Tests slider functionality by moving it to different positions (50, 30, 30, 80) using keyboard arrow keys

Starting URL: http://seleniumui.moderntester.pl/slider.php

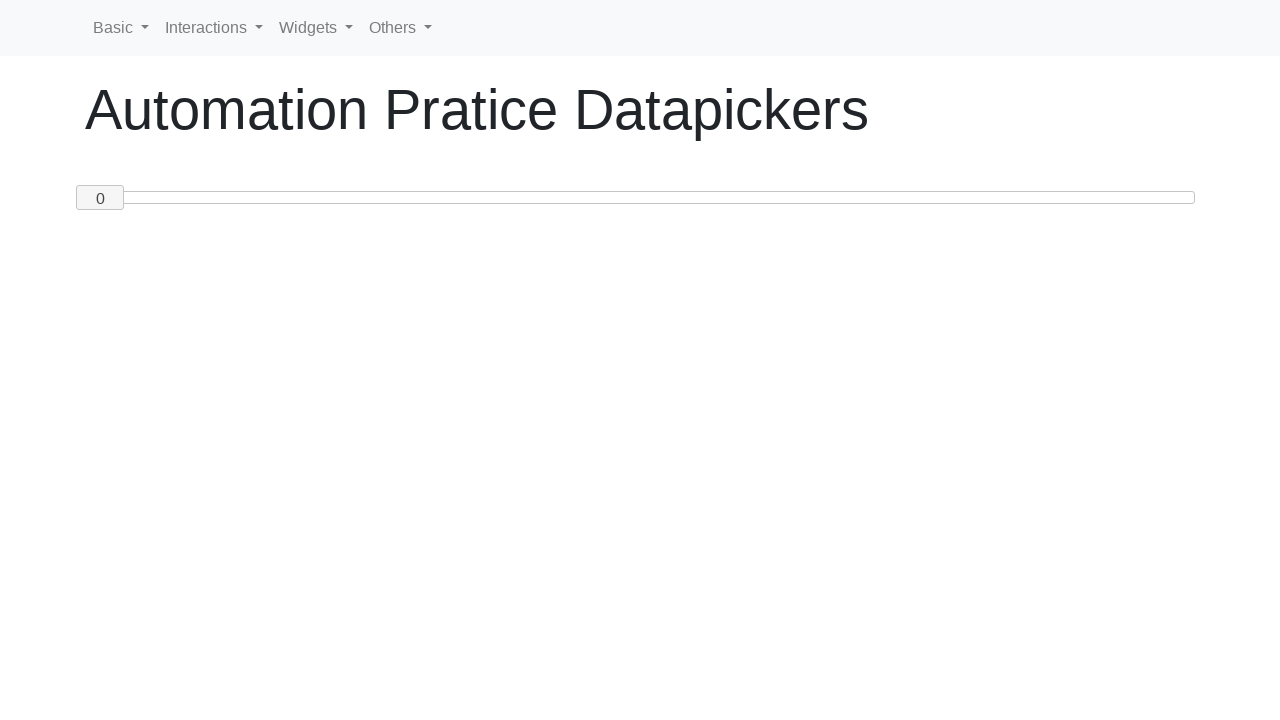

Retrieved current slider value: 0
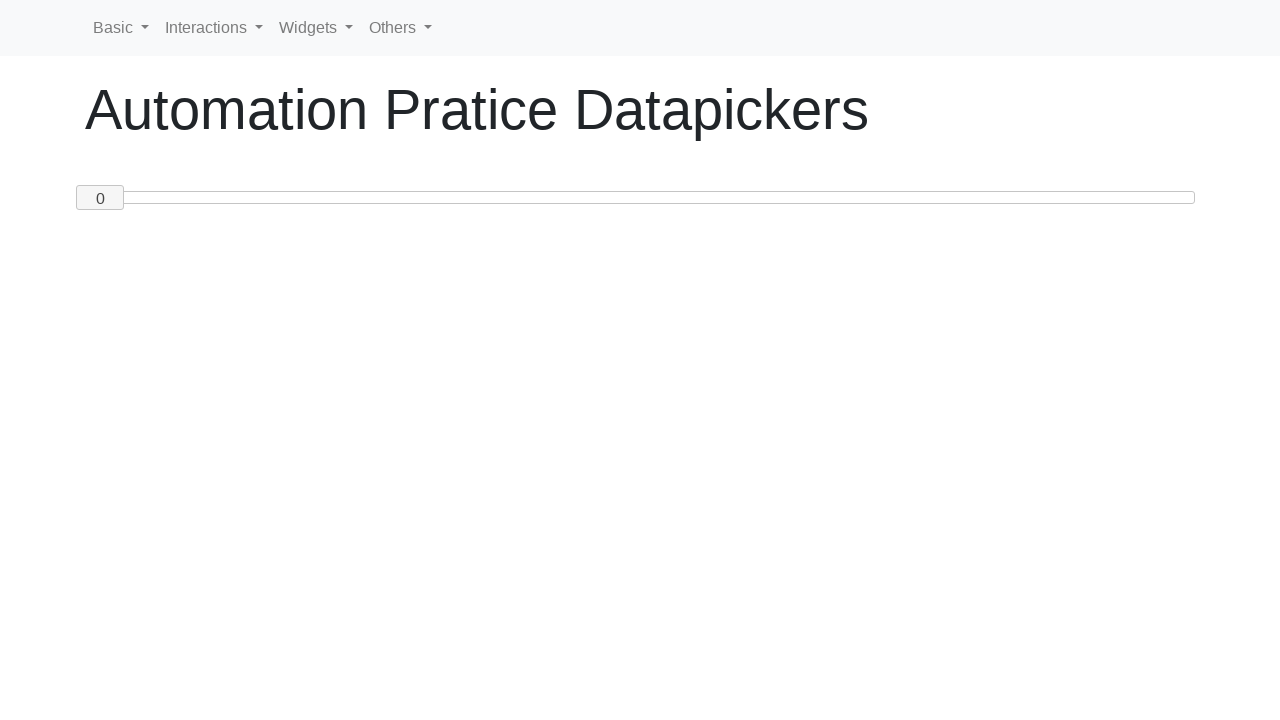

Pressed ArrowRight to move slider towards 50 on #custom-handle
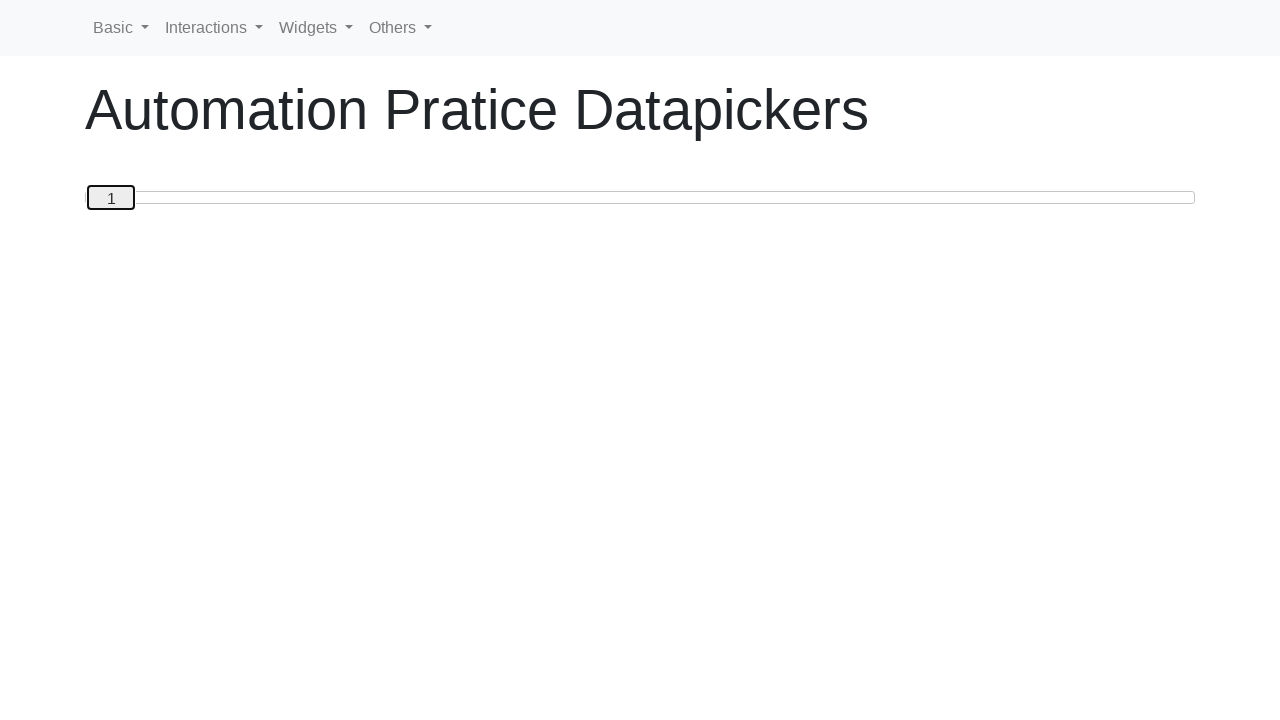

Pressed ArrowRight to move slider towards 50 on #custom-handle
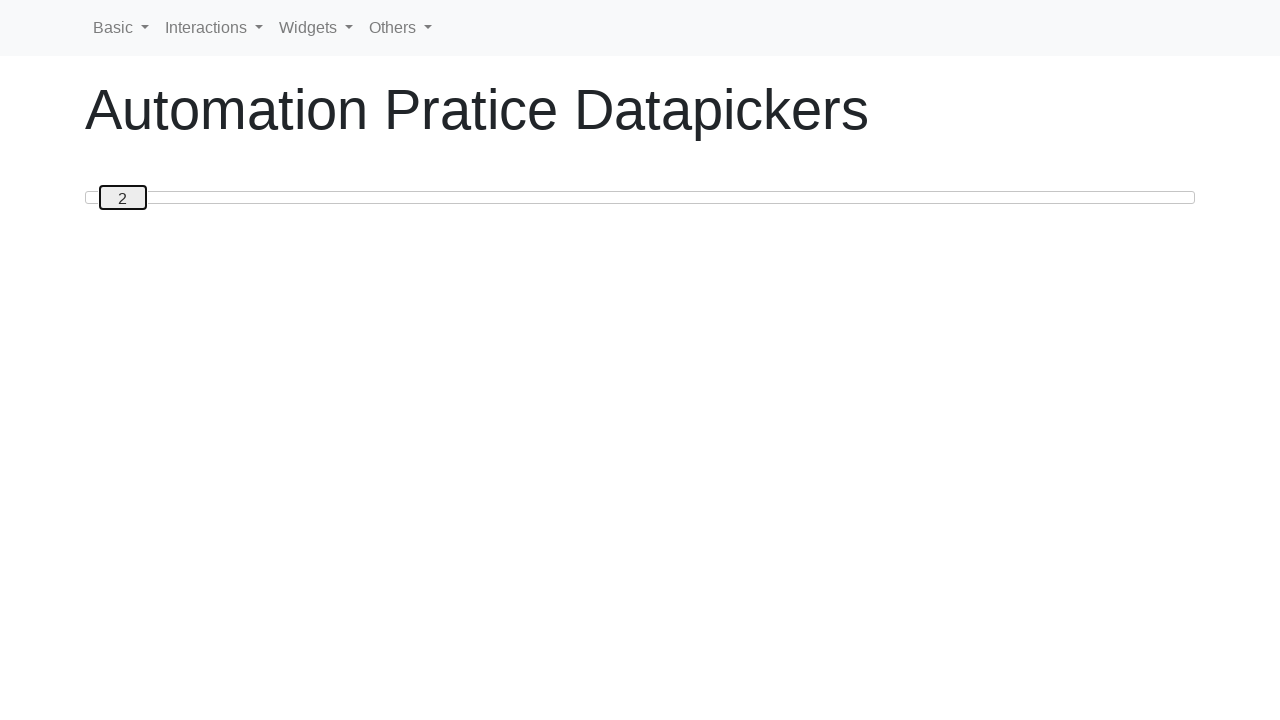

Pressed ArrowRight to move slider towards 50 on #custom-handle
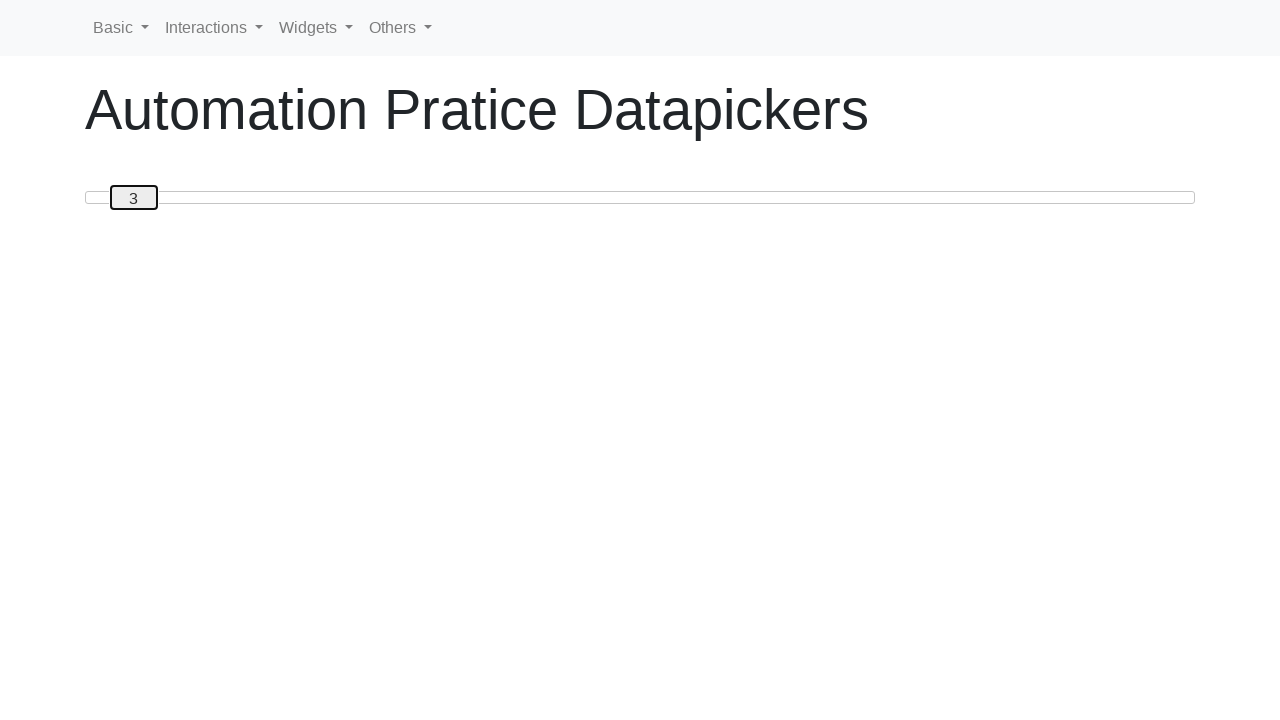

Pressed ArrowRight to move slider towards 50 on #custom-handle
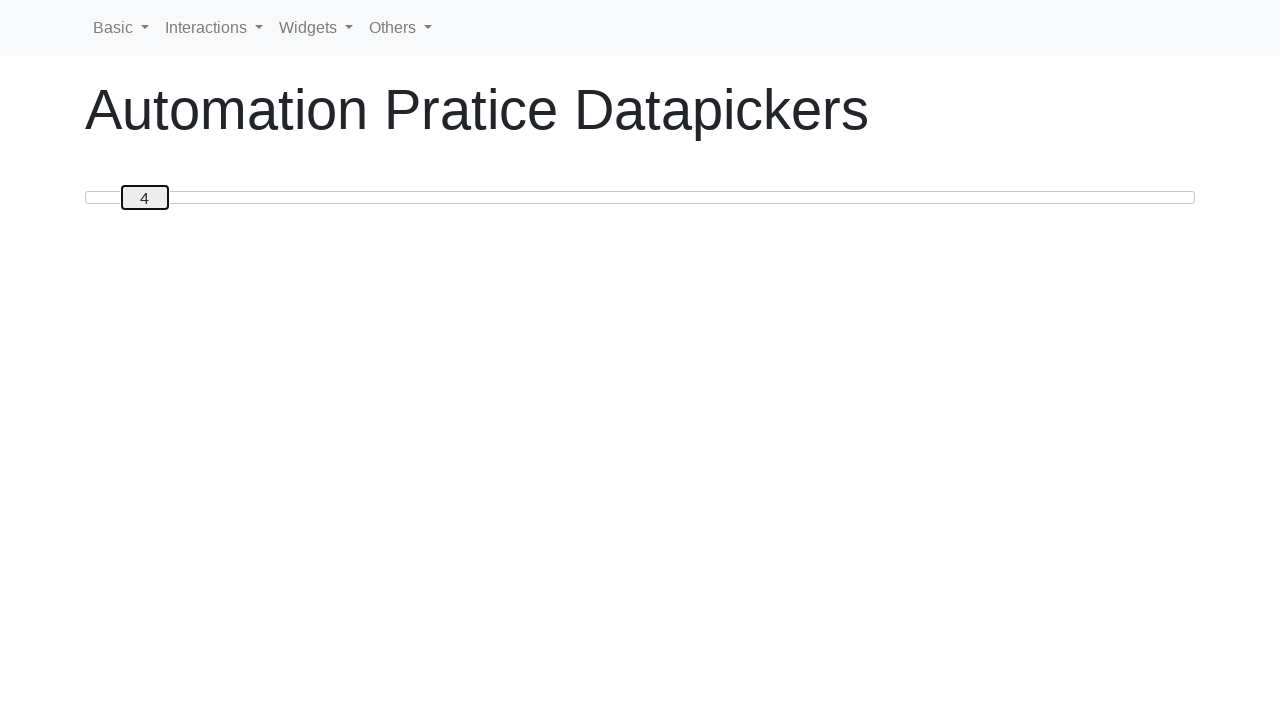

Pressed ArrowRight to move slider towards 50 on #custom-handle
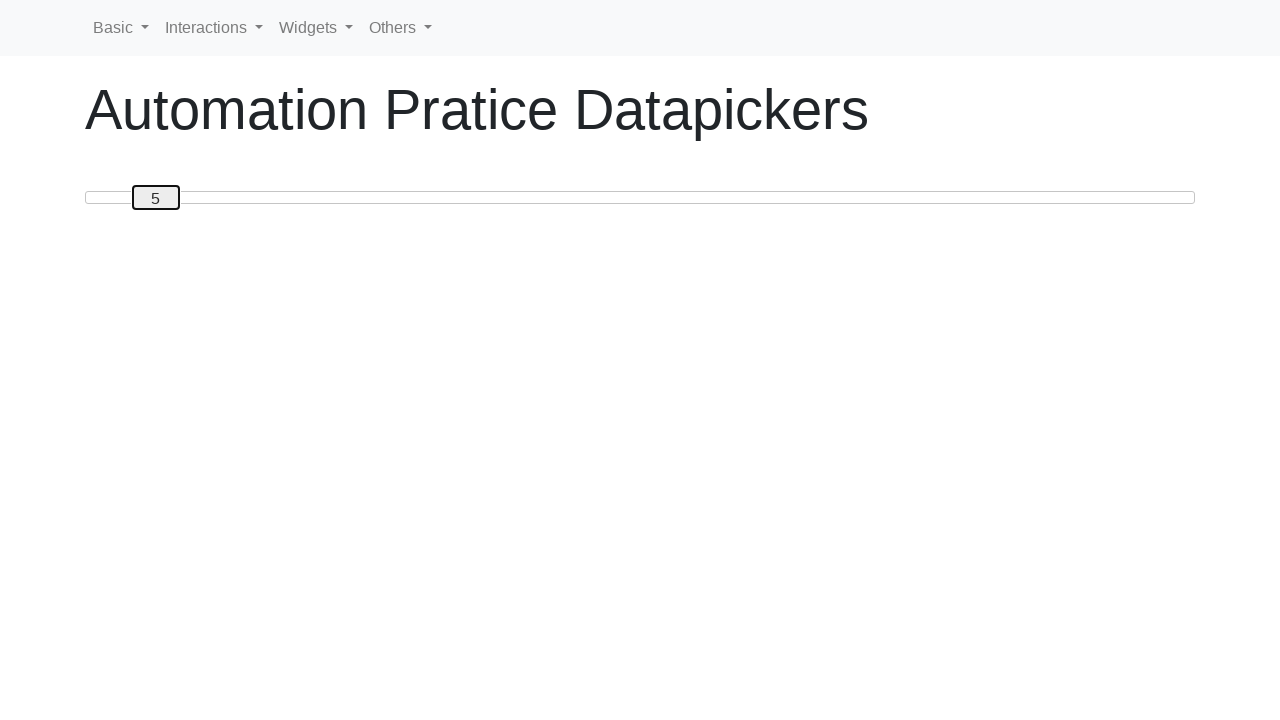

Pressed ArrowRight to move slider towards 50 on #custom-handle
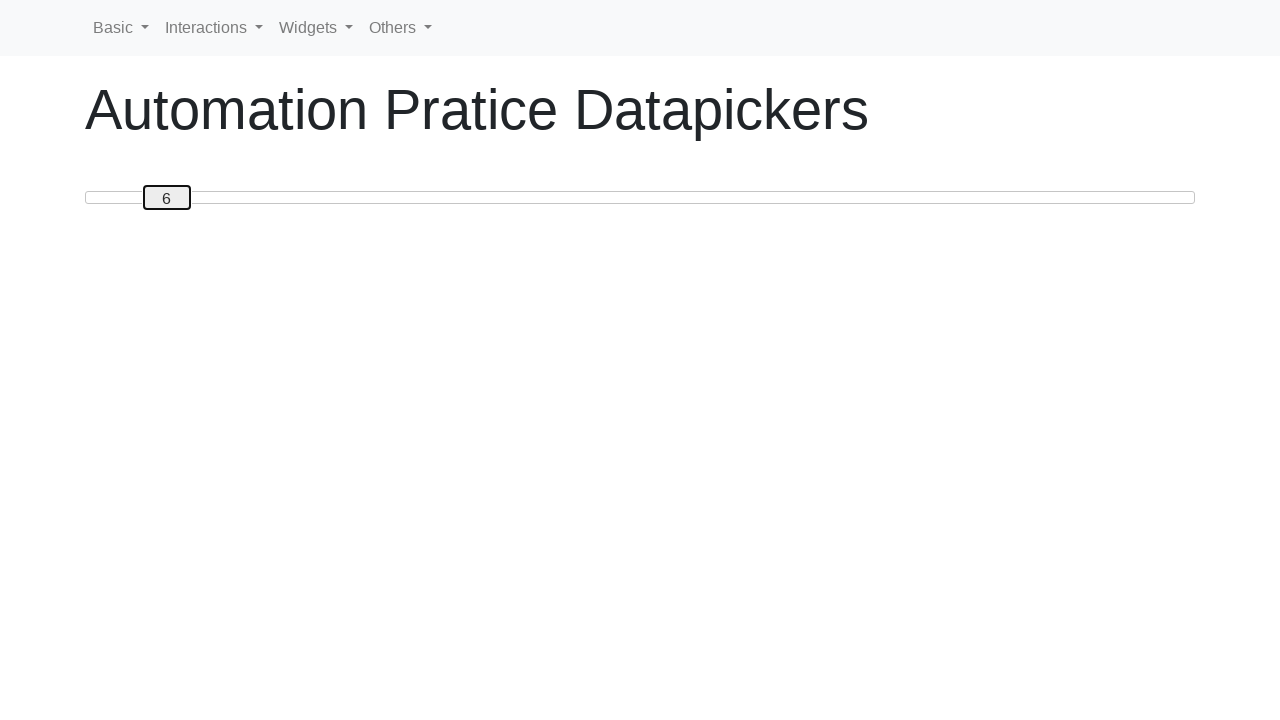

Pressed ArrowRight to move slider towards 50 on #custom-handle
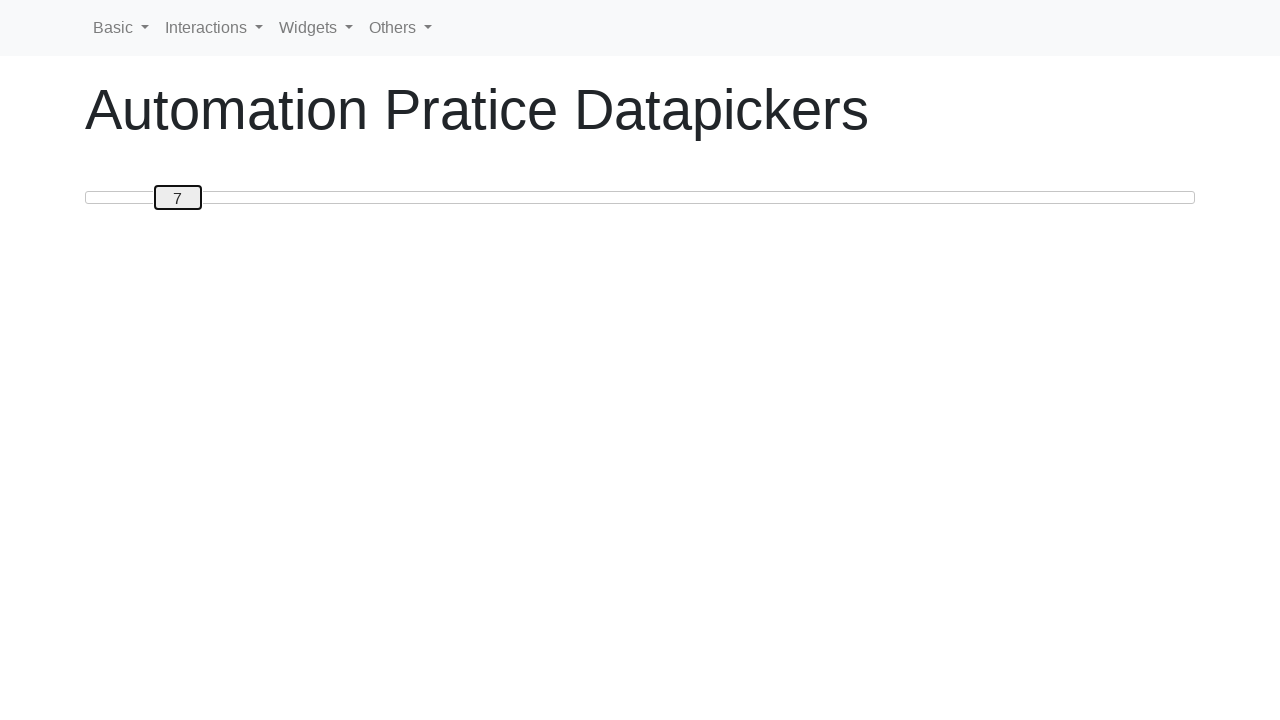

Pressed ArrowRight to move slider towards 50 on #custom-handle
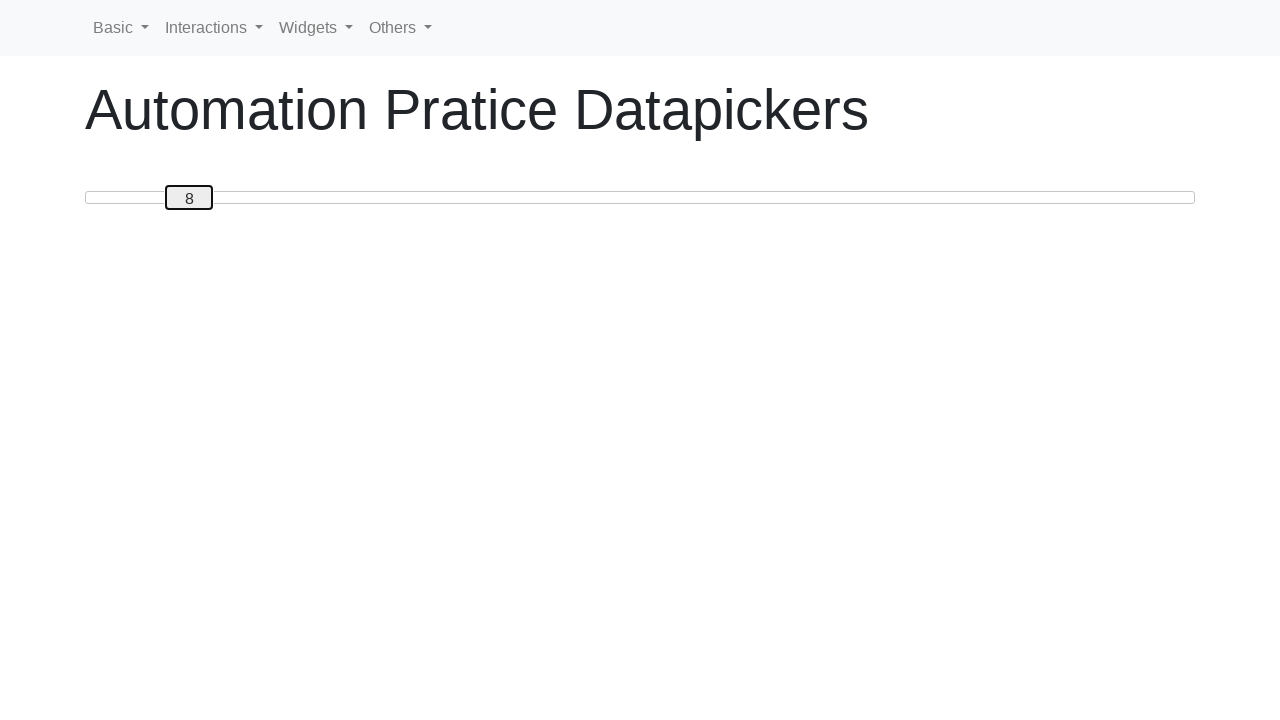

Pressed ArrowRight to move slider towards 50 on #custom-handle
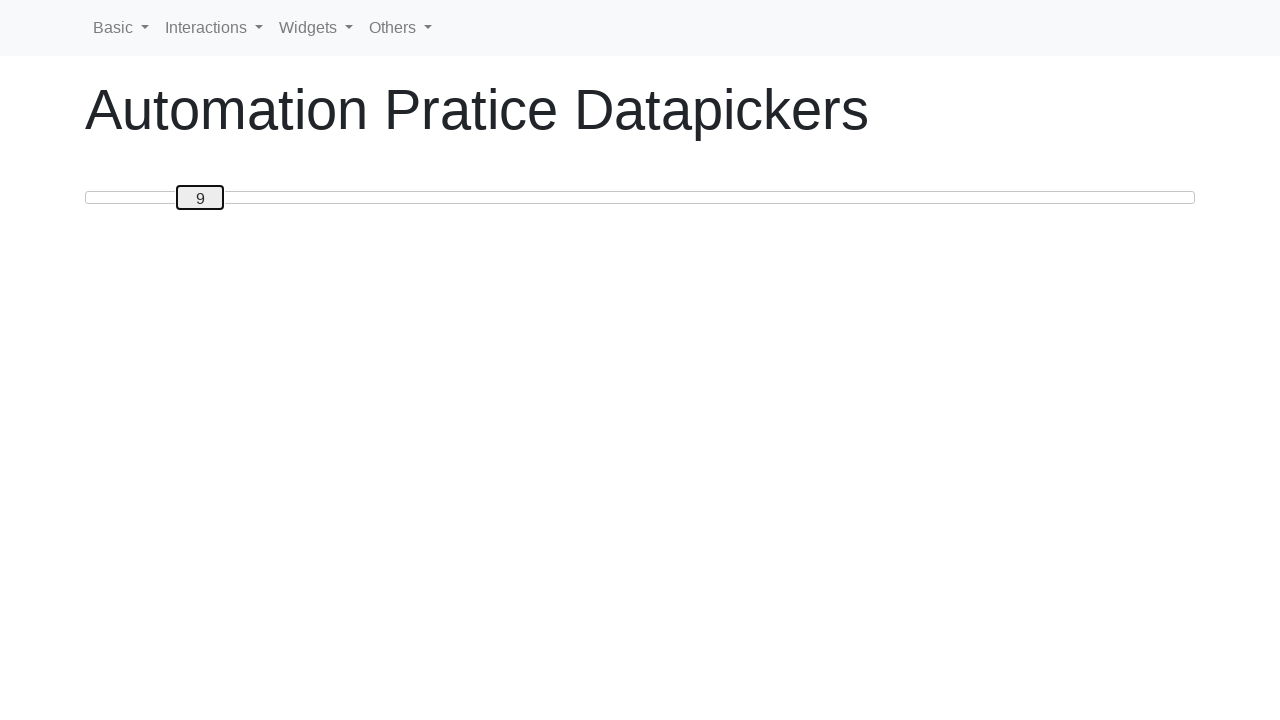

Pressed ArrowRight to move slider towards 50 on #custom-handle
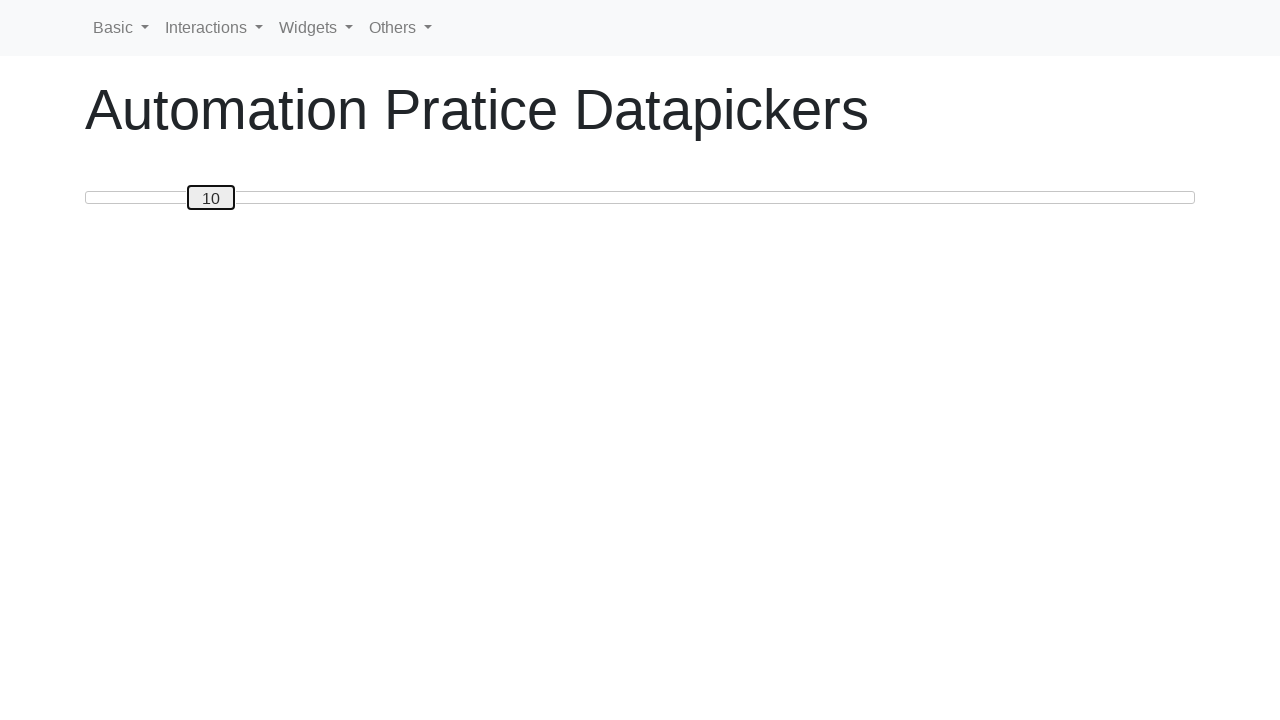

Pressed ArrowRight to move slider towards 50 on #custom-handle
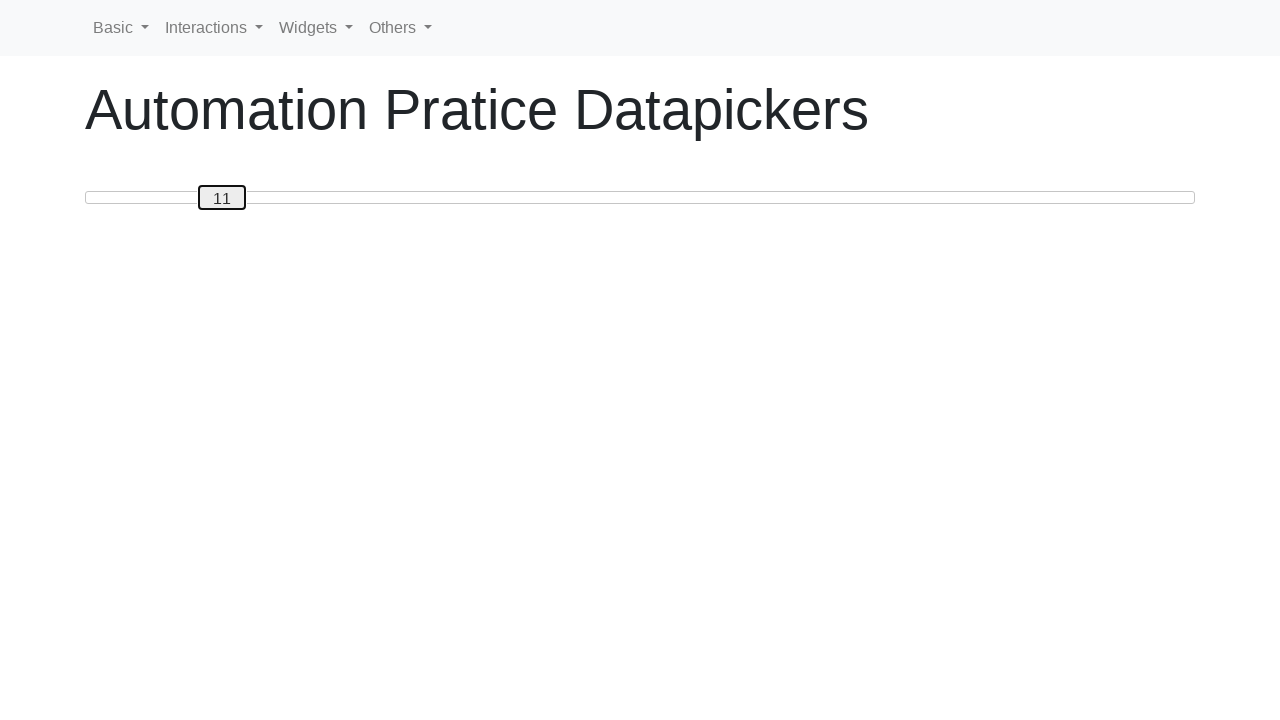

Pressed ArrowRight to move slider towards 50 on #custom-handle
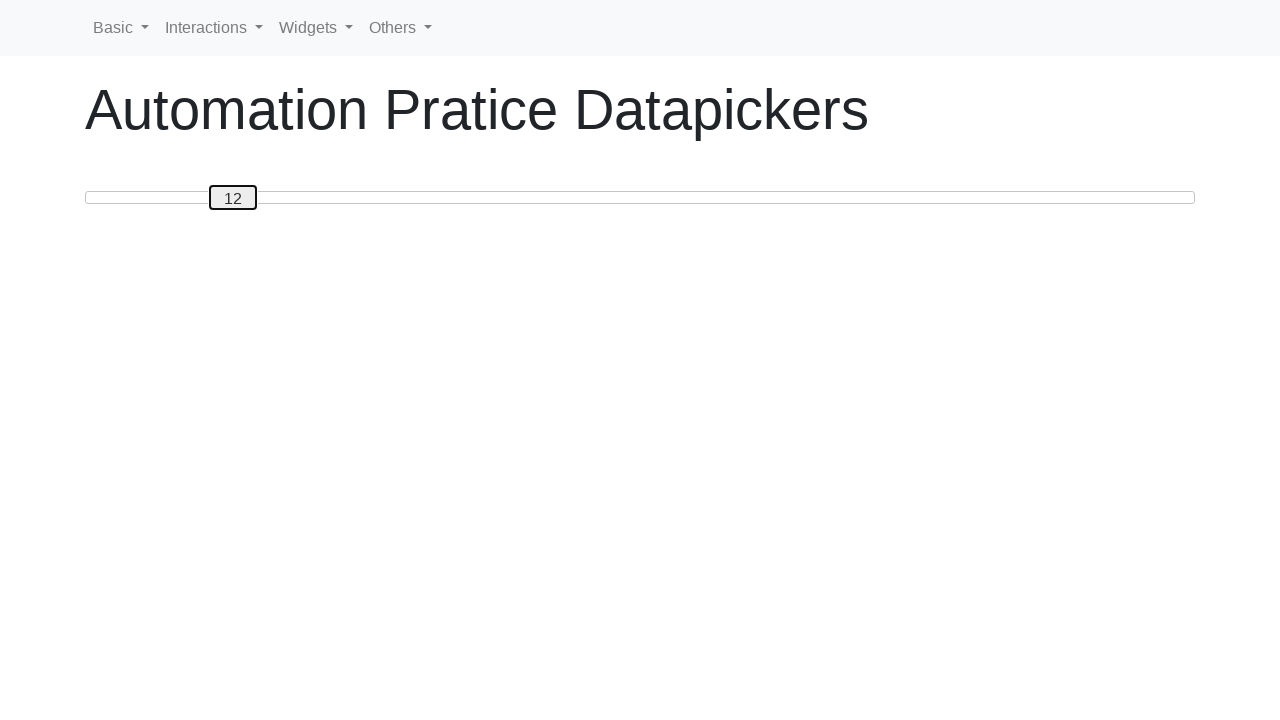

Pressed ArrowRight to move slider towards 50 on #custom-handle
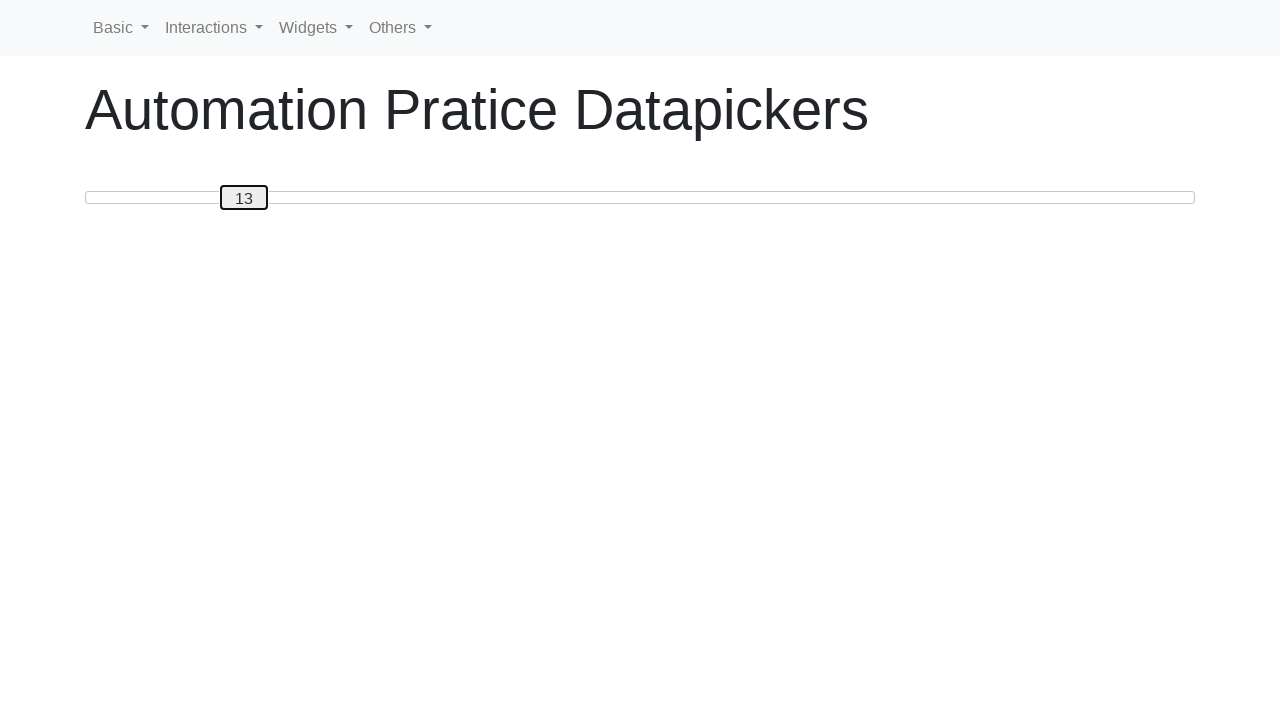

Pressed ArrowRight to move slider towards 50 on #custom-handle
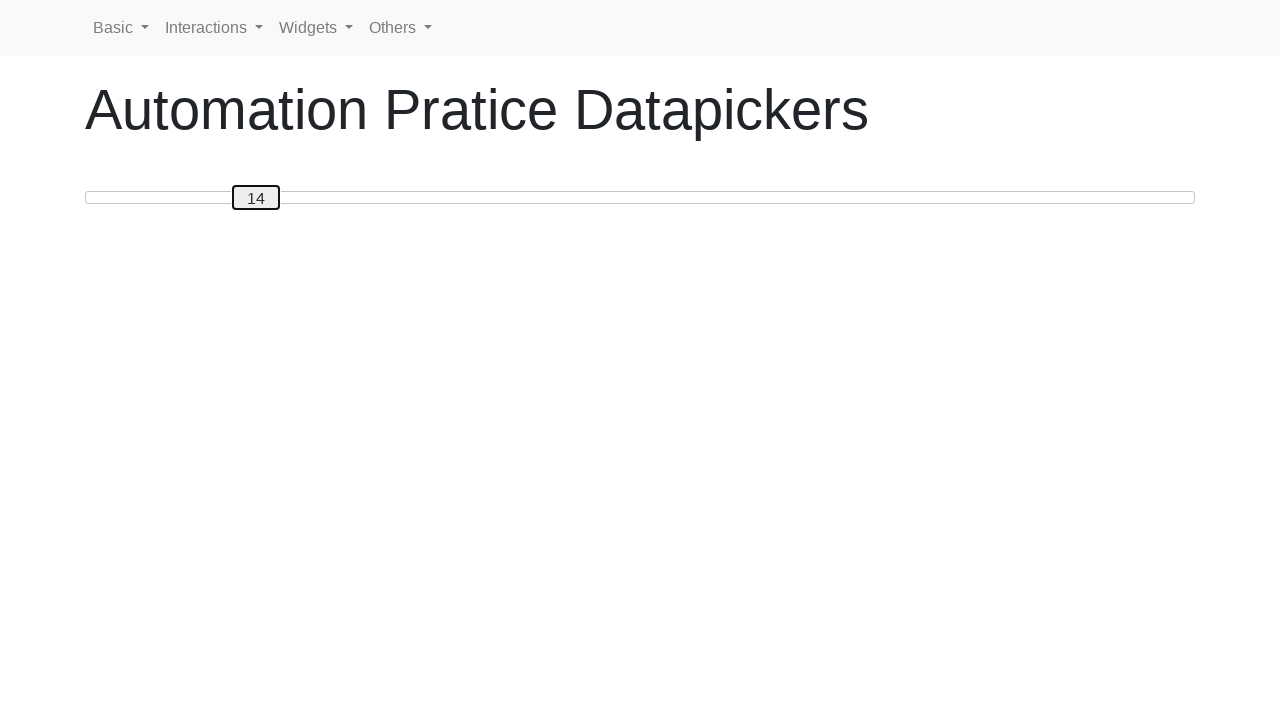

Pressed ArrowRight to move slider towards 50 on #custom-handle
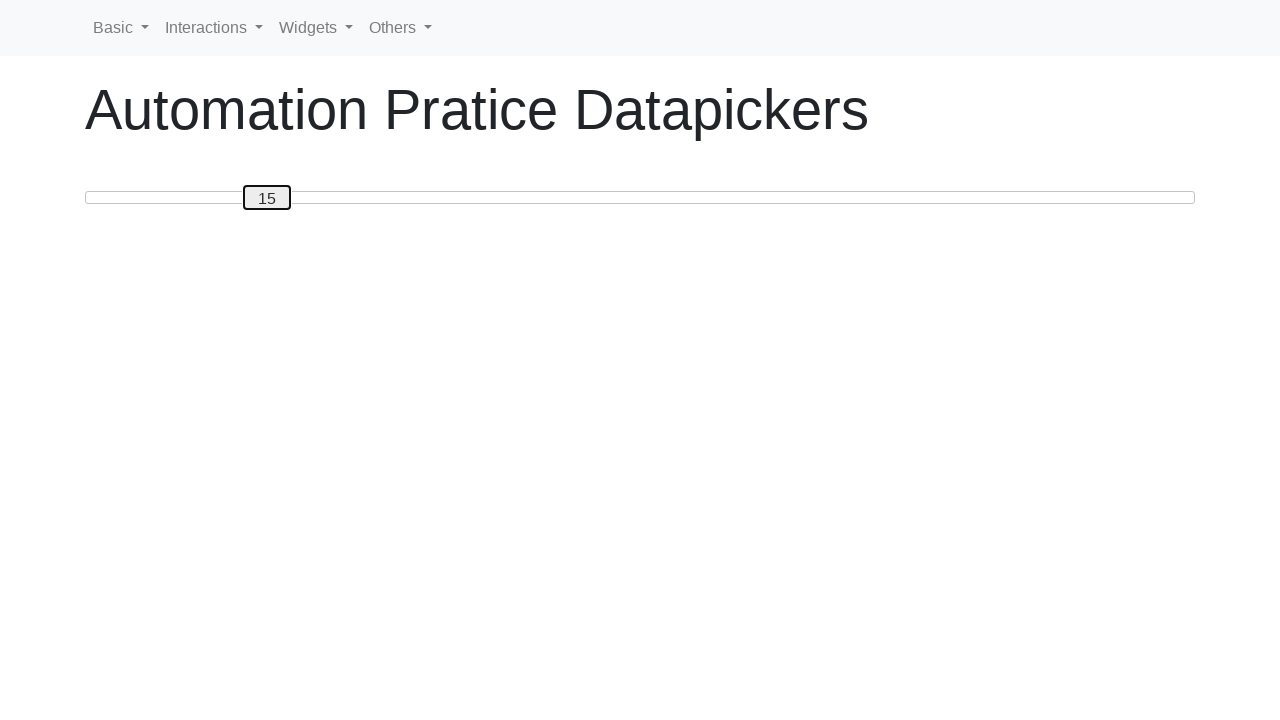

Pressed ArrowRight to move slider towards 50 on #custom-handle
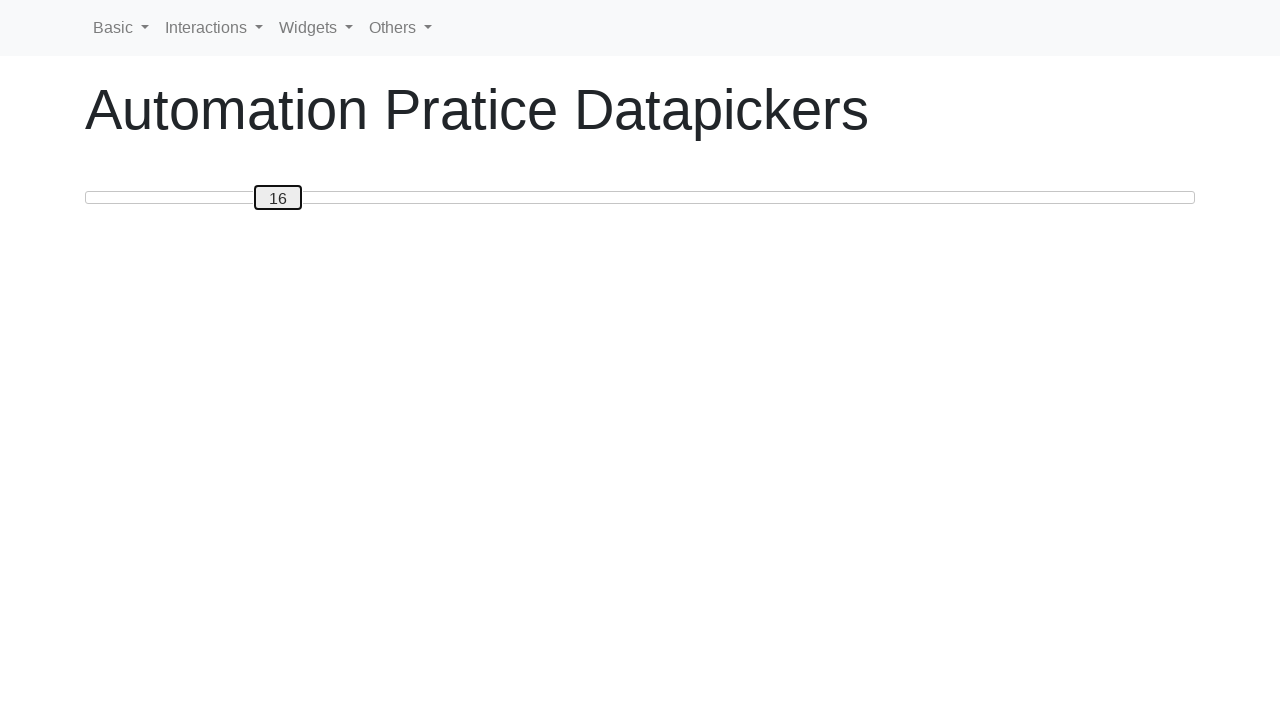

Pressed ArrowRight to move slider towards 50 on #custom-handle
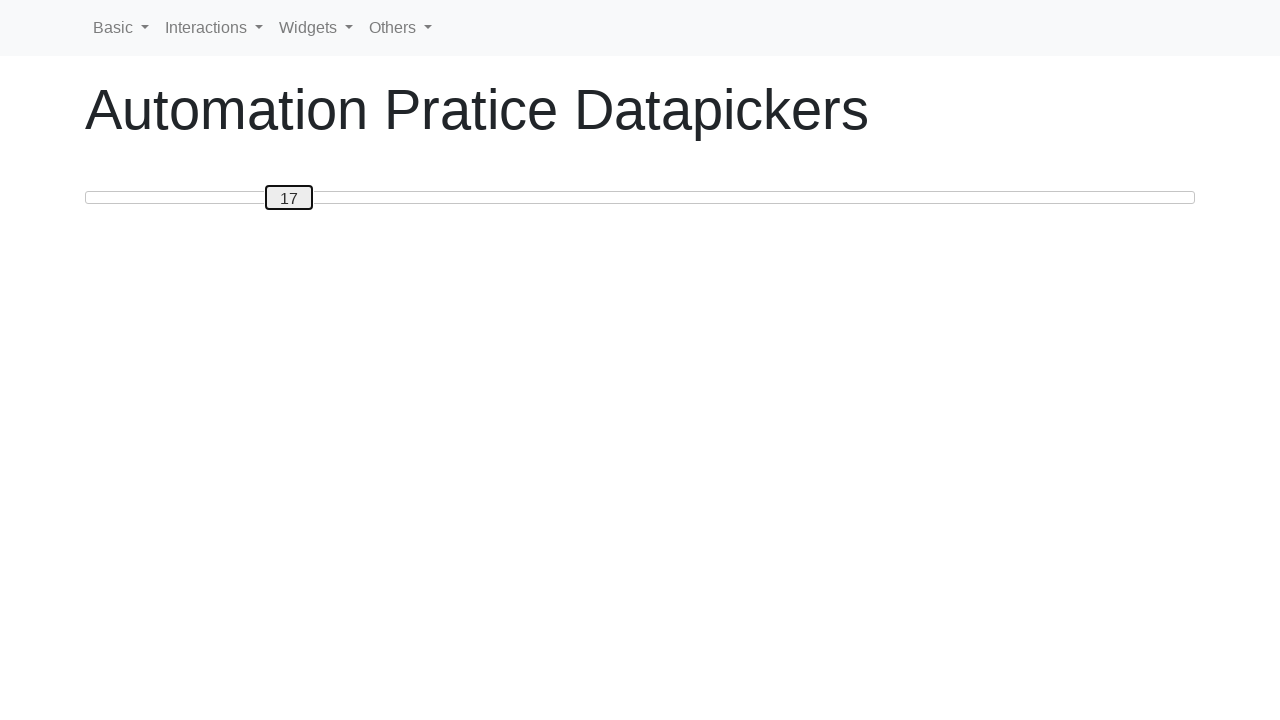

Pressed ArrowRight to move slider towards 50 on #custom-handle
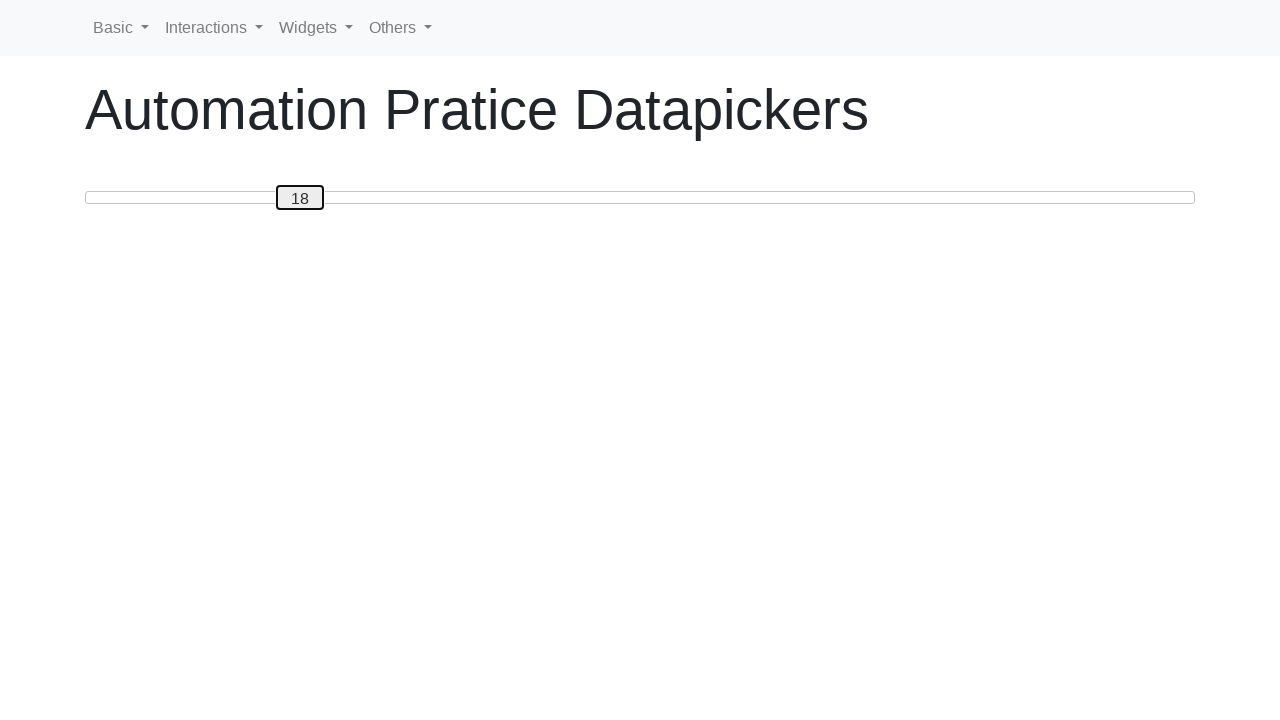

Pressed ArrowRight to move slider towards 50 on #custom-handle
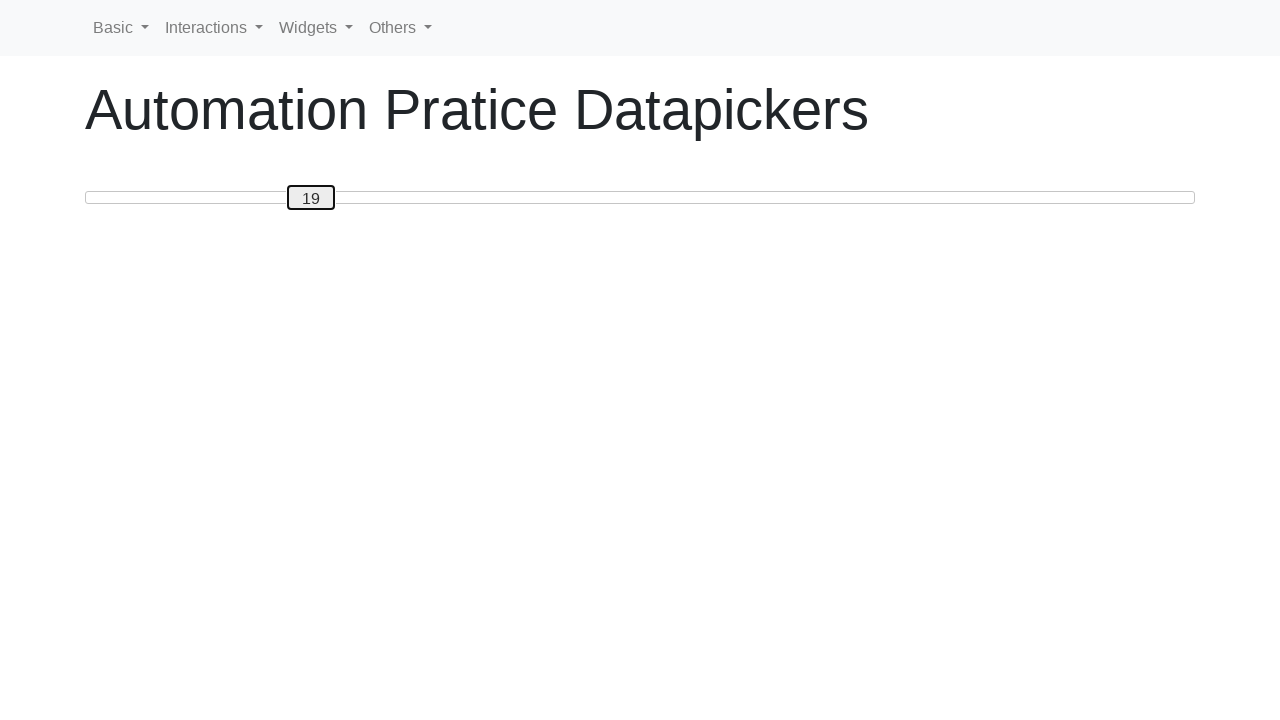

Pressed ArrowRight to move slider towards 50 on #custom-handle
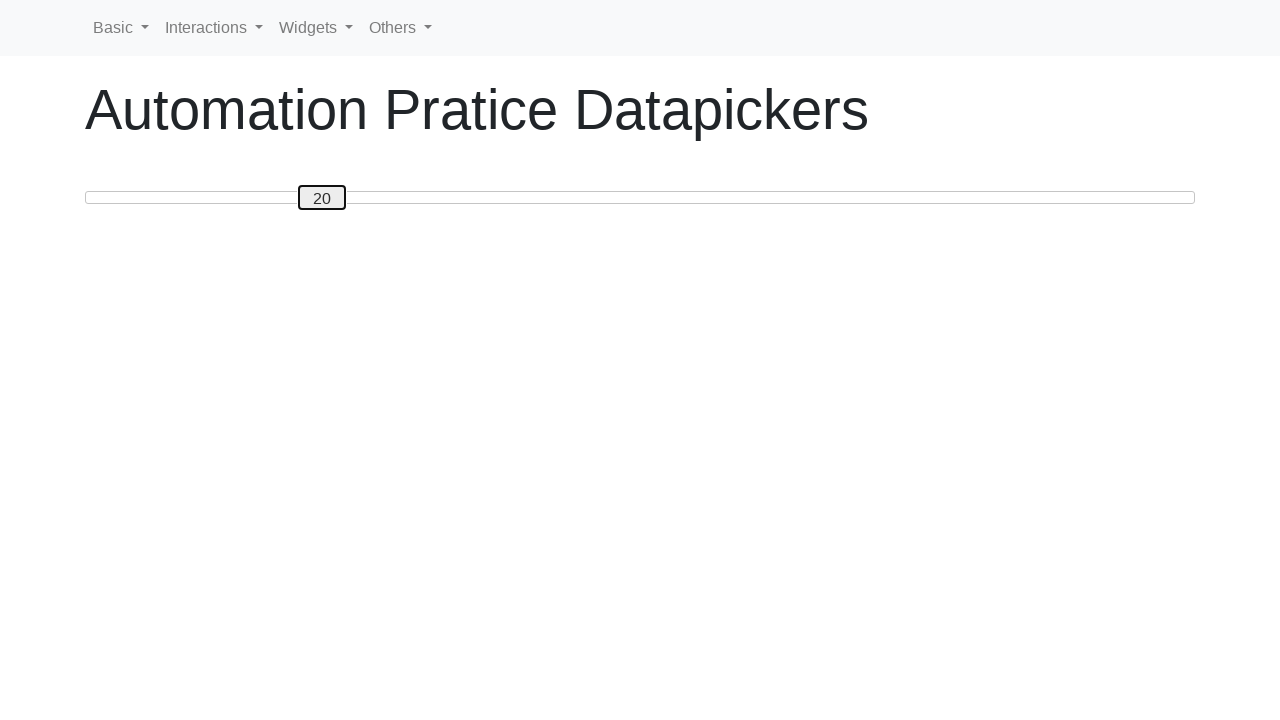

Pressed ArrowRight to move slider towards 50 on #custom-handle
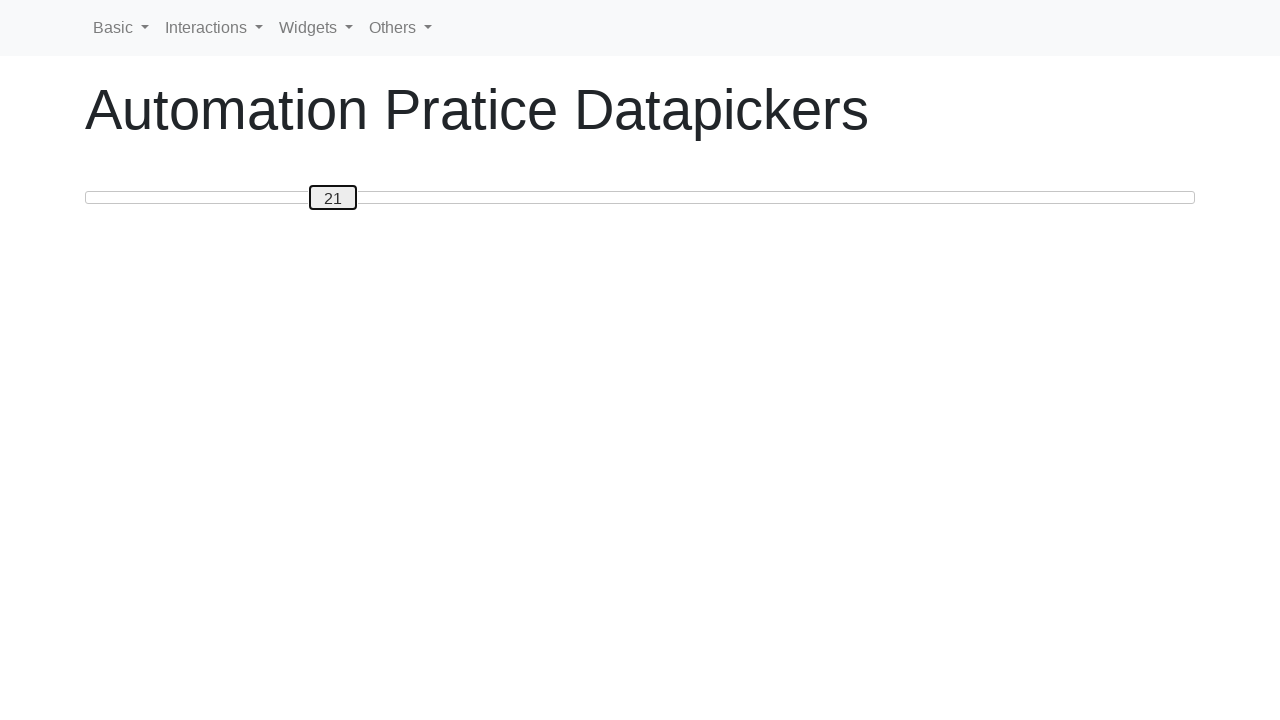

Pressed ArrowRight to move slider towards 50 on #custom-handle
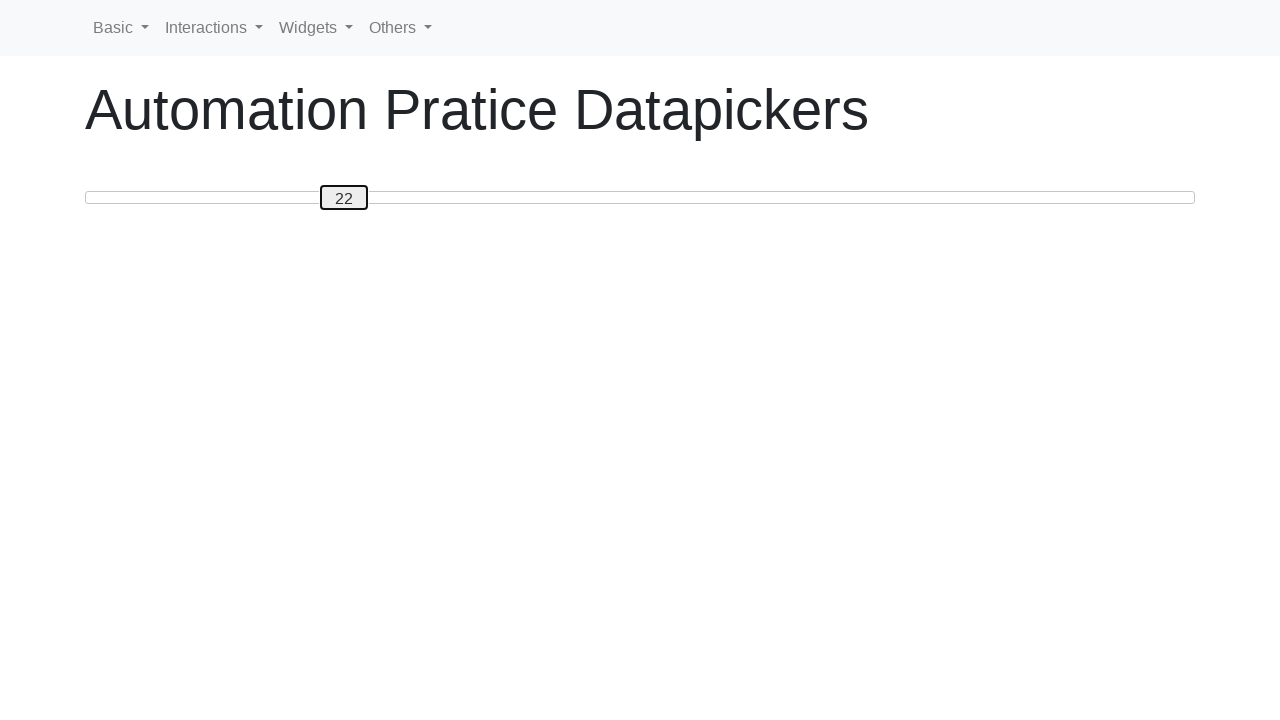

Pressed ArrowRight to move slider towards 50 on #custom-handle
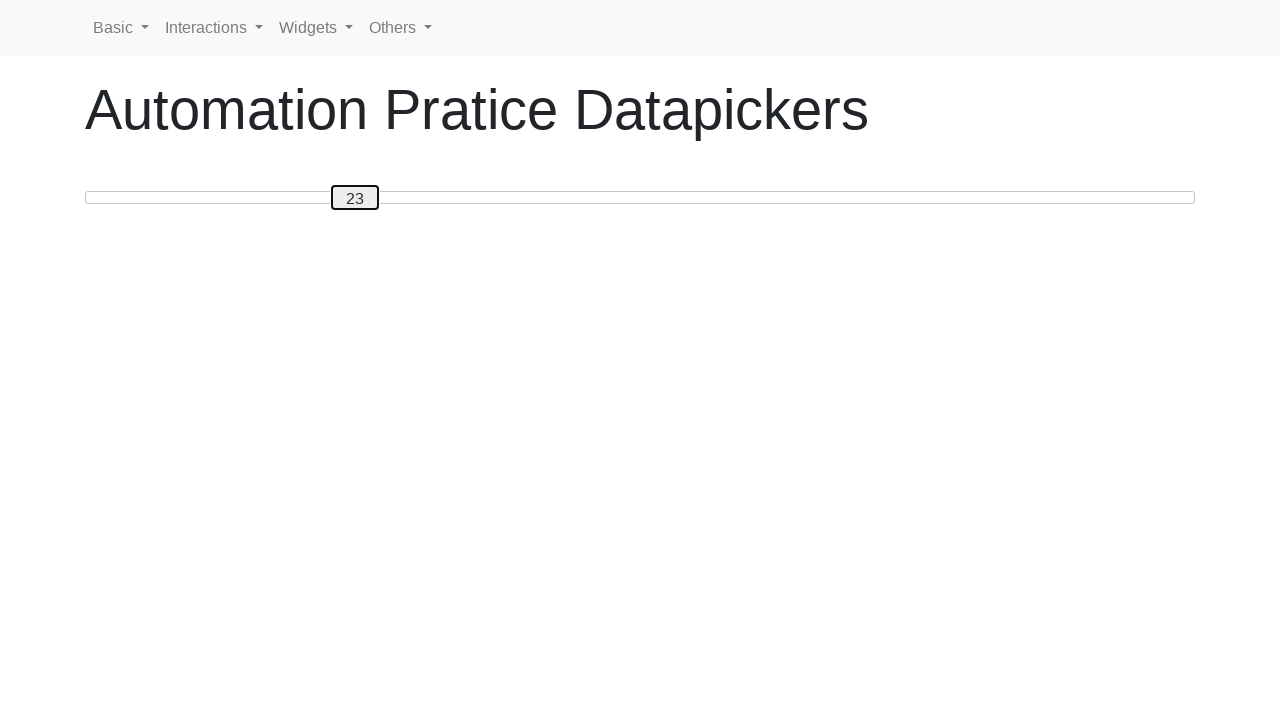

Pressed ArrowRight to move slider towards 50 on #custom-handle
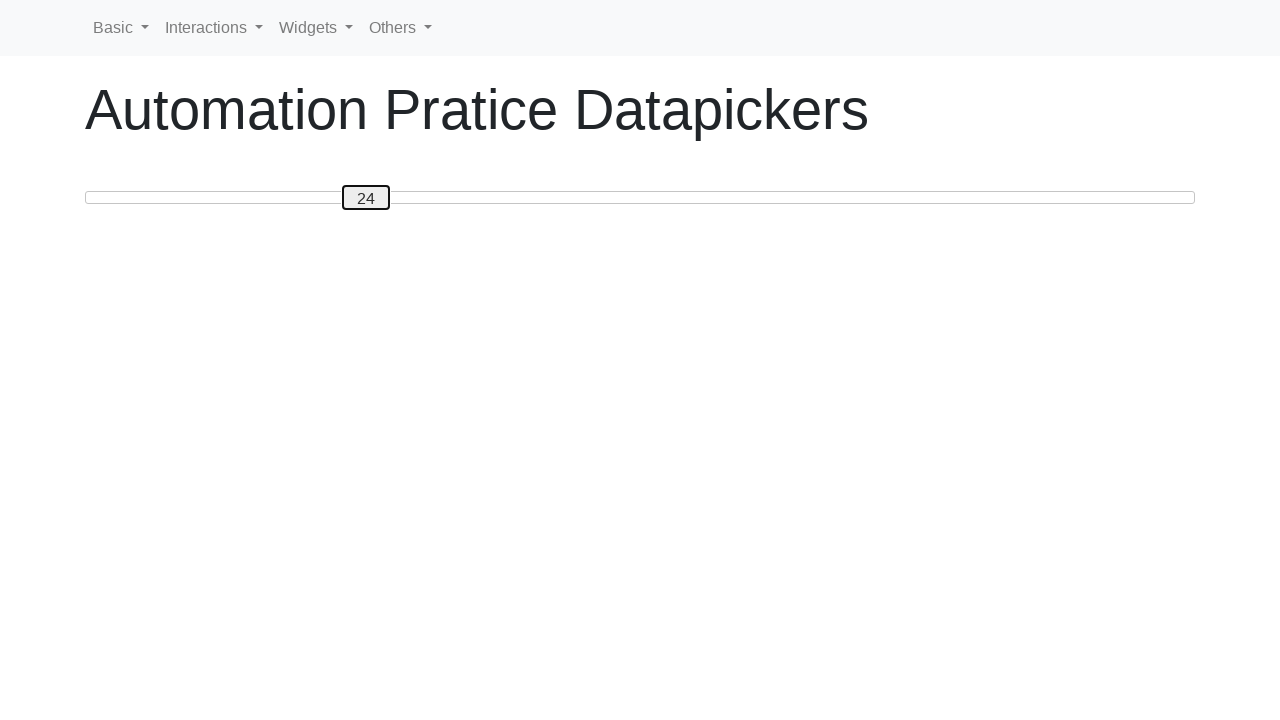

Pressed ArrowRight to move slider towards 50 on #custom-handle
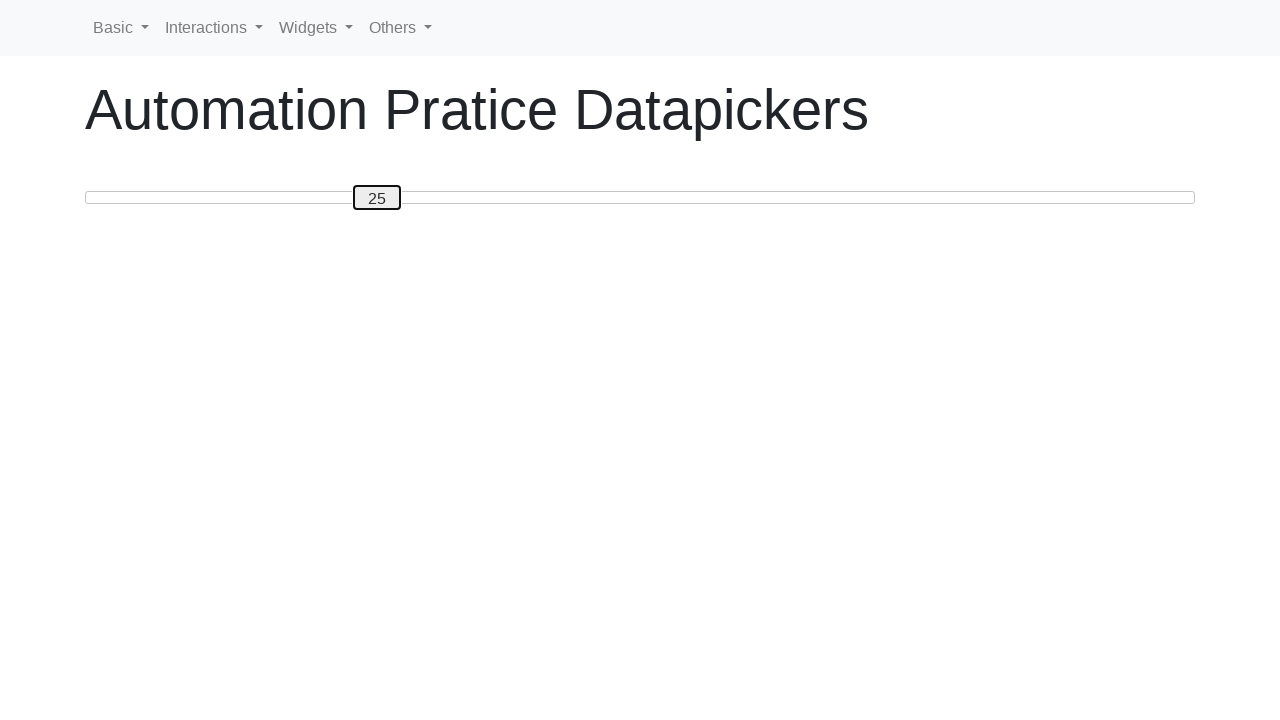

Pressed ArrowRight to move slider towards 50 on #custom-handle
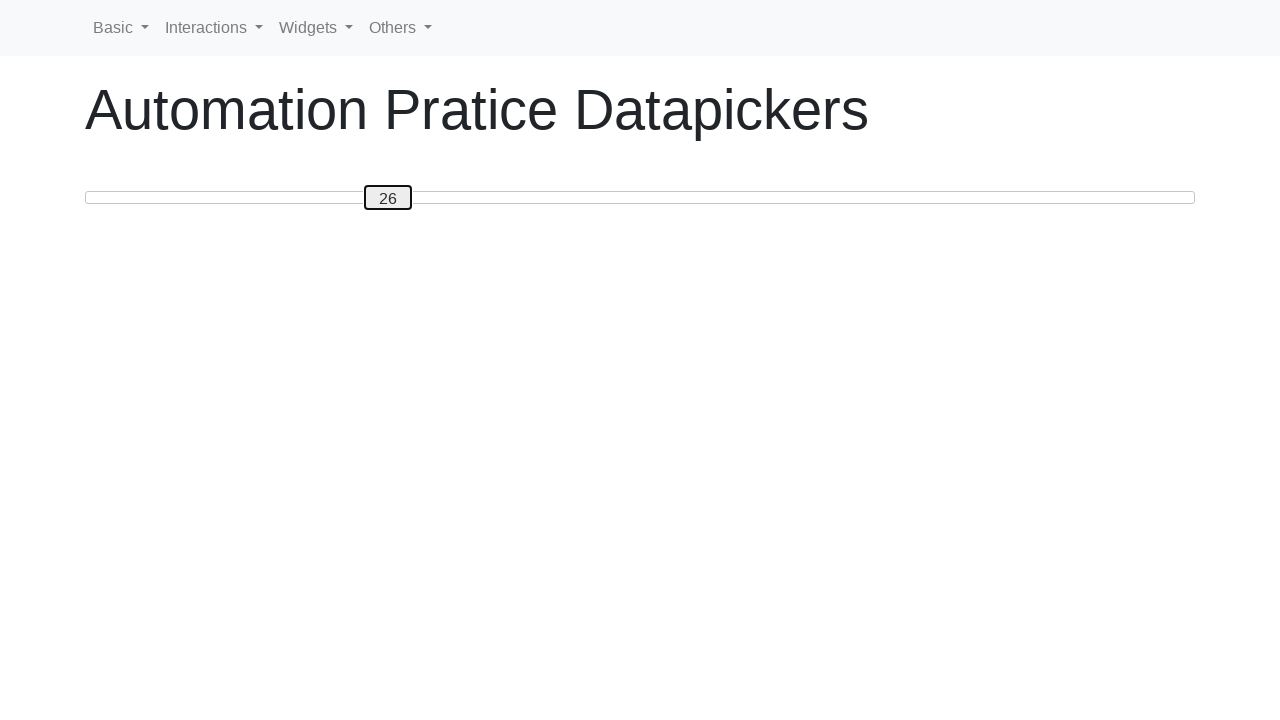

Pressed ArrowRight to move slider towards 50 on #custom-handle
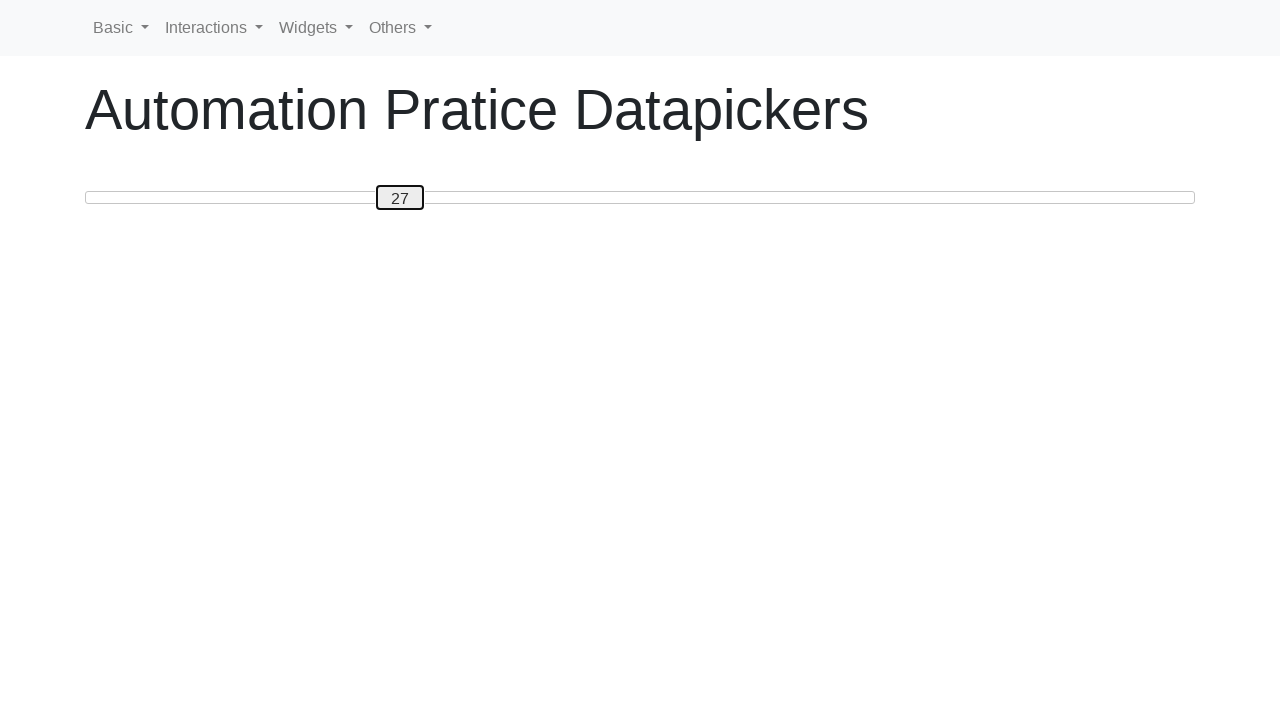

Pressed ArrowRight to move slider towards 50 on #custom-handle
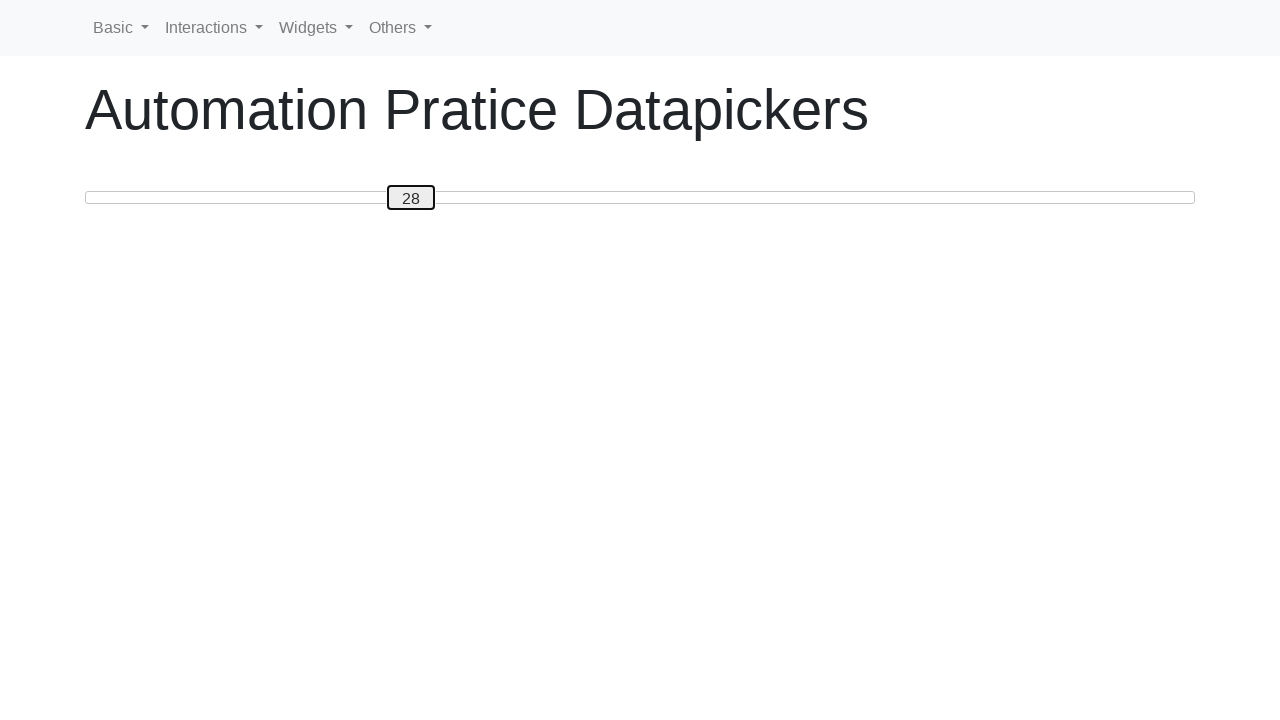

Pressed ArrowRight to move slider towards 50 on #custom-handle
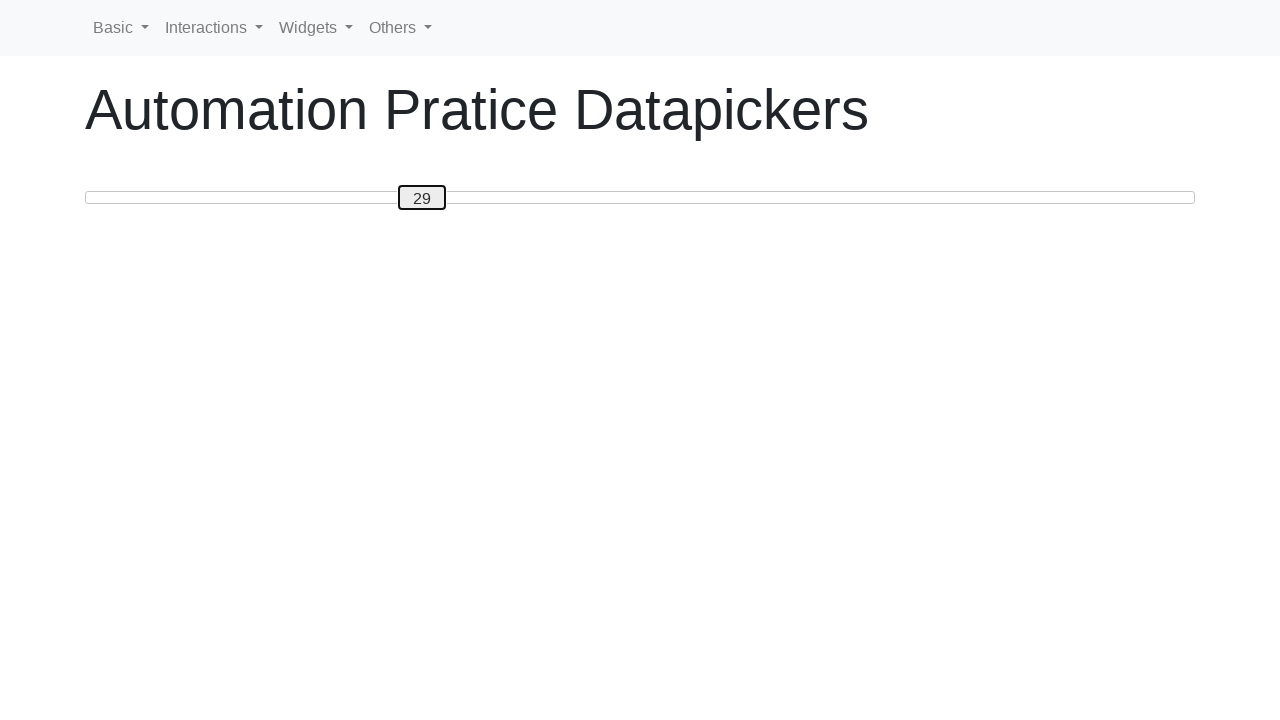

Pressed ArrowRight to move slider towards 50 on #custom-handle
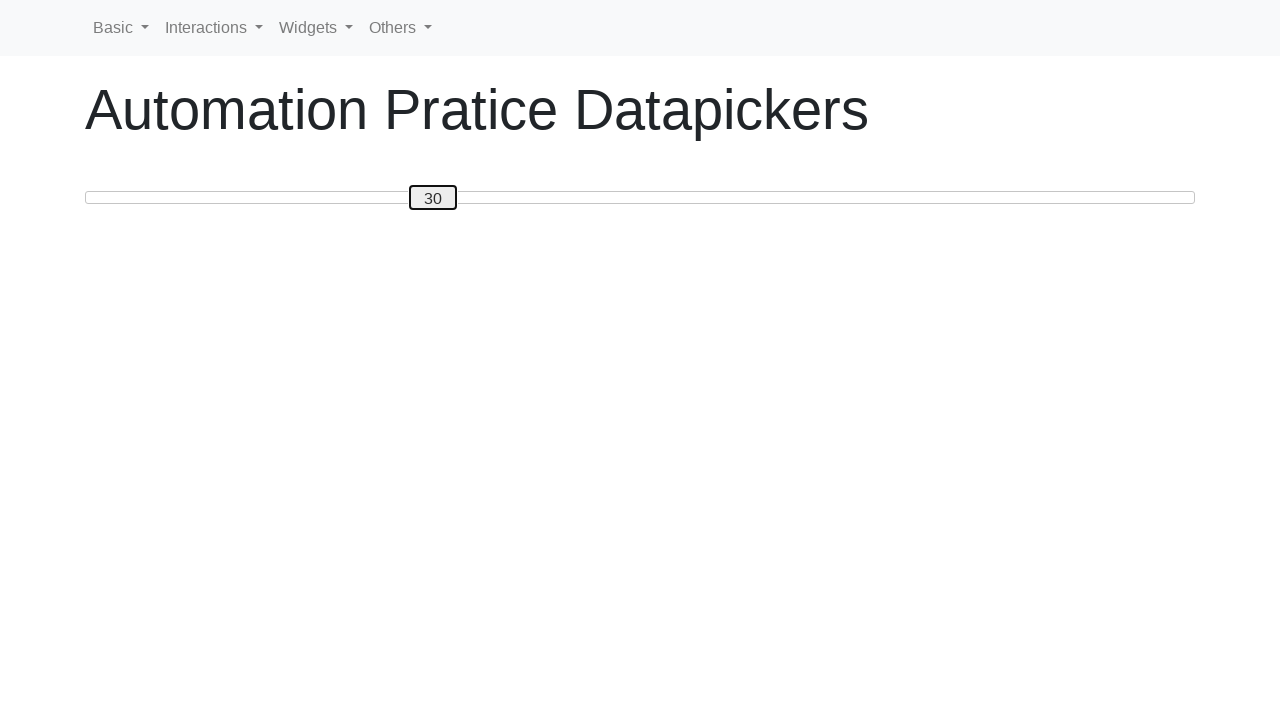

Pressed ArrowRight to move slider towards 50 on #custom-handle
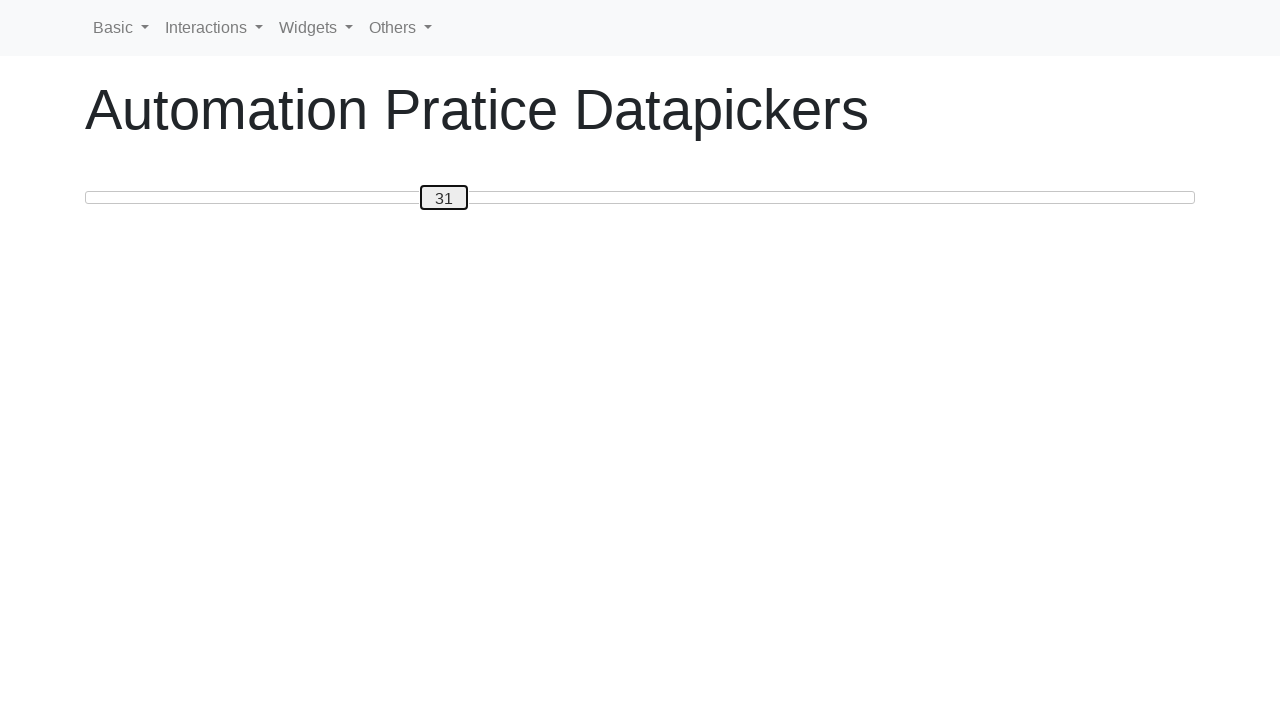

Pressed ArrowRight to move slider towards 50 on #custom-handle
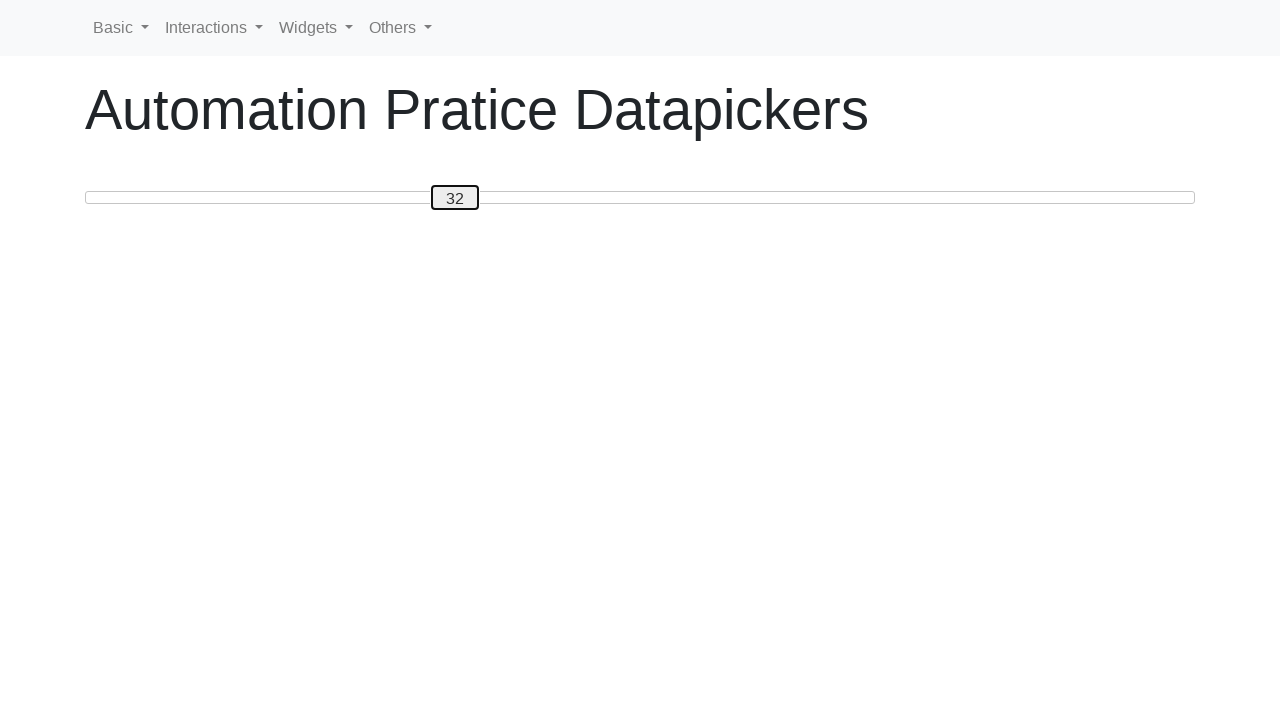

Pressed ArrowRight to move slider towards 50 on #custom-handle
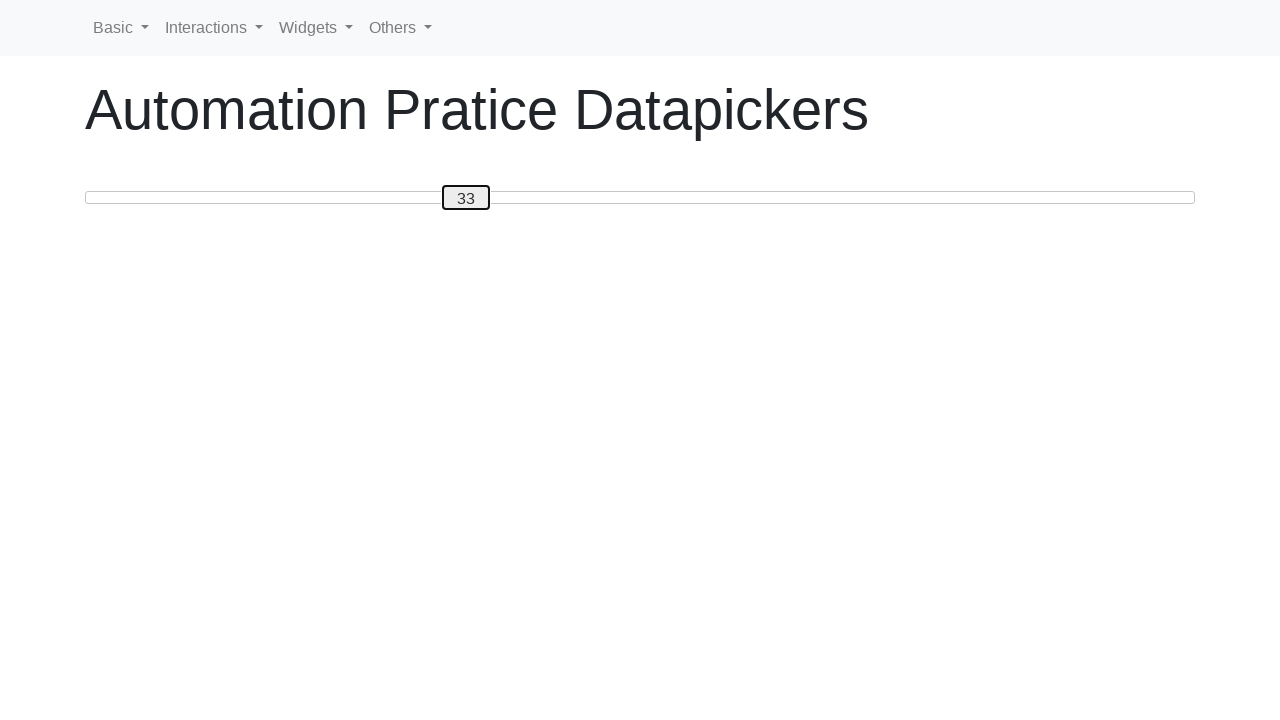

Pressed ArrowRight to move slider towards 50 on #custom-handle
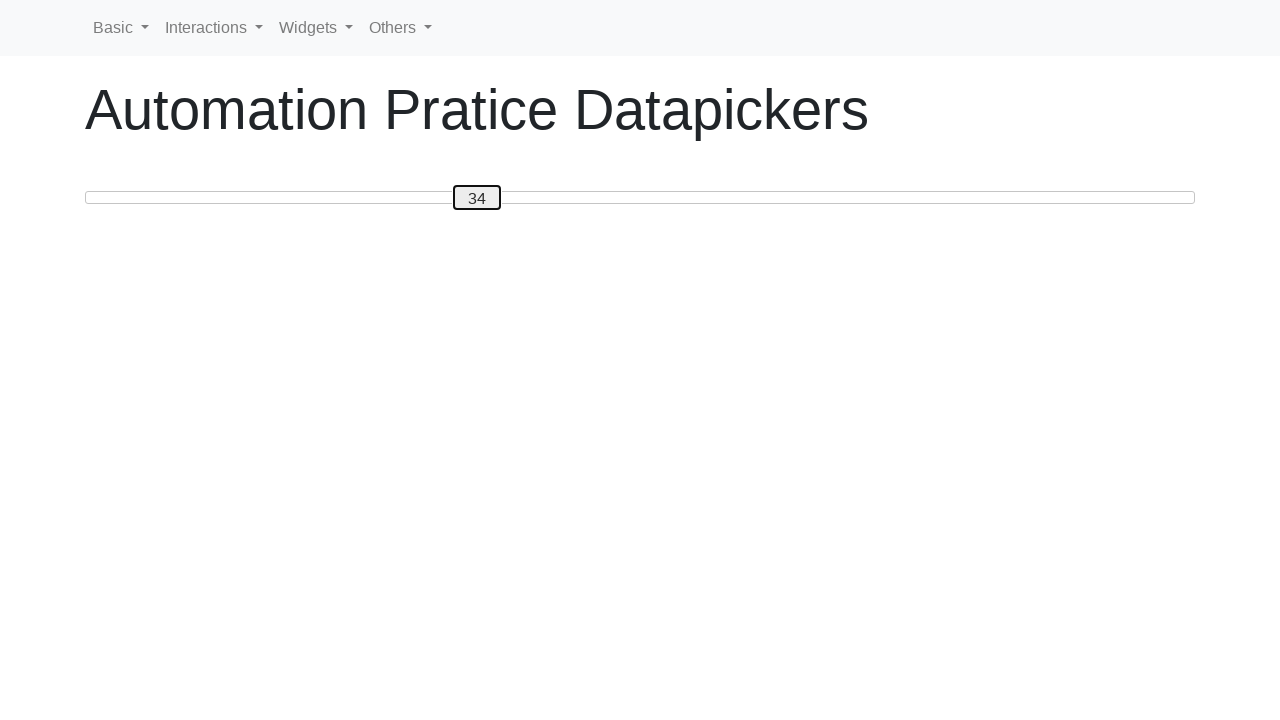

Pressed ArrowRight to move slider towards 50 on #custom-handle
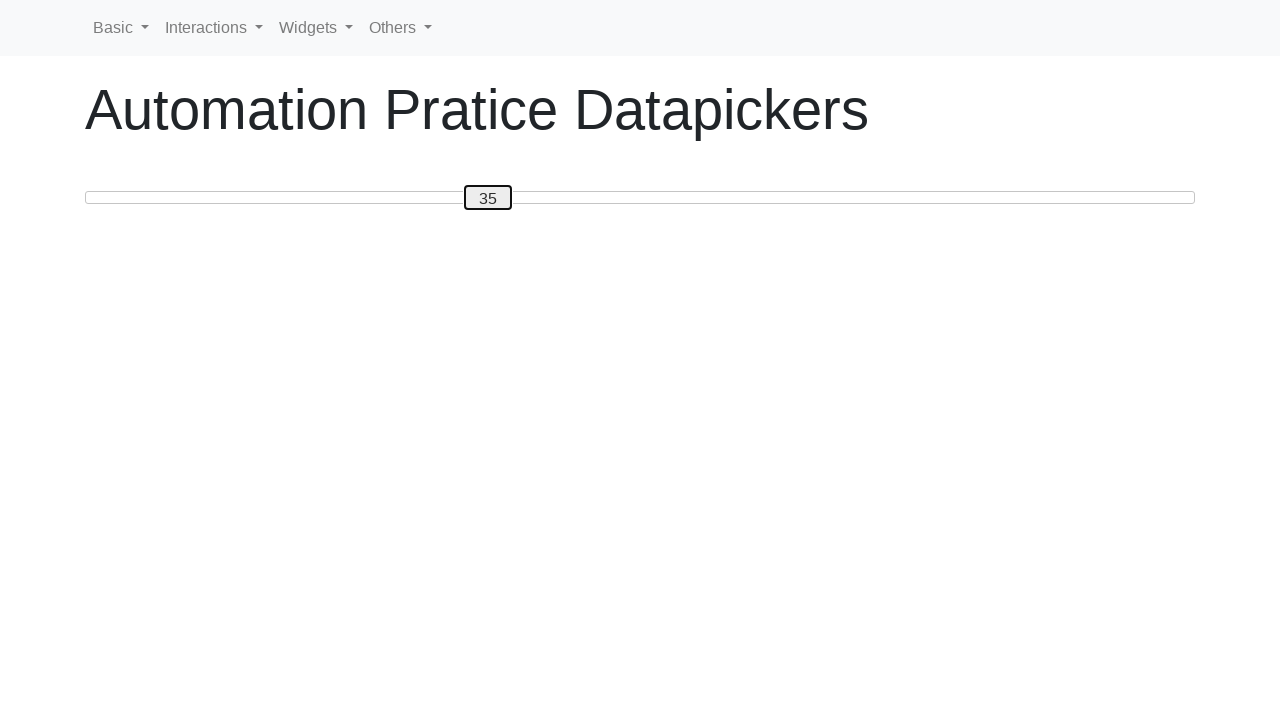

Pressed ArrowRight to move slider towards 50 on #custom-handle
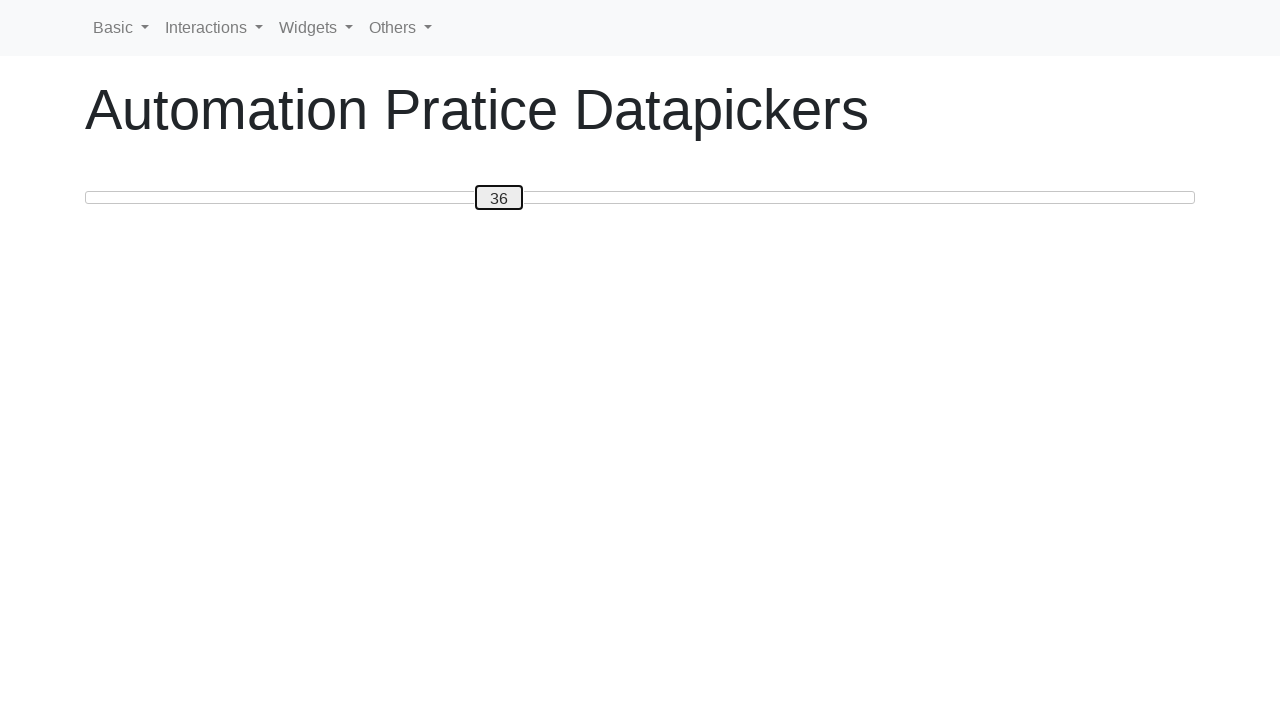

Pressed ArrowRight to move slider towards 50 on #custom-handle
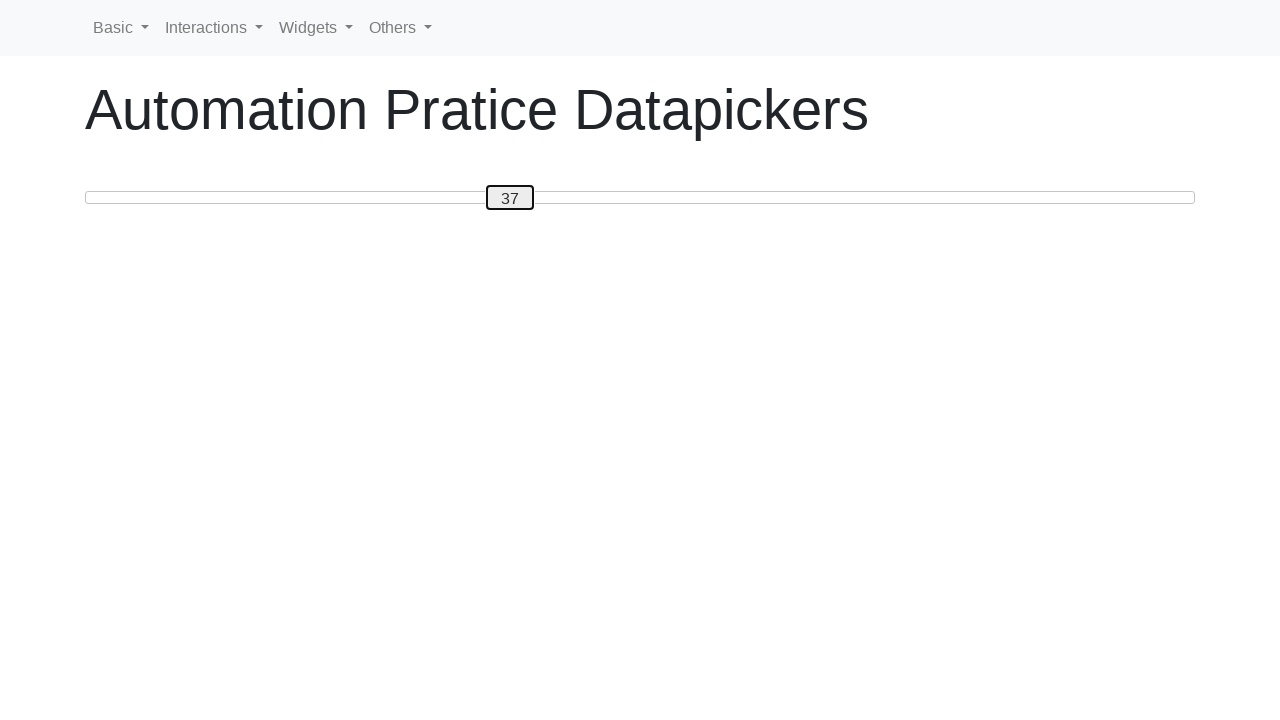

Pressed ArrowRight to move slider towards 50 on #custom-handle
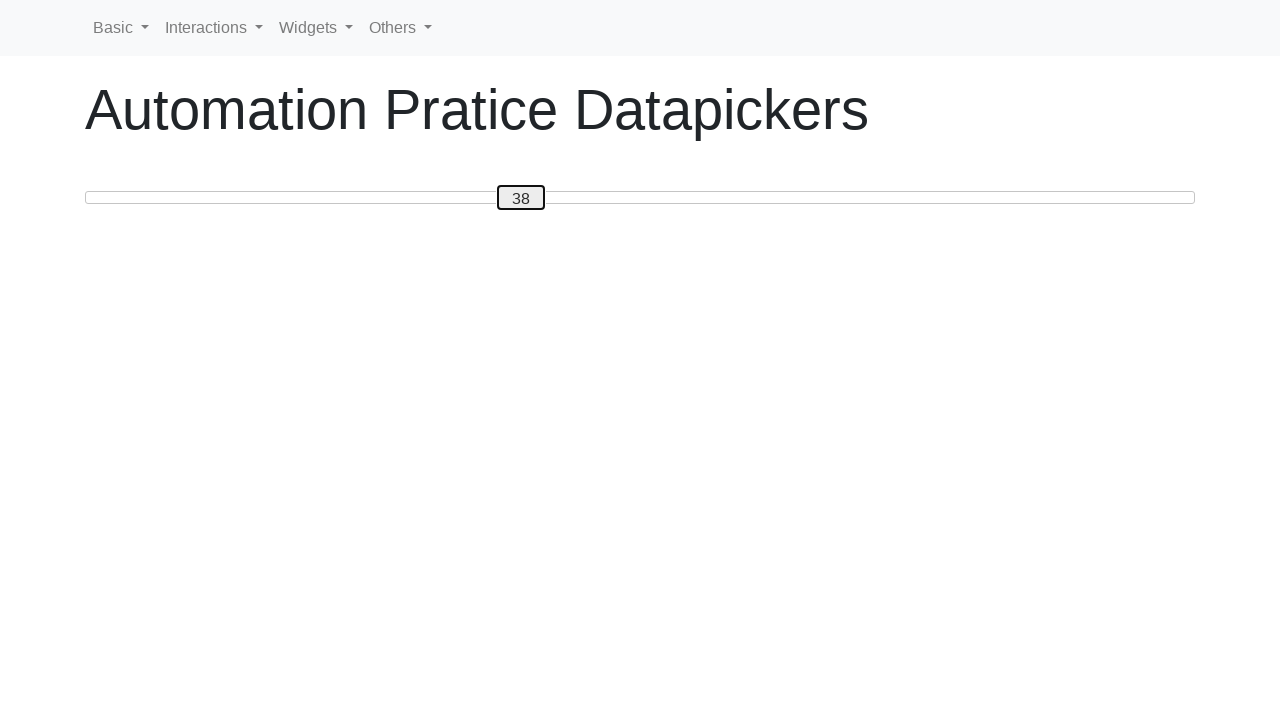

Pressed ArrowRight to move slider towards 50 on #custom-handle
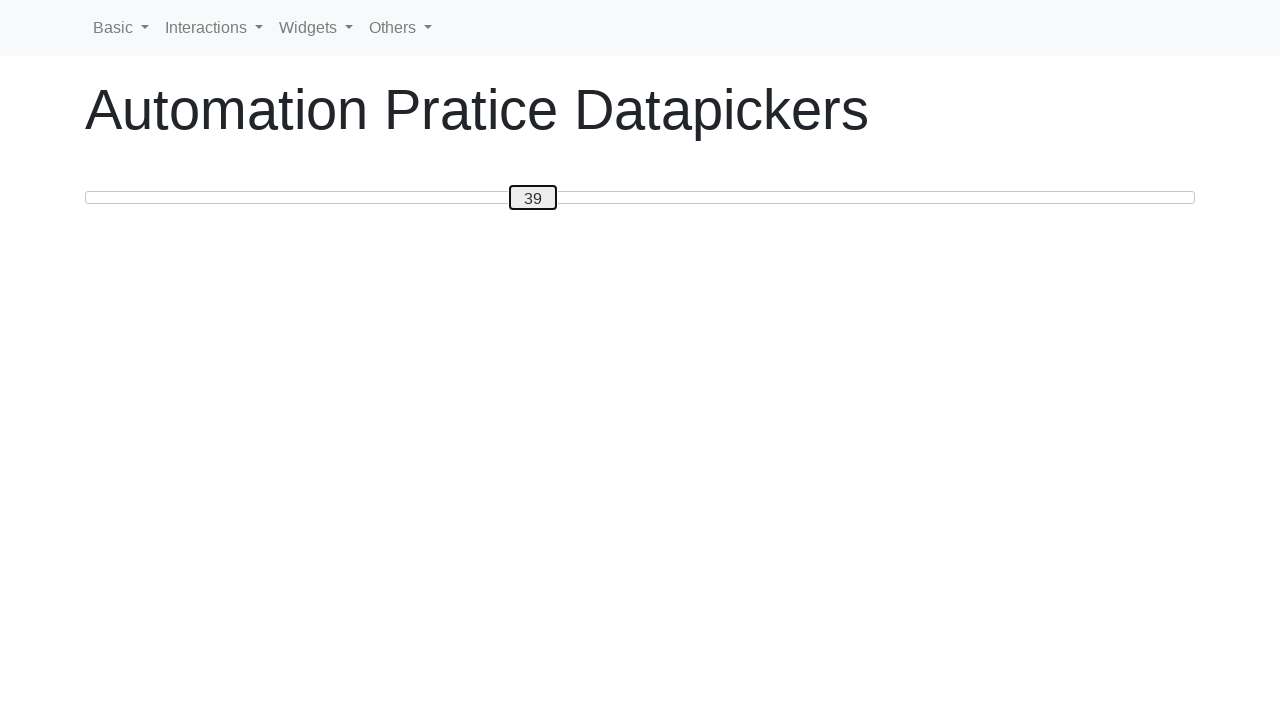

Pressed ArrowRight to move slider towards 50 on #custom-handle
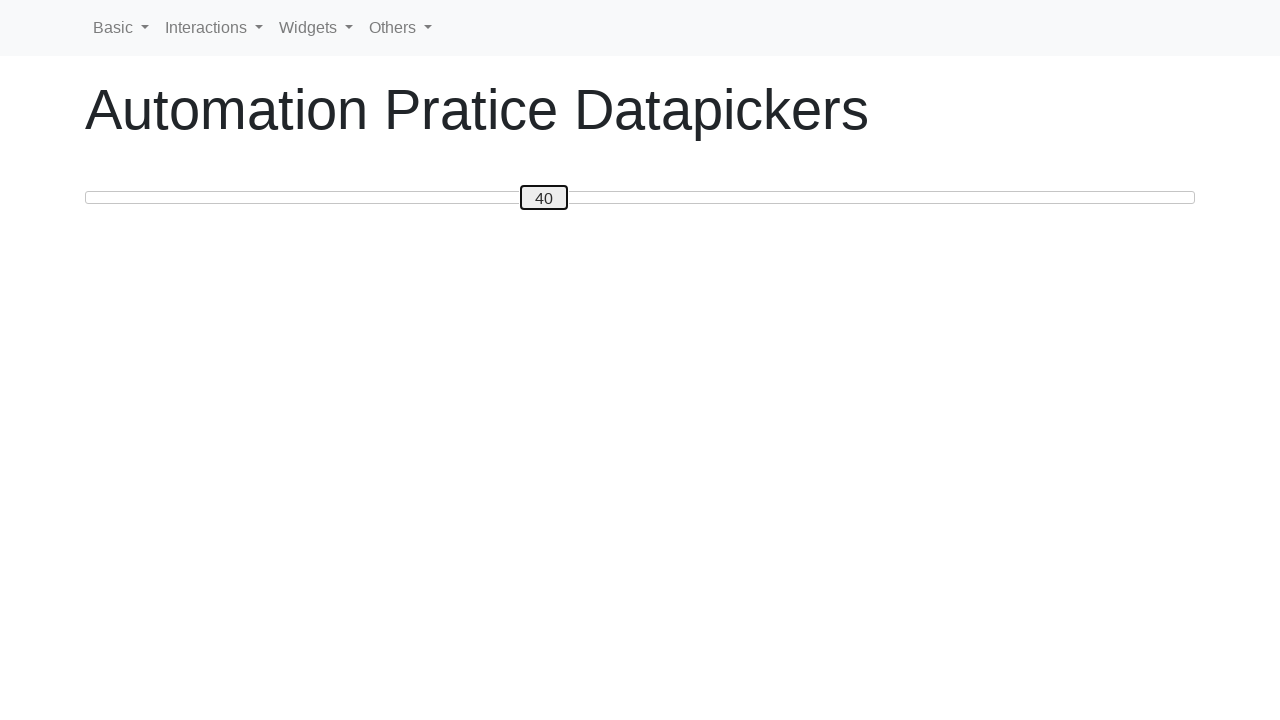

Pressed ArrowRight to move slider towards 50 on #custom-handle
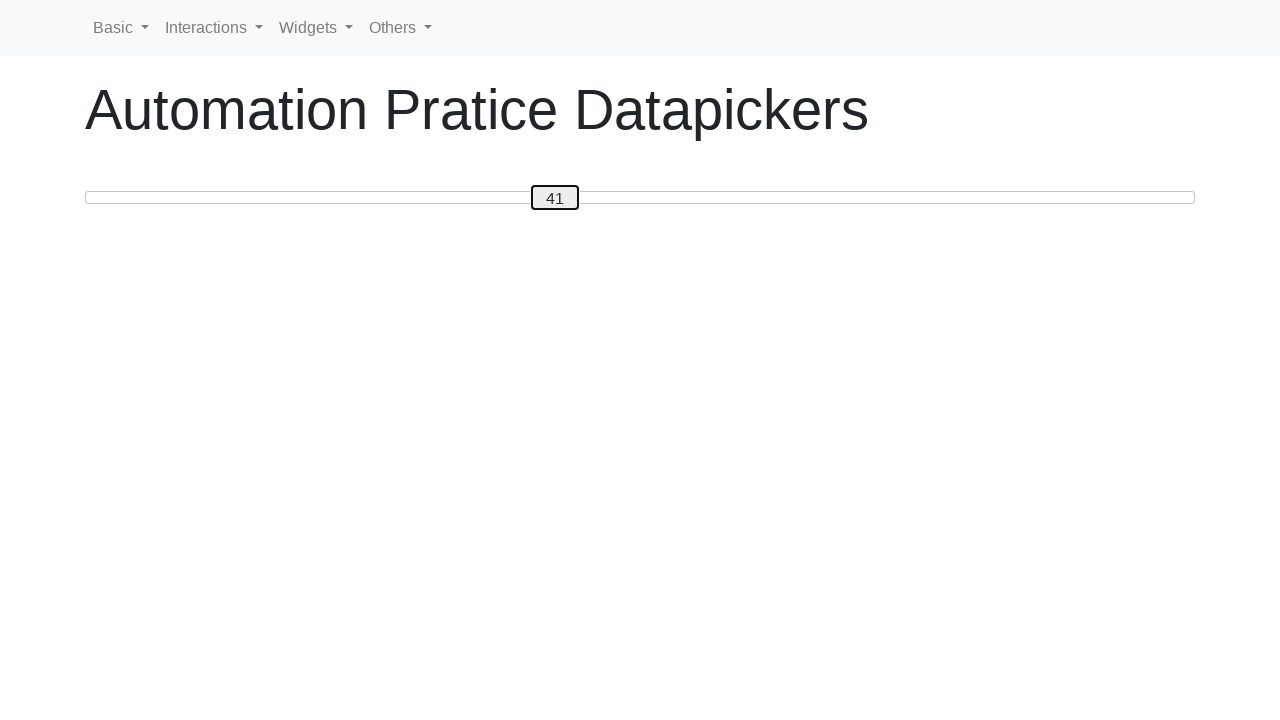

Pressed ArrowRight to move slider towards 50 on #custom-handle
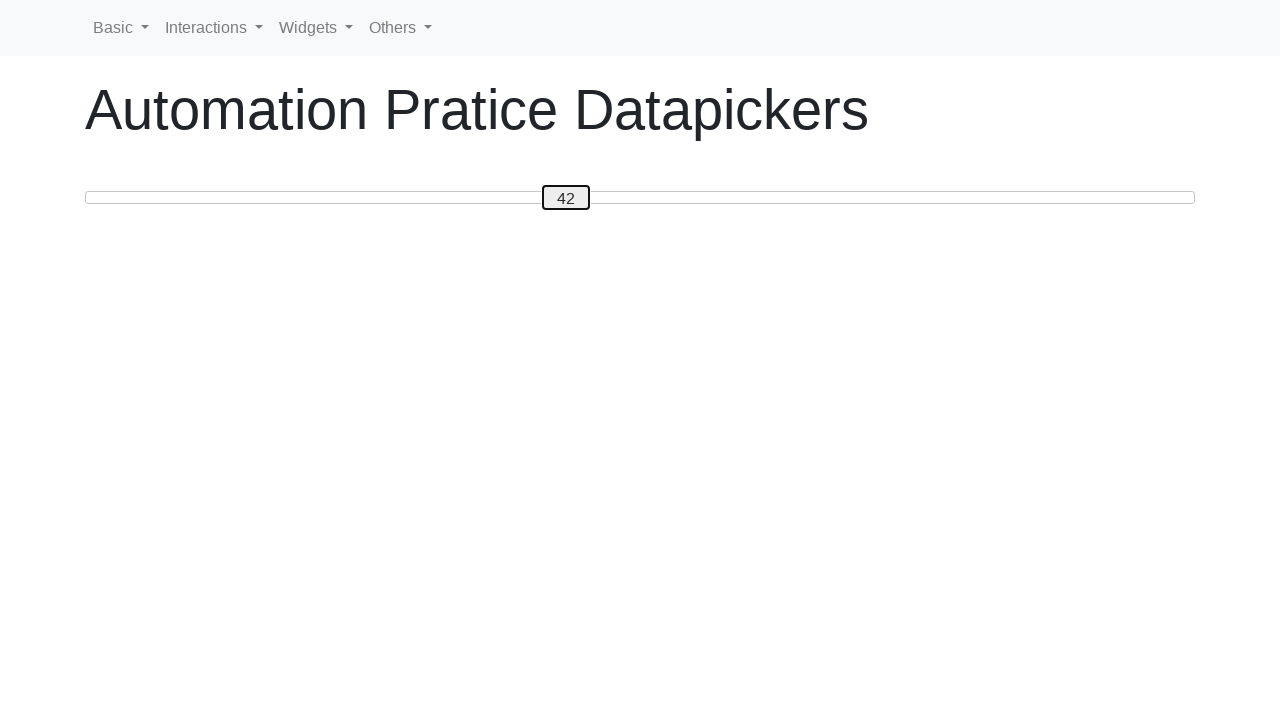

Pressed ArrowRight to move slider towards 50 on #custom-handle
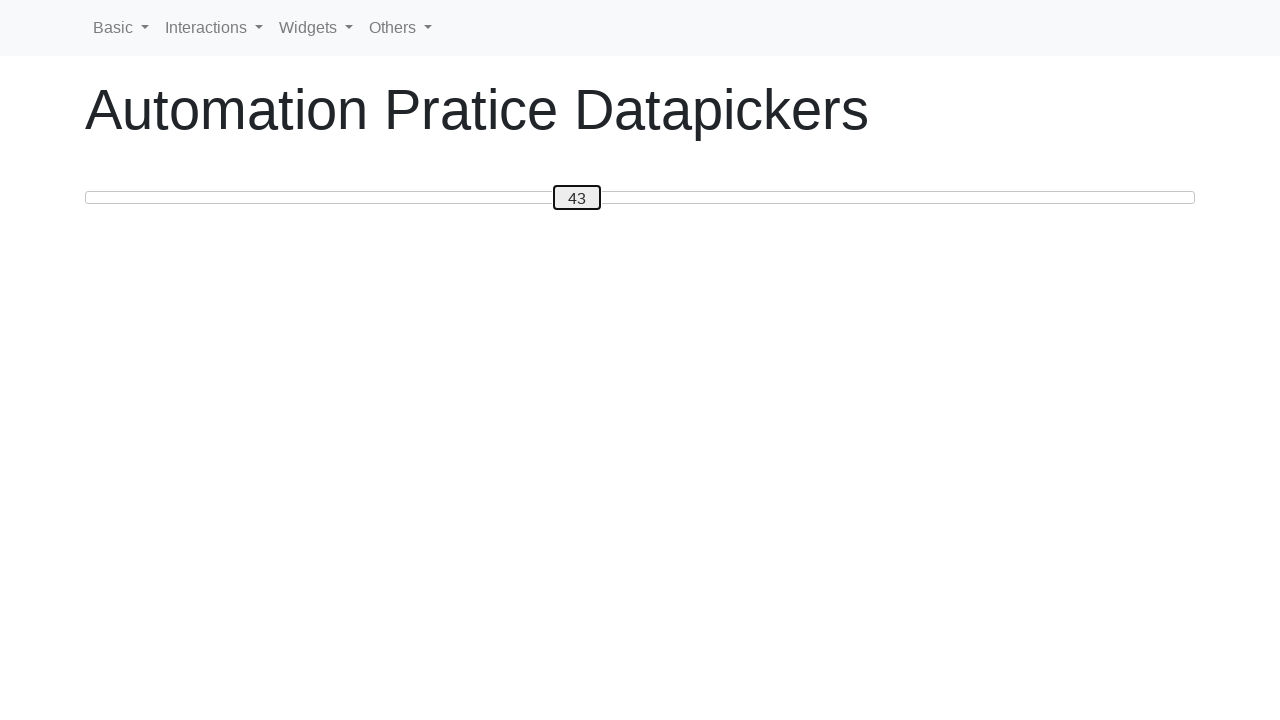

Pressed ArrowRight to move slider towards 50 on #custom-handle
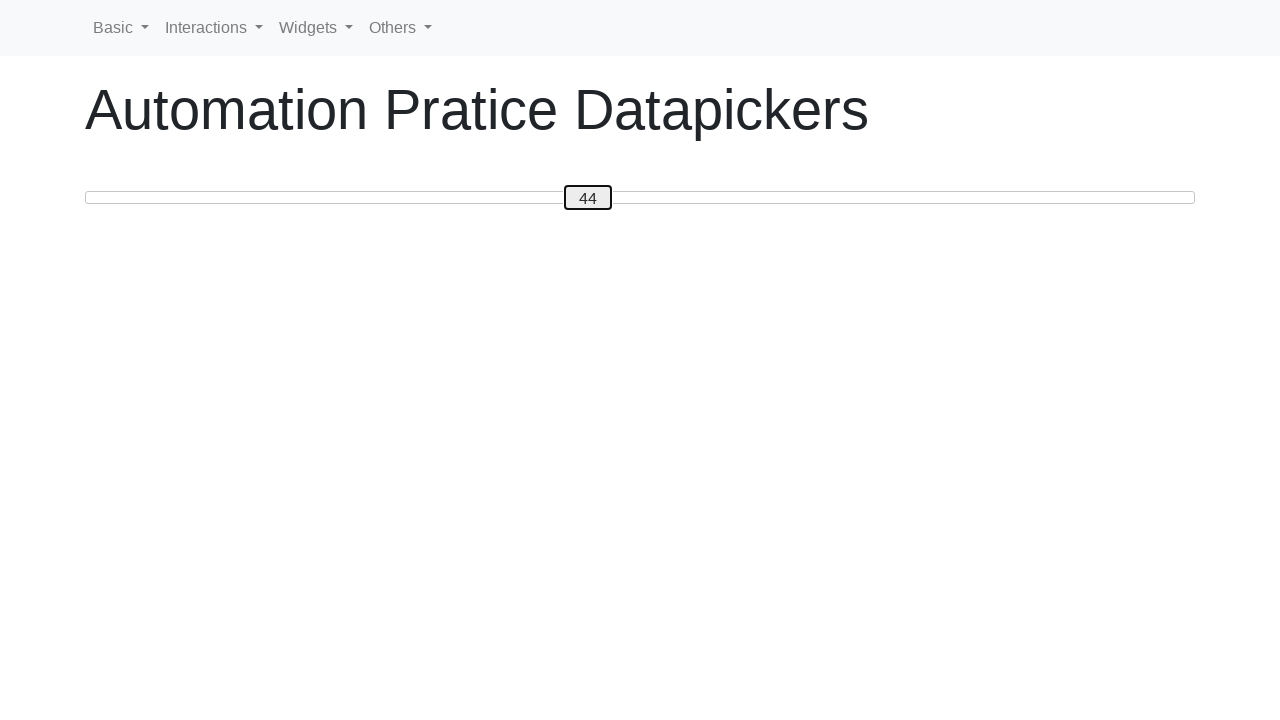

Pressed ArrowRight to move slider towards 50 on #custom-handle
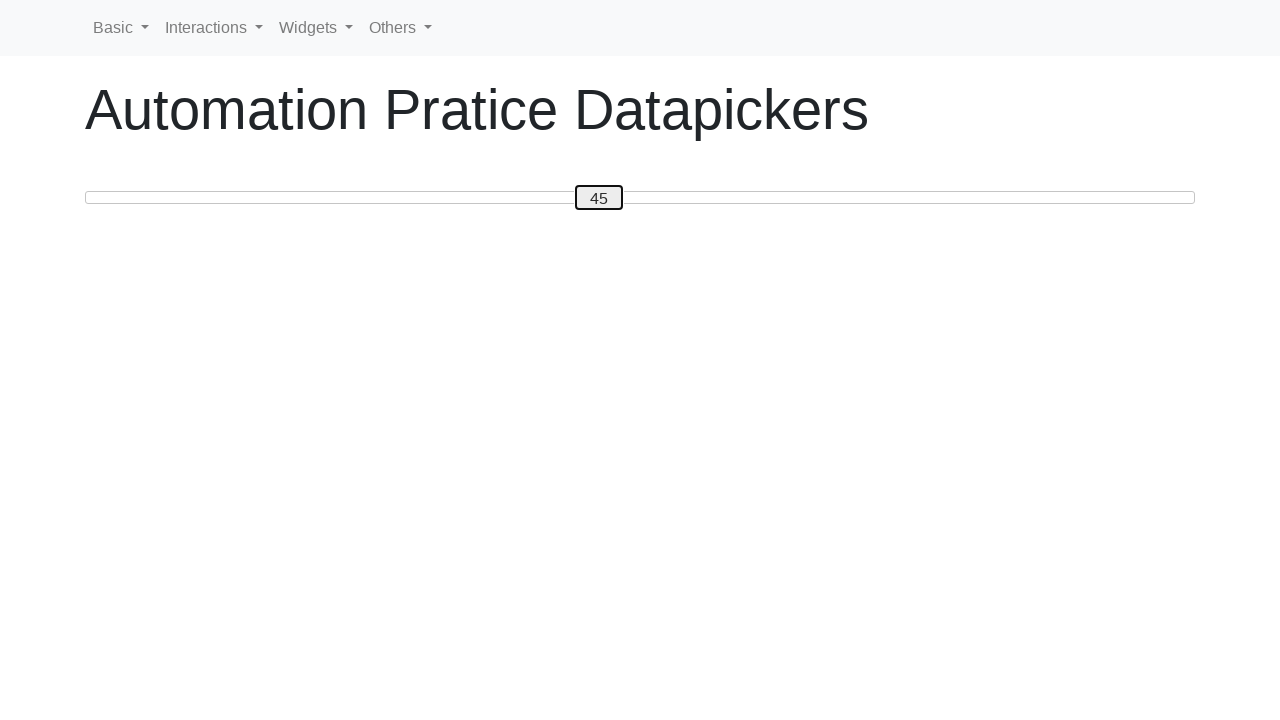

Pressed ArrowRight to move slider towards 50 on #custom-handle
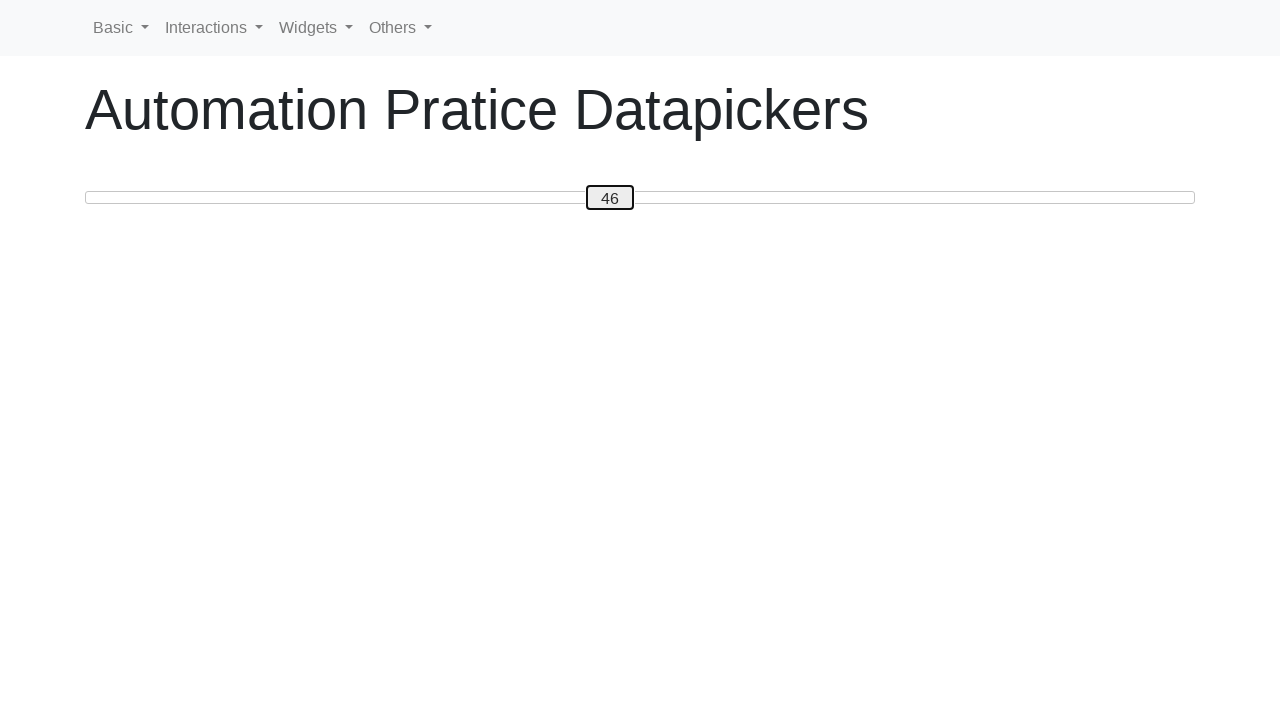

Pressed ArrowRight to move slider towards 50 on #custom-handle
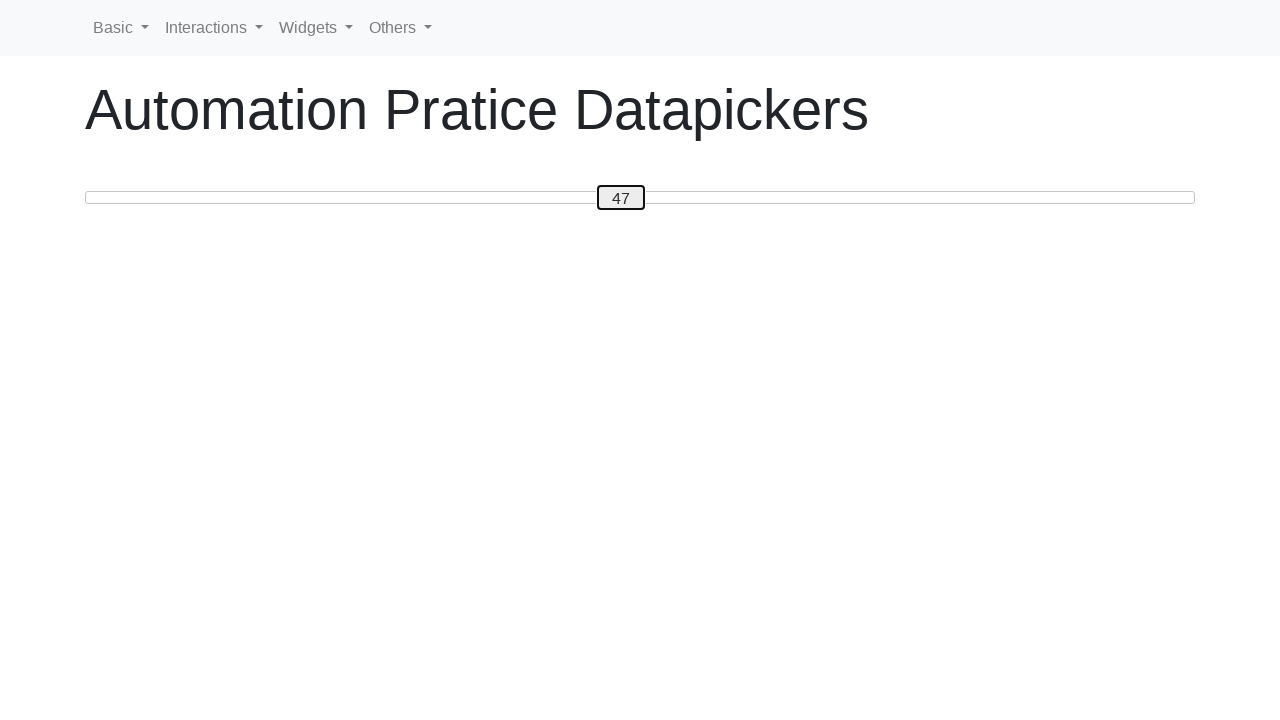

Pressed ArrowRight to move slider towards 50 on #custom-handle
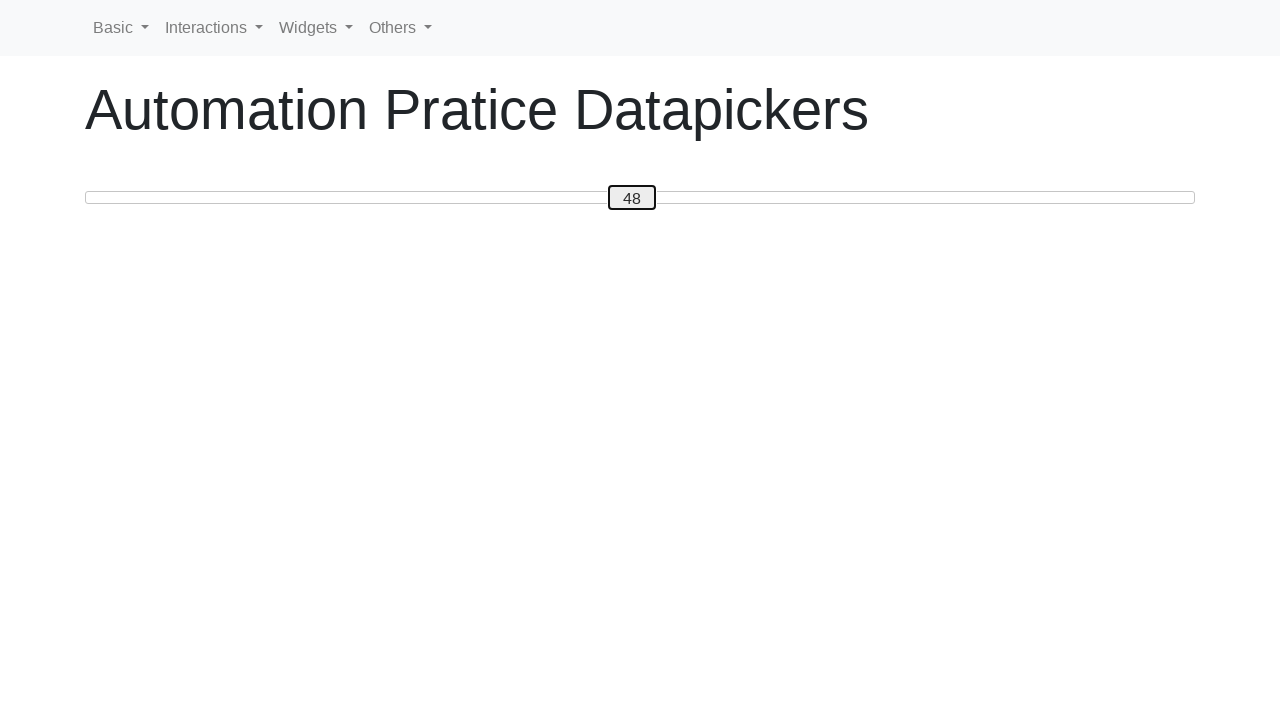

Pressed ArrowRight to move slider towards 50 on #custom-handle
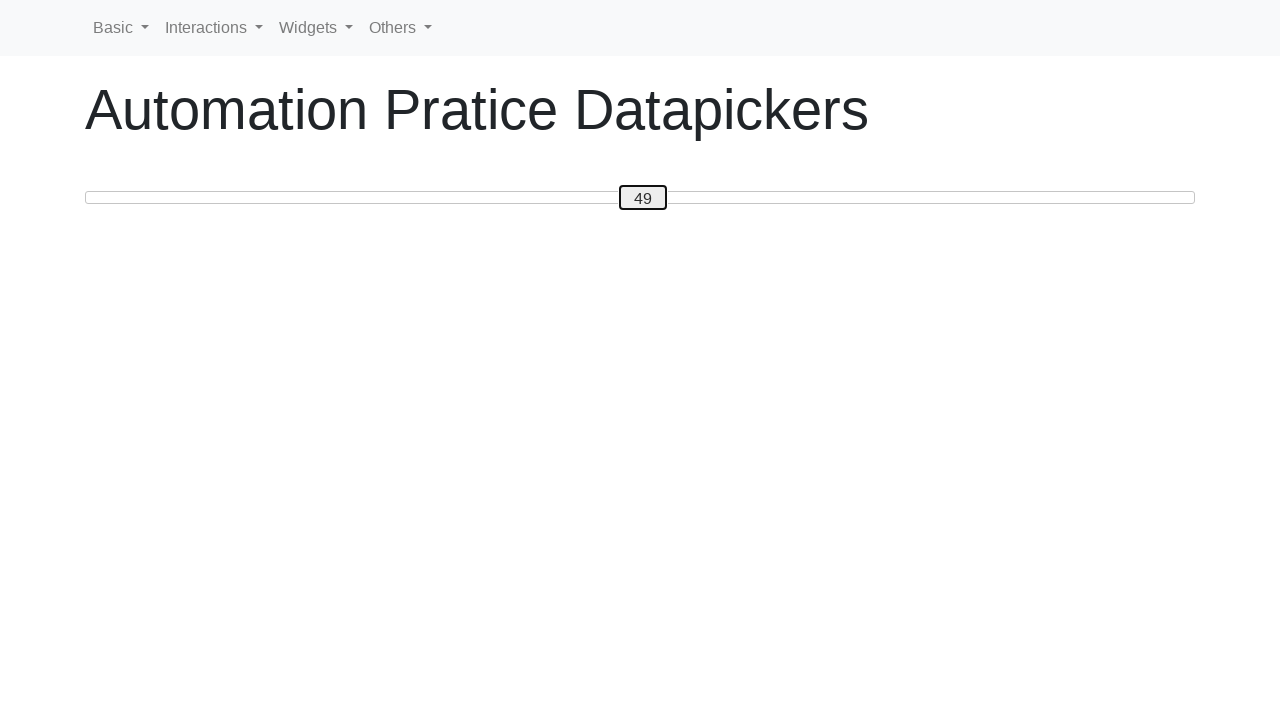

Pressed ArrowRight to move slider towards 50 on #custom-handle
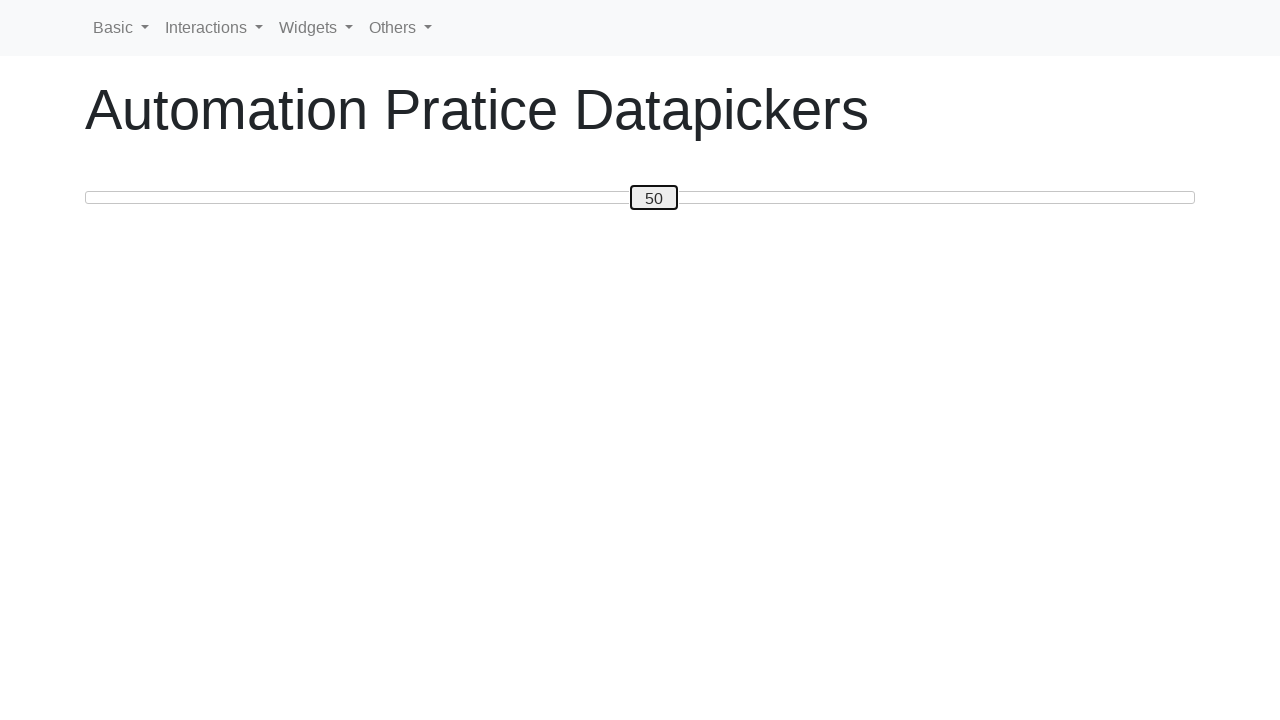

Successfully moved slider to position 50
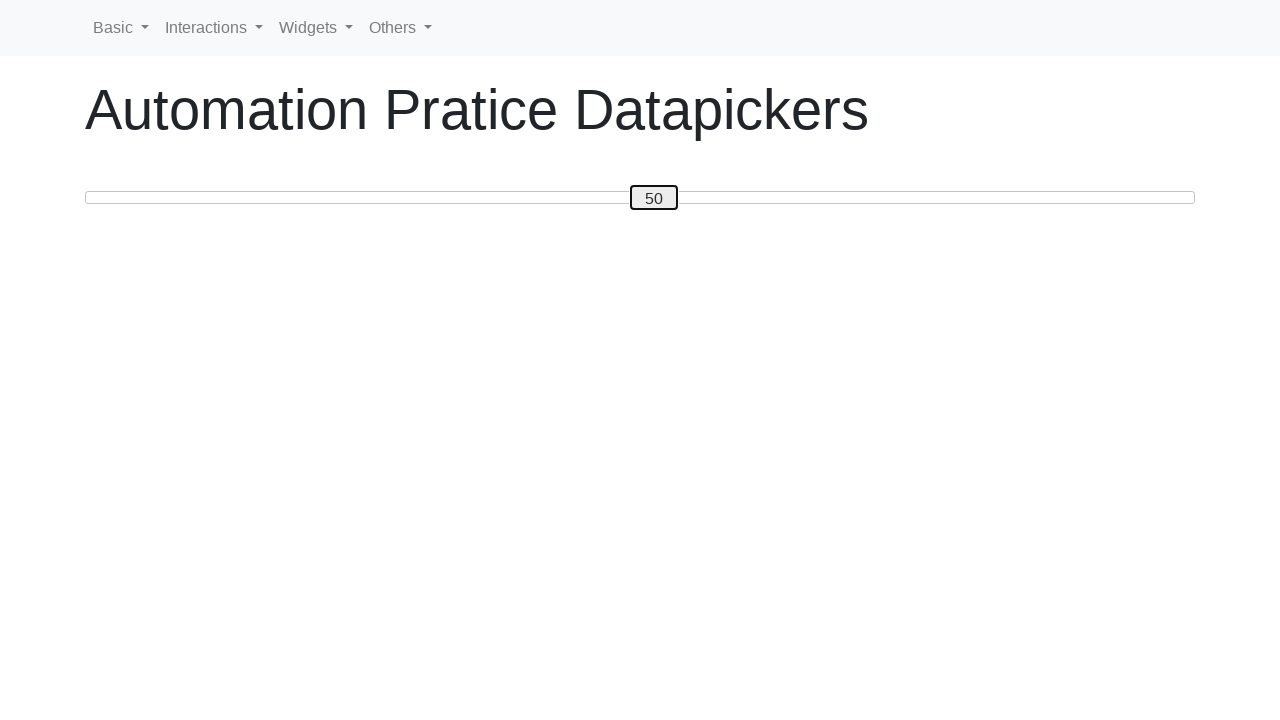

Retrieved current slider value: 50
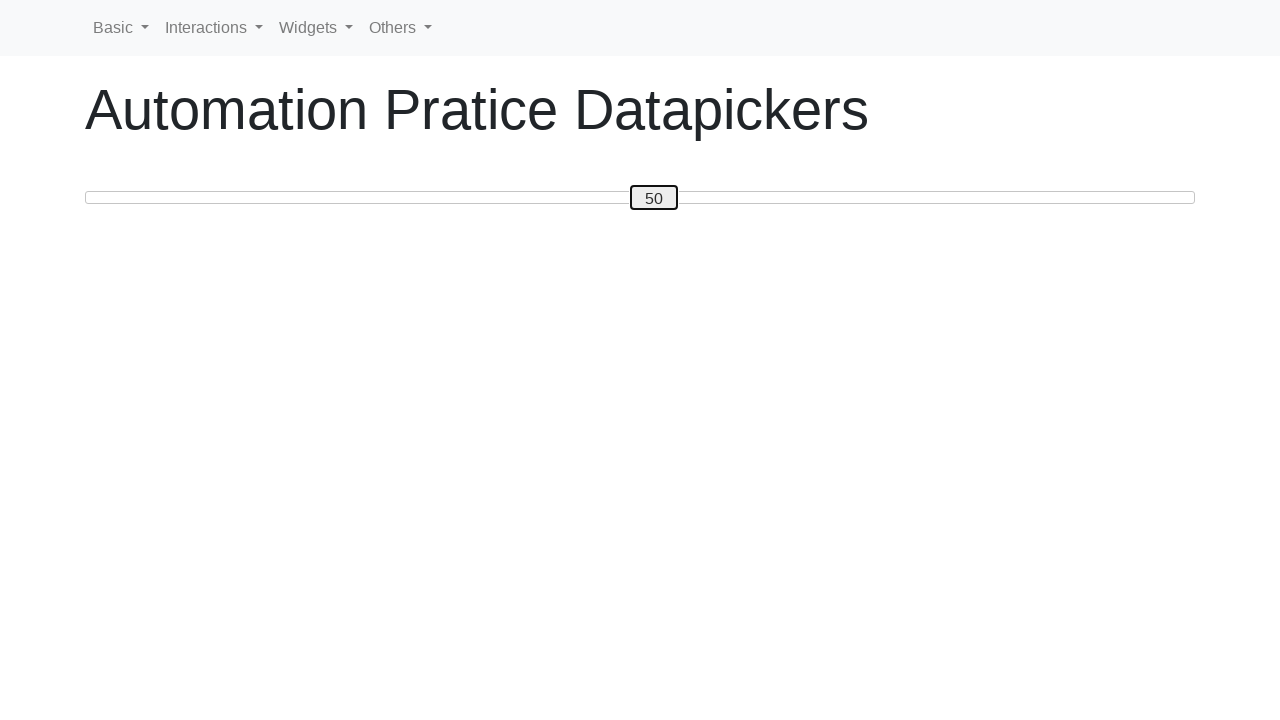

Pressed ArrowLeft to move slider towards 30 on #custom-handle
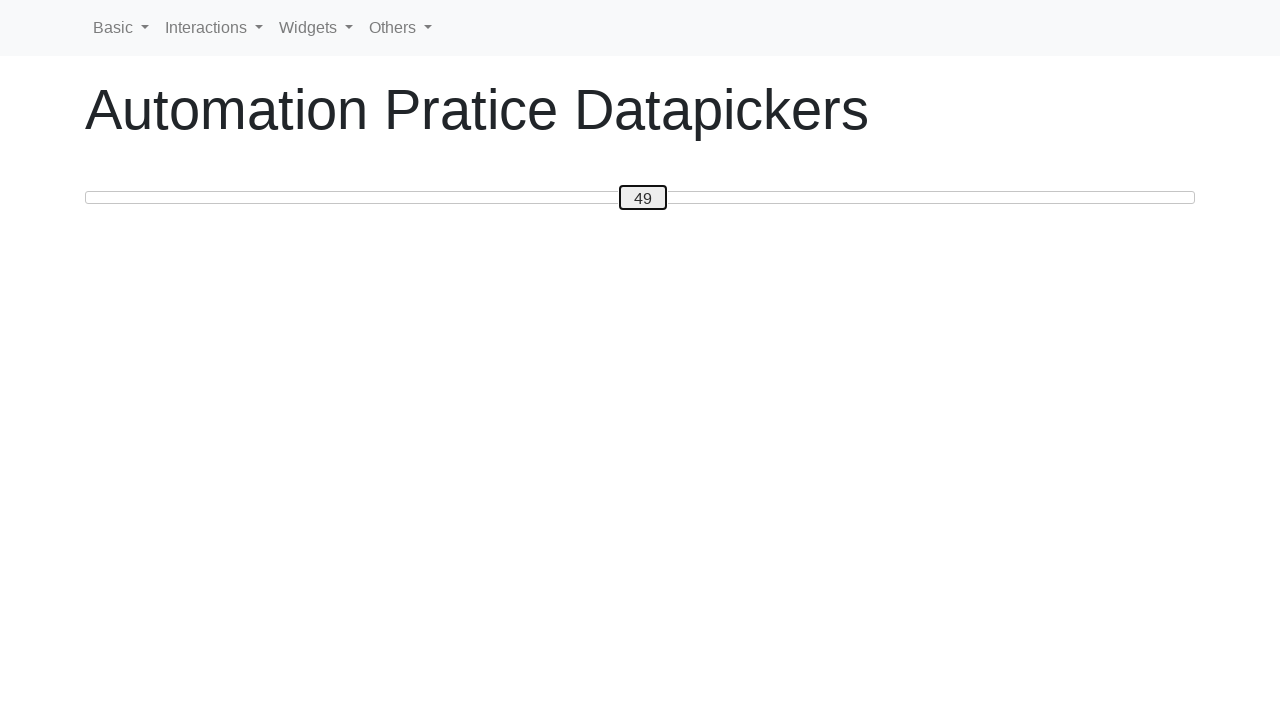

Pressed ArrowLeft to move slider towards 30 on #custom-handle
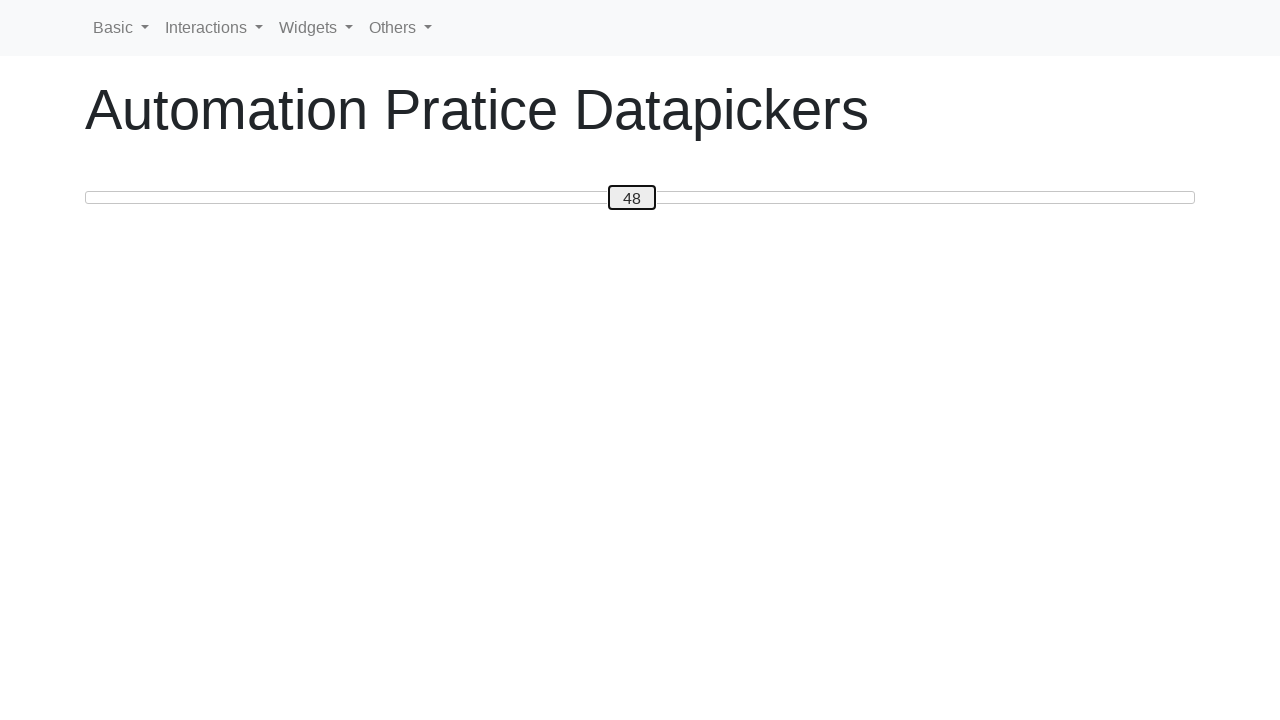

Pressed ArrowLeft to move slider towards 30 on #custom-handle
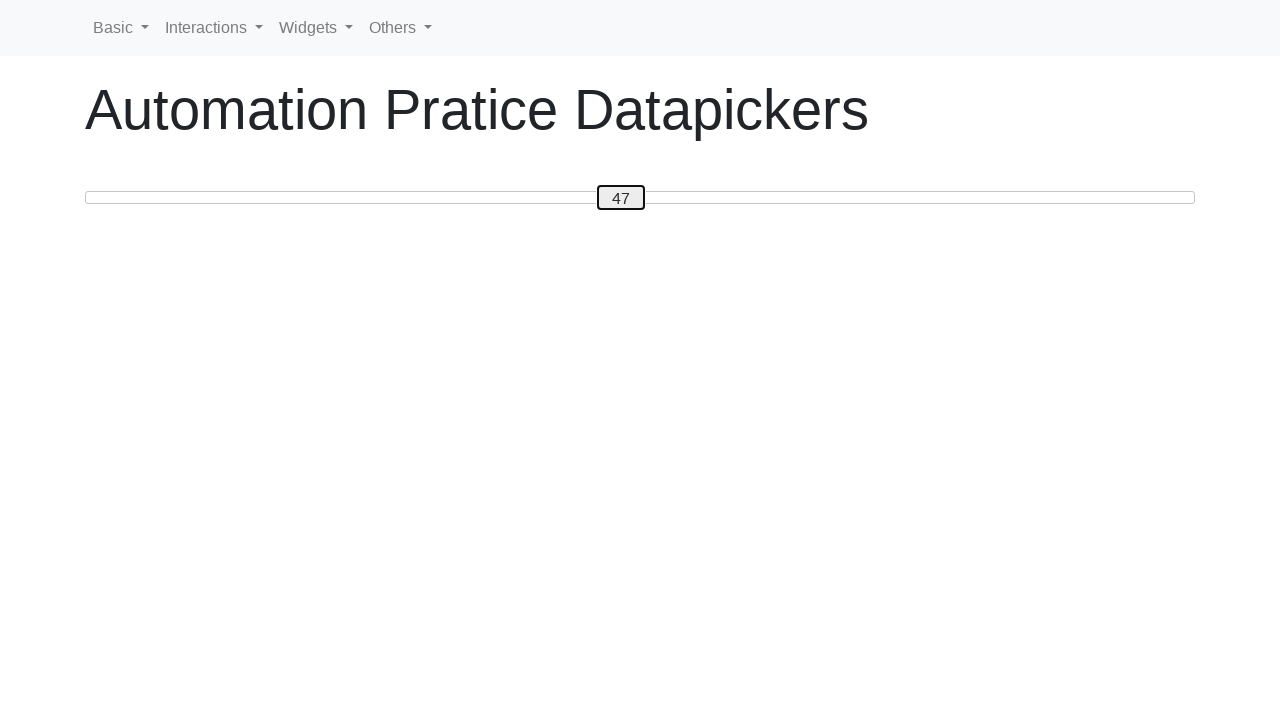

Pressed ArrowLeft to move slider towards 30 on #custom-handle
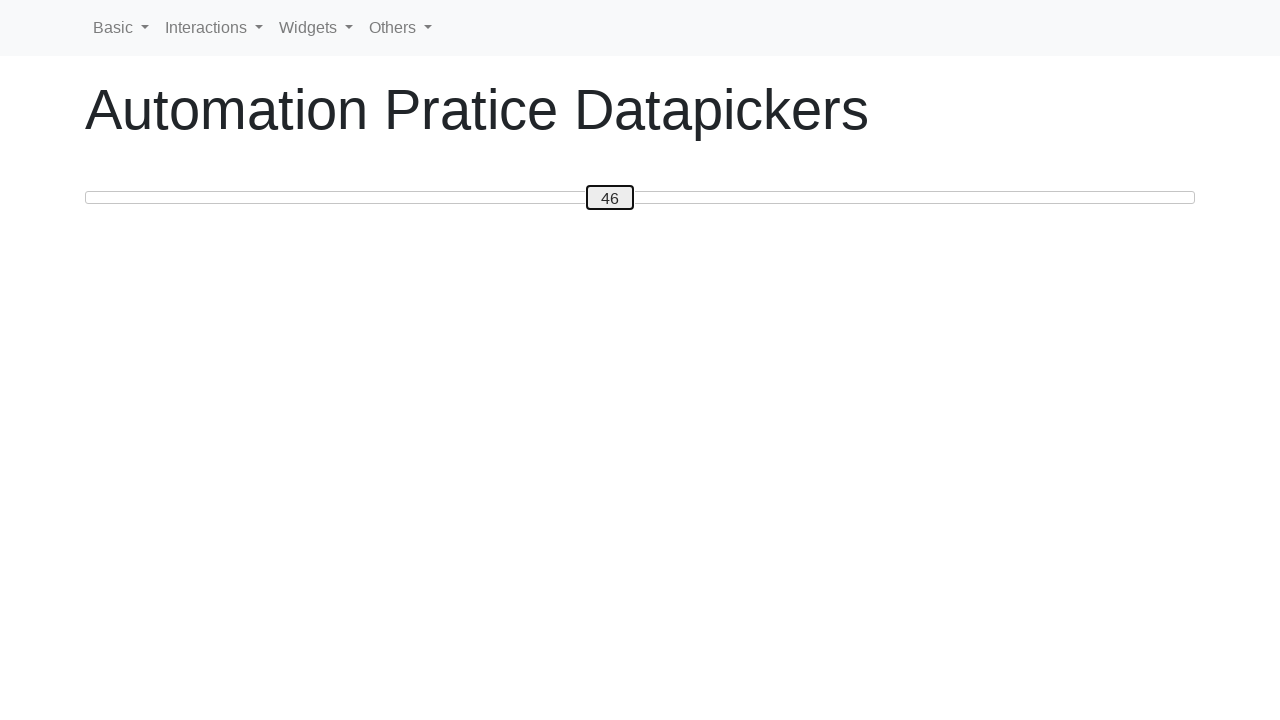

Pressed ArrowLeft to move slider towards 30 on #custom-handle
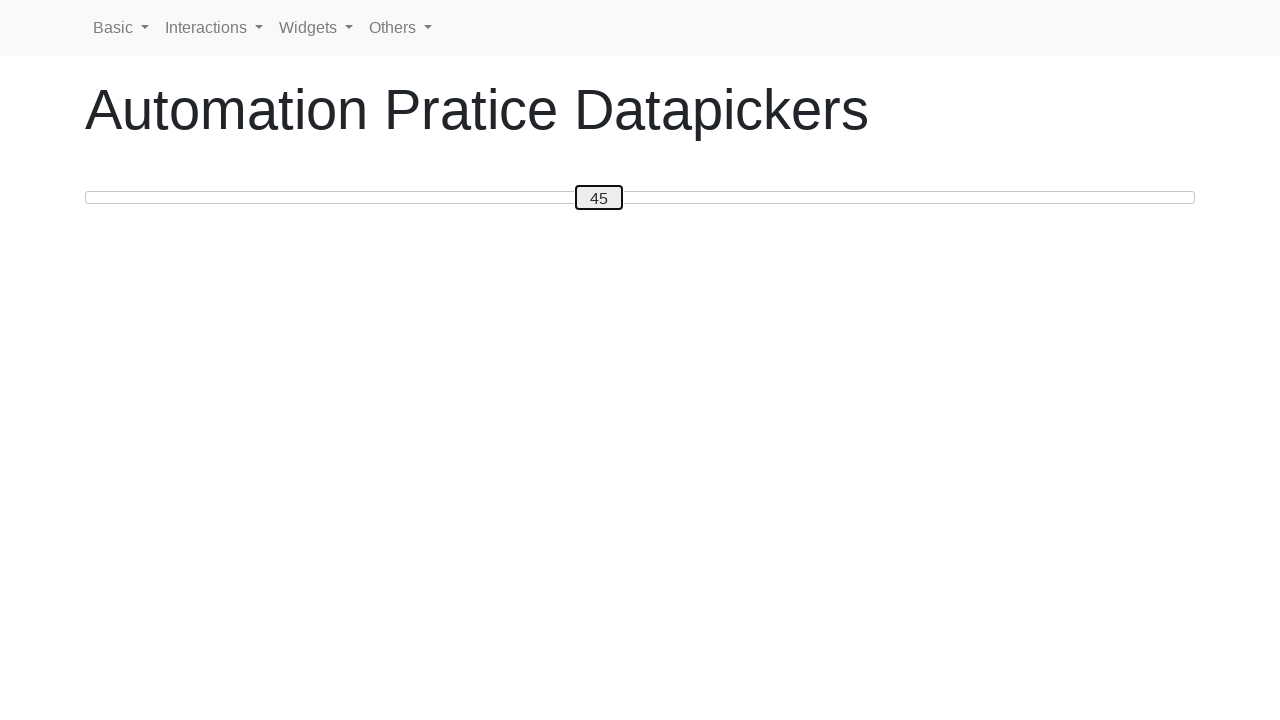

Pressed ArrowLeft to move slider towards 30 on #custom-handle
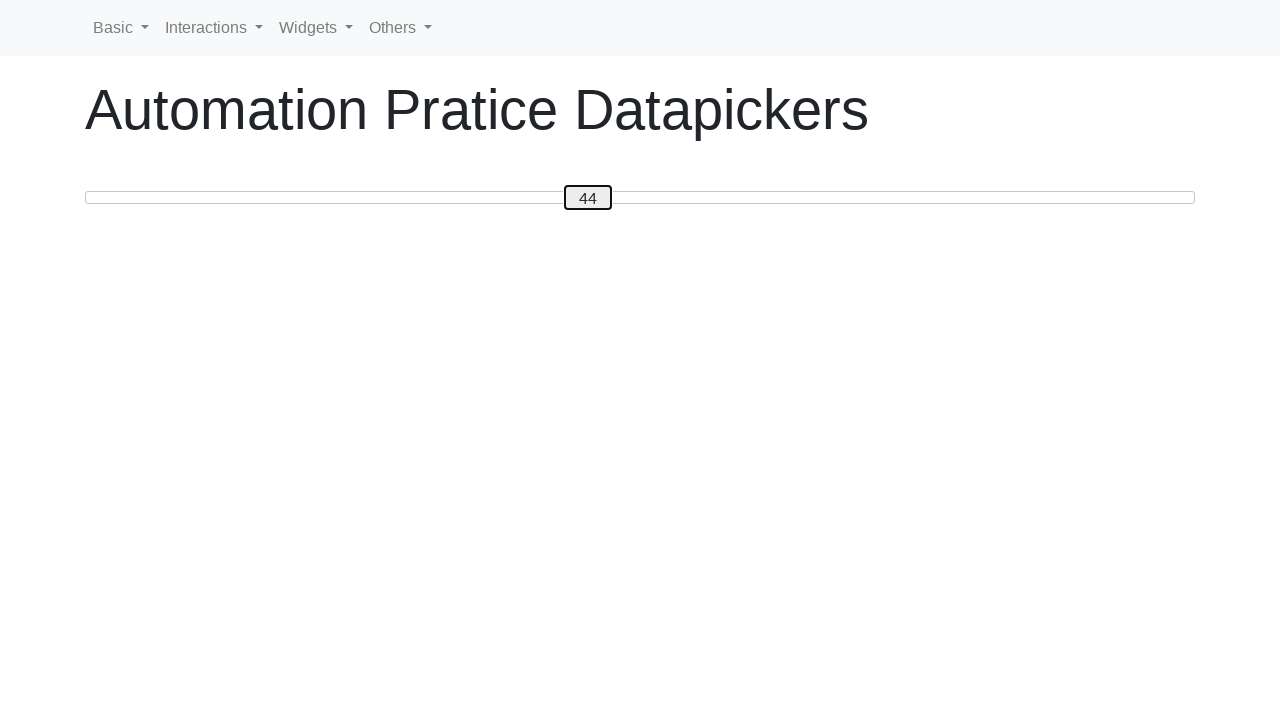

Pressed ArrowLeft to move slider towards 30 on #custom-handle
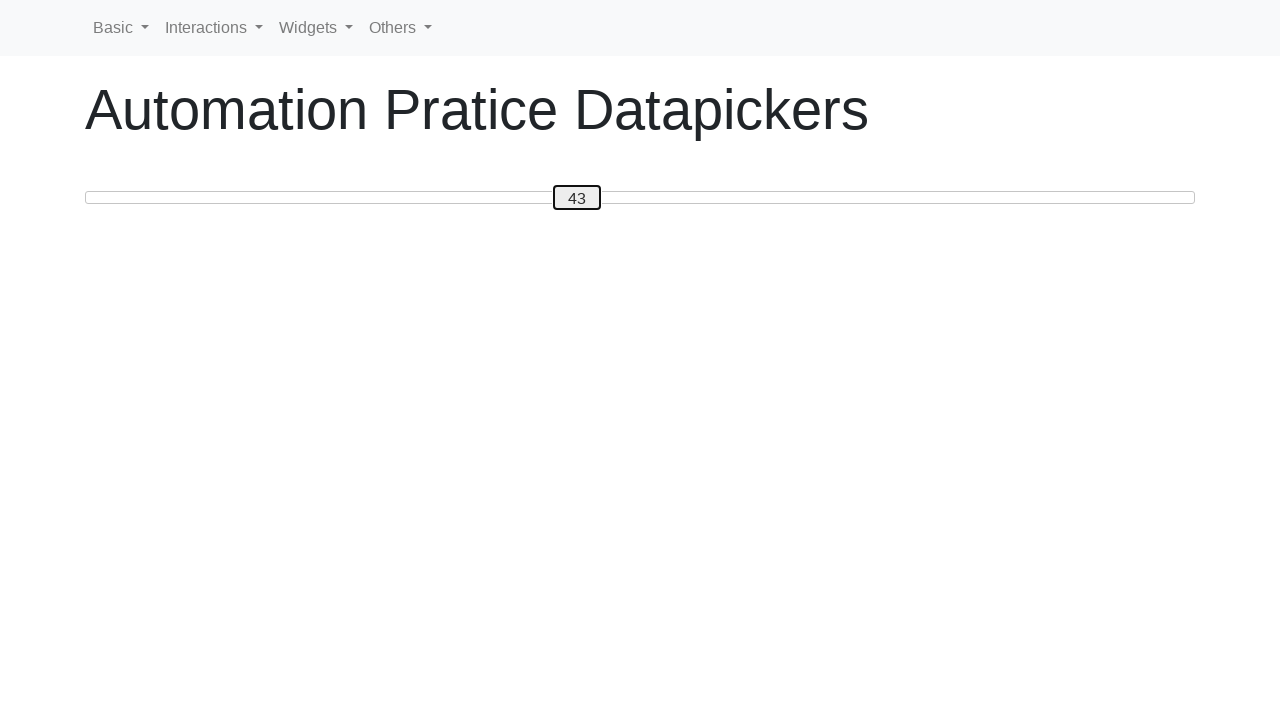

Pressed ArrowLeft to move slider towards 30 on #custom-handle
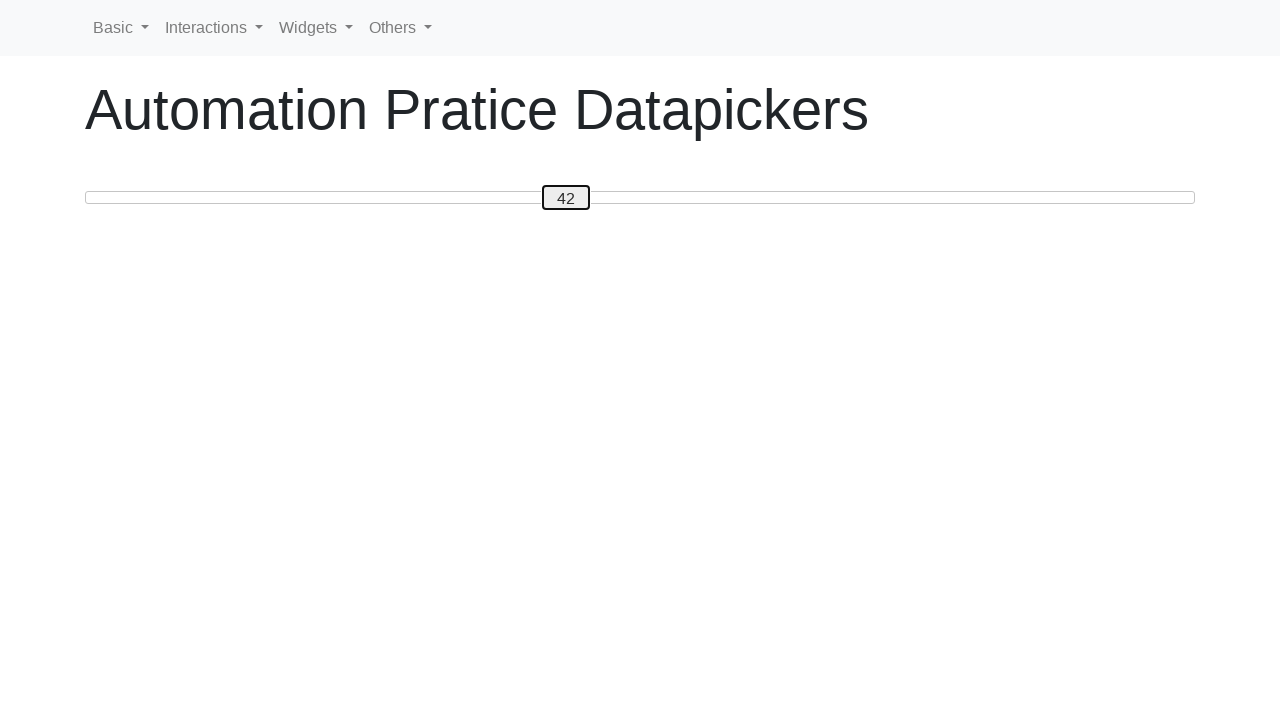

Pressed ArrowLeft to move slider towards 30 on #custom-handle
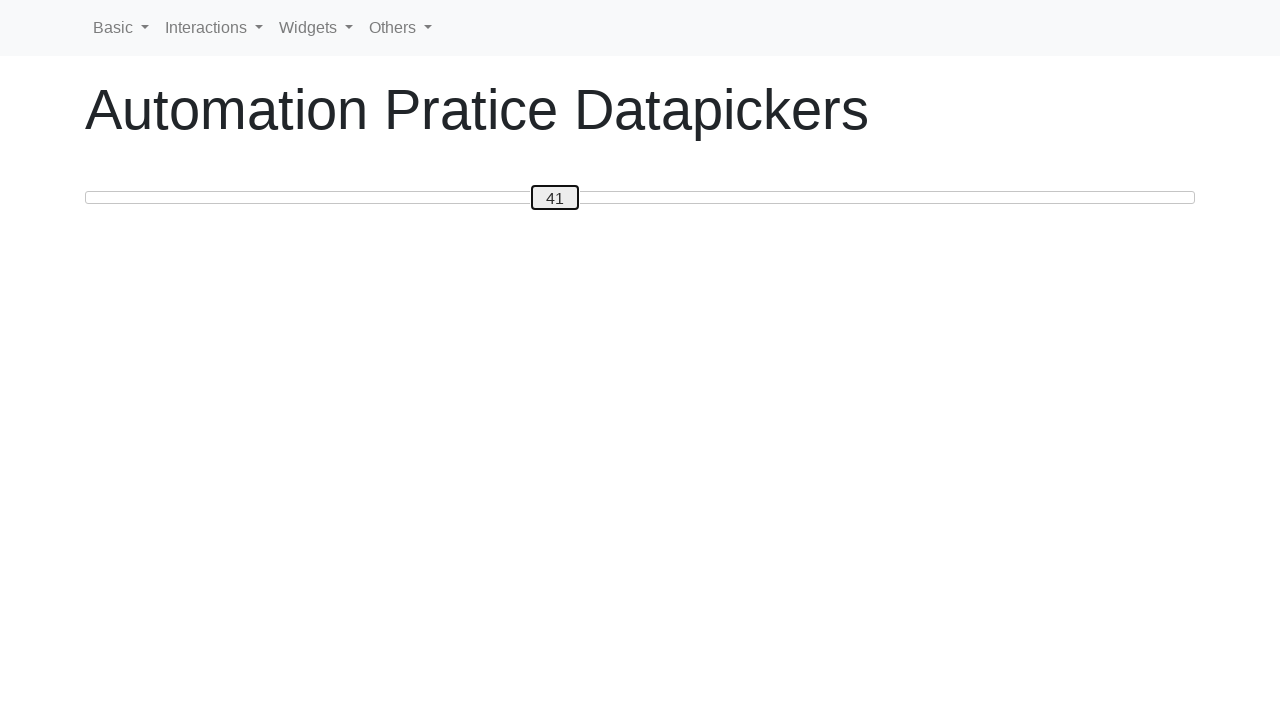

Pressed ArrowLeft to move slider towards 30 on #custom-handle
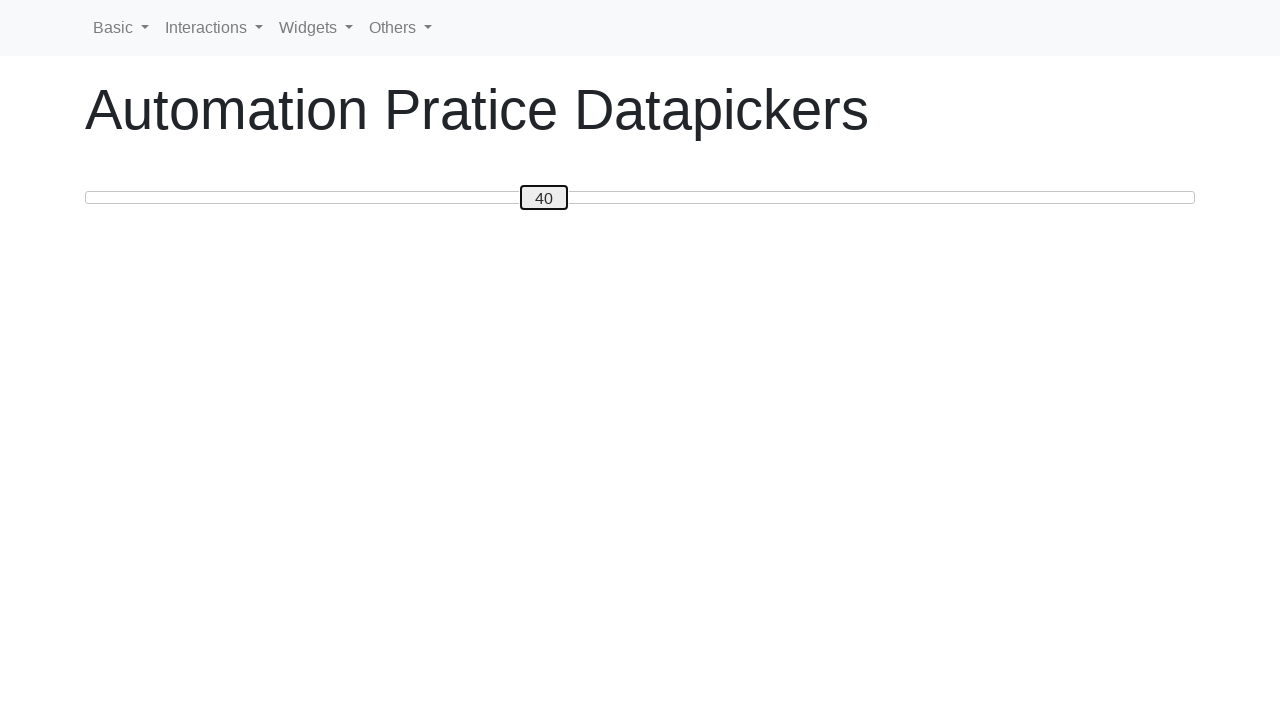

Pressed ArrowLeft to move slider towards 30 on #custom-handle
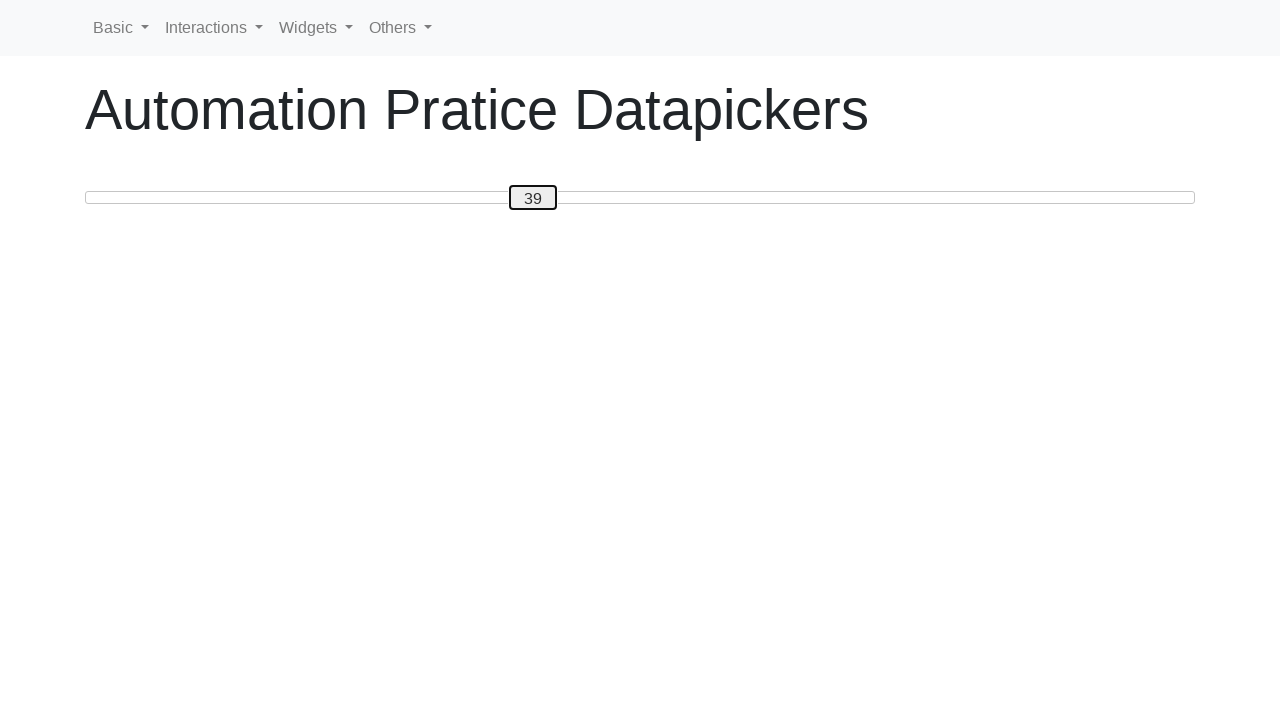

Pressed ArrowLeft to move slider towards 30 on #custom-handle
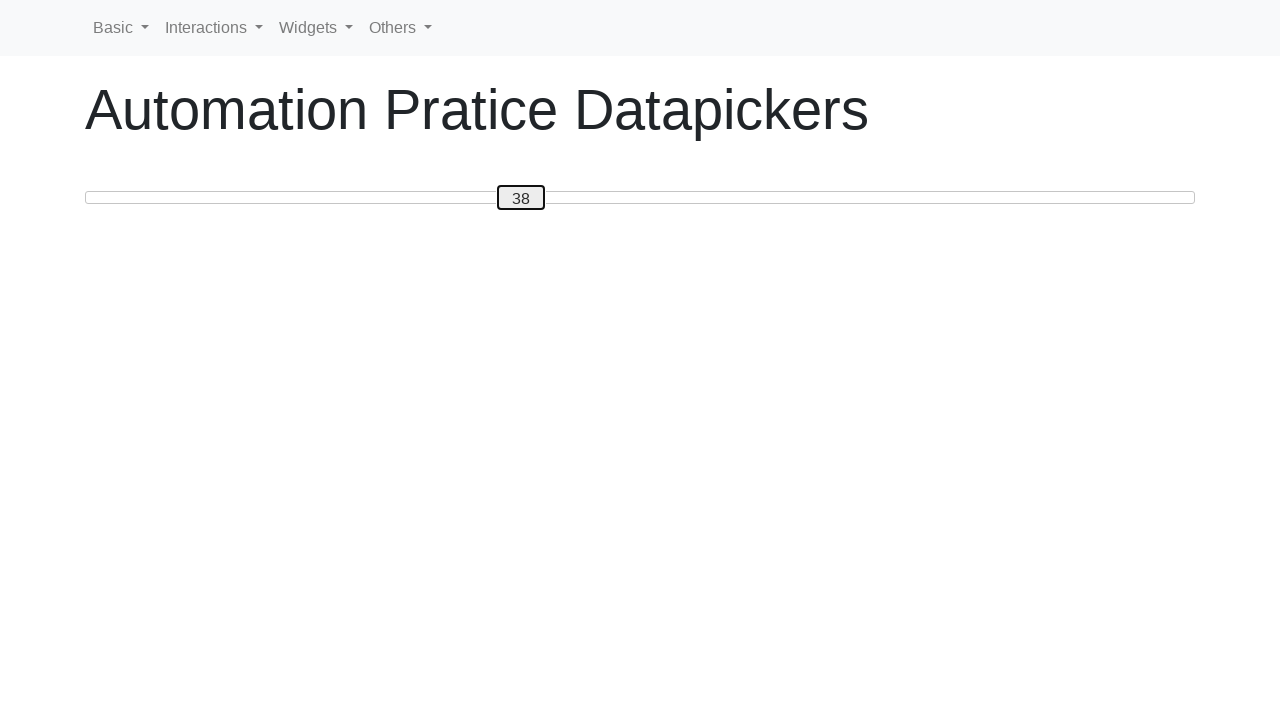

Pressed ArrowLeft to move slider towards 30 on #custom-handle
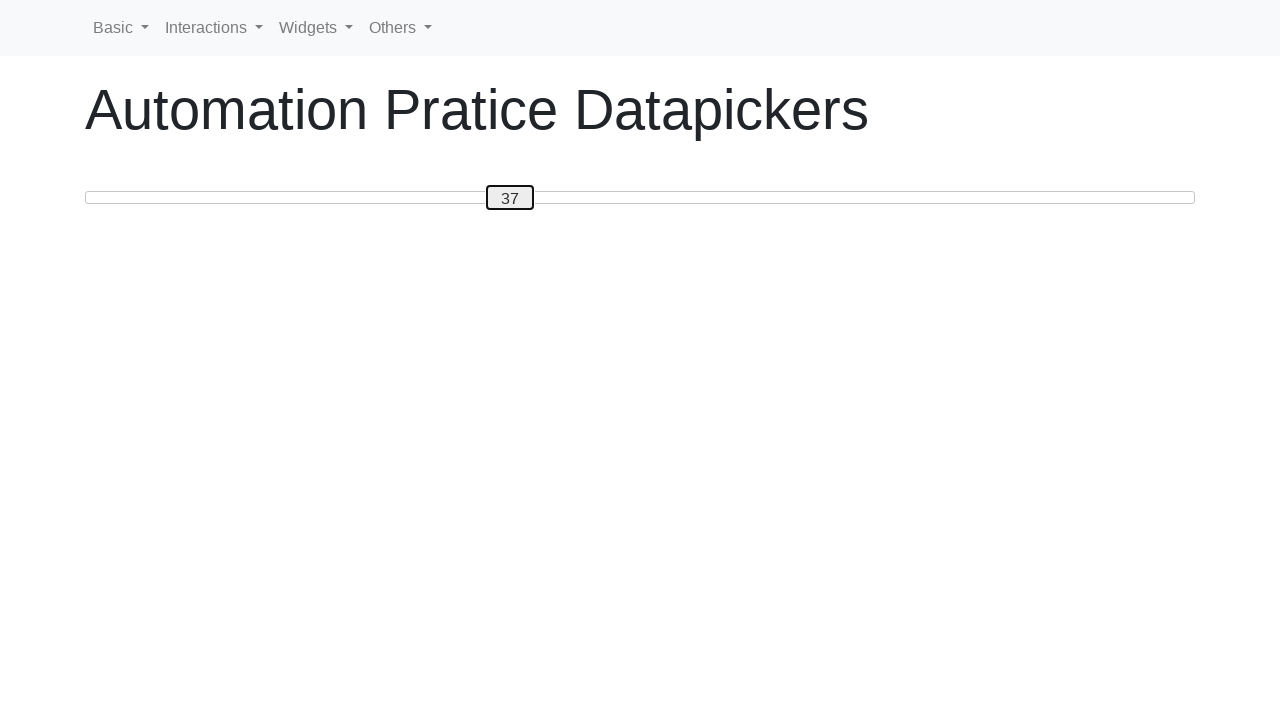

Pressed ArrowLeft to move slider towards 30 on #custom-handle
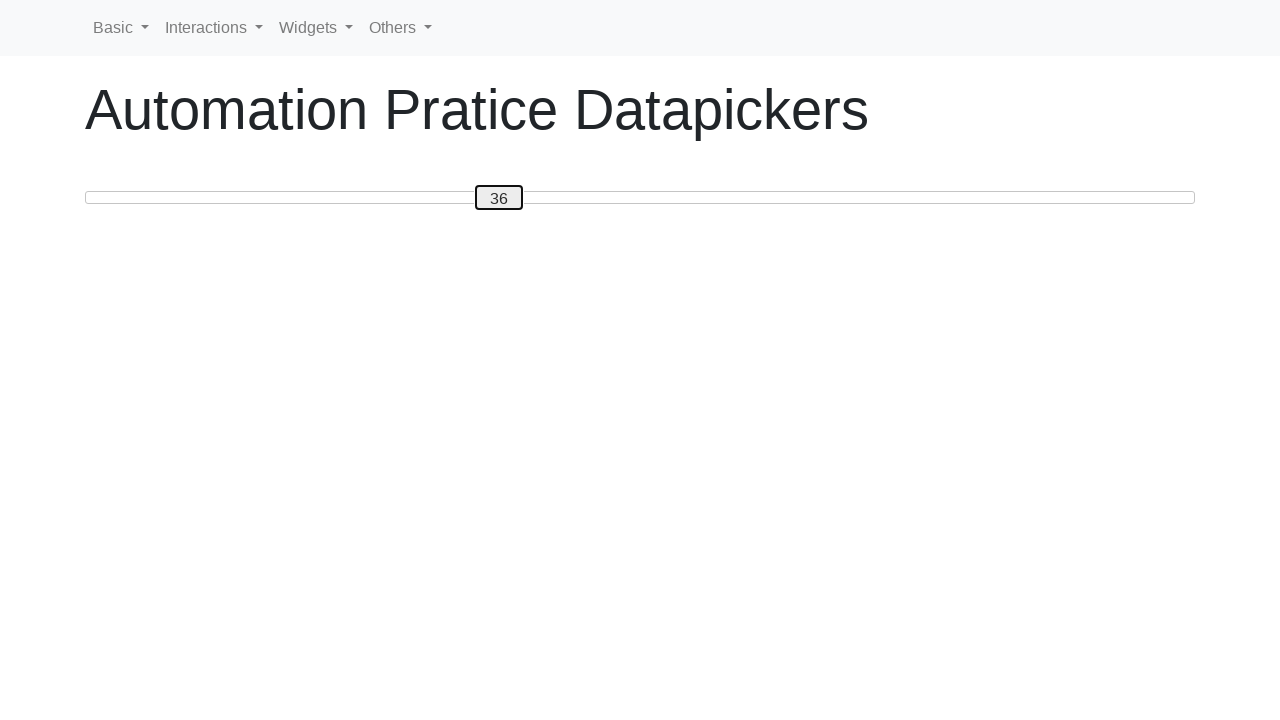

Pressed ArrowLeft to move slider towards 30 on #custom-handle
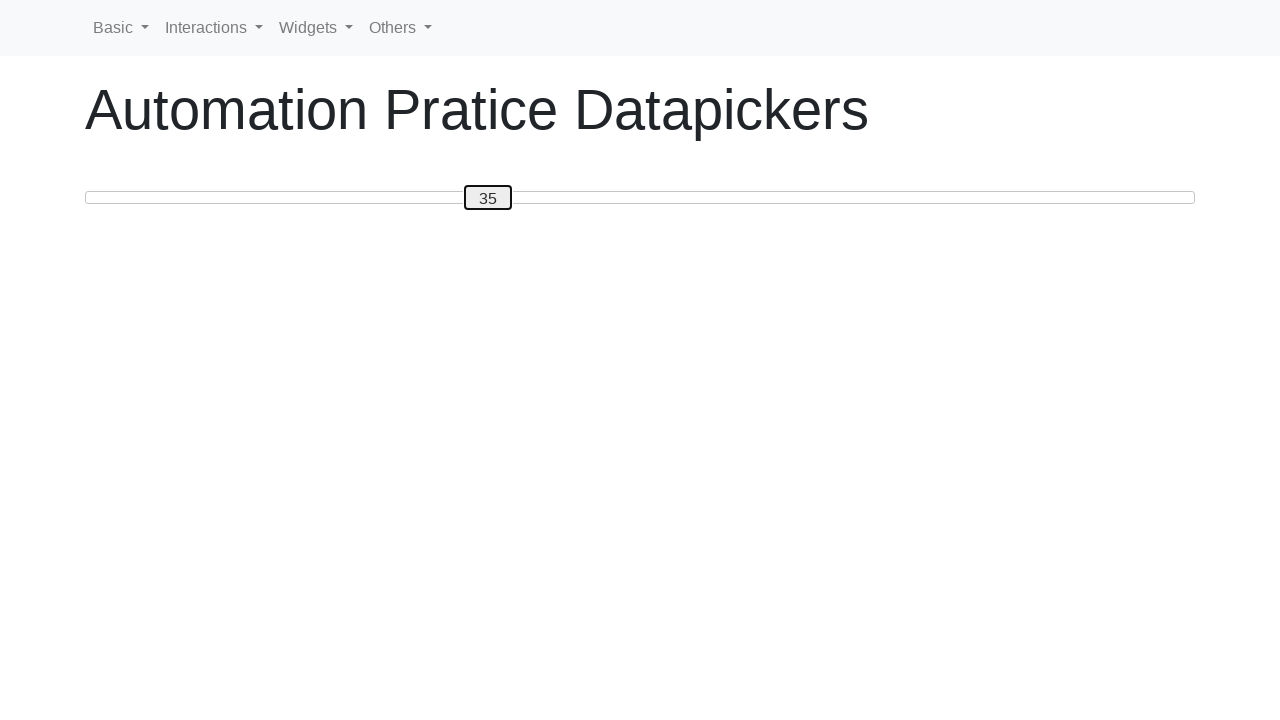

Pressed ArrowLeft to move slider towards 30 on #custom-handle
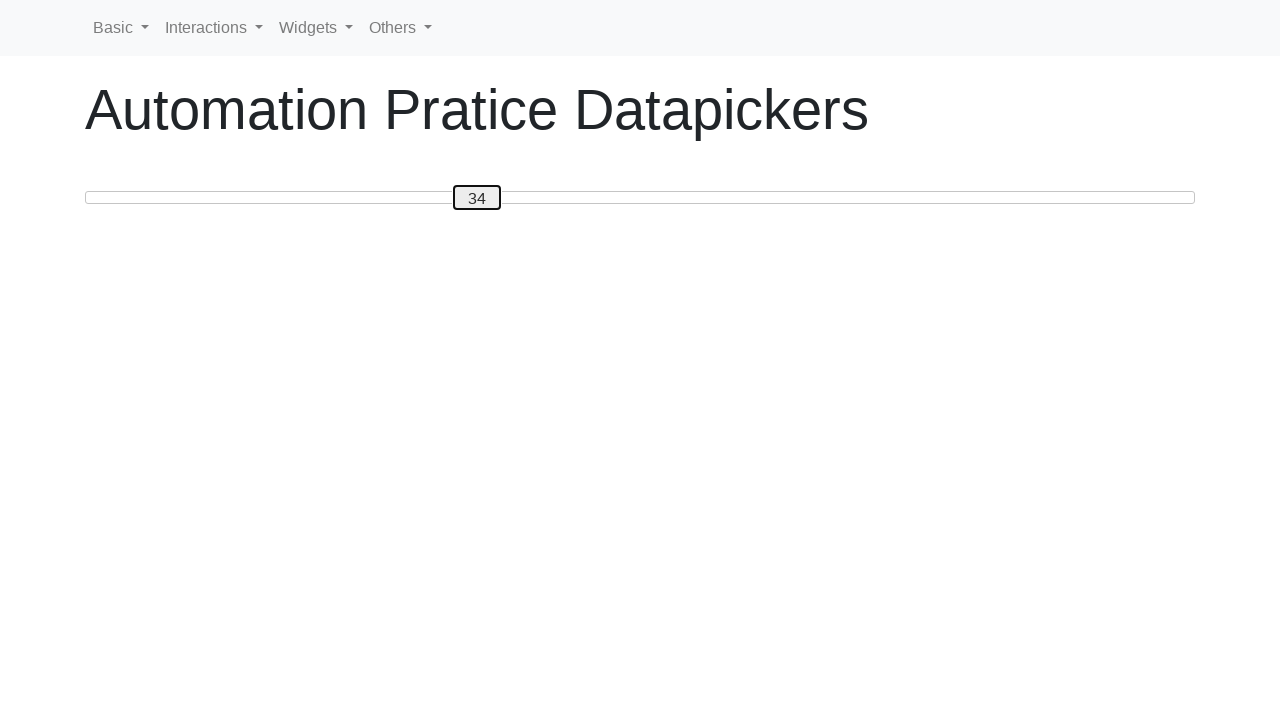

Pressed ArrowLeft to move slider towards 30 on #custom-handle
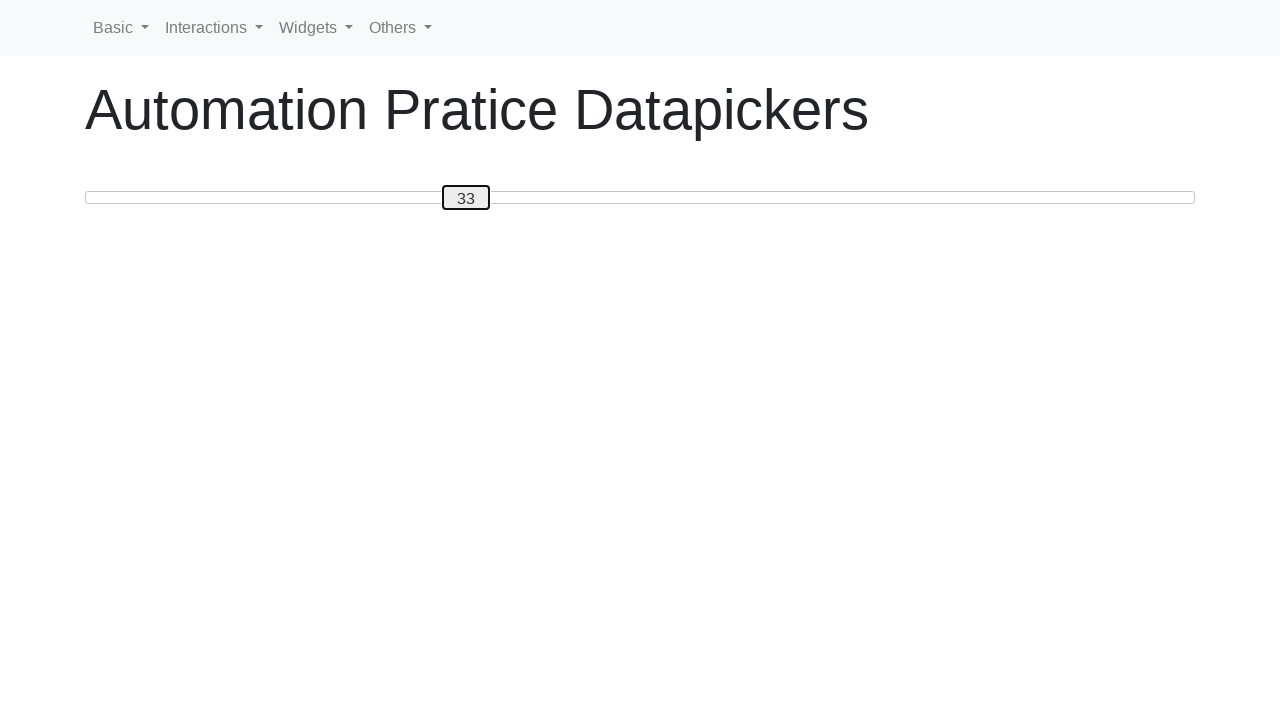

Pressed ArrowLeft to move slider towards 30 on #custom-handle
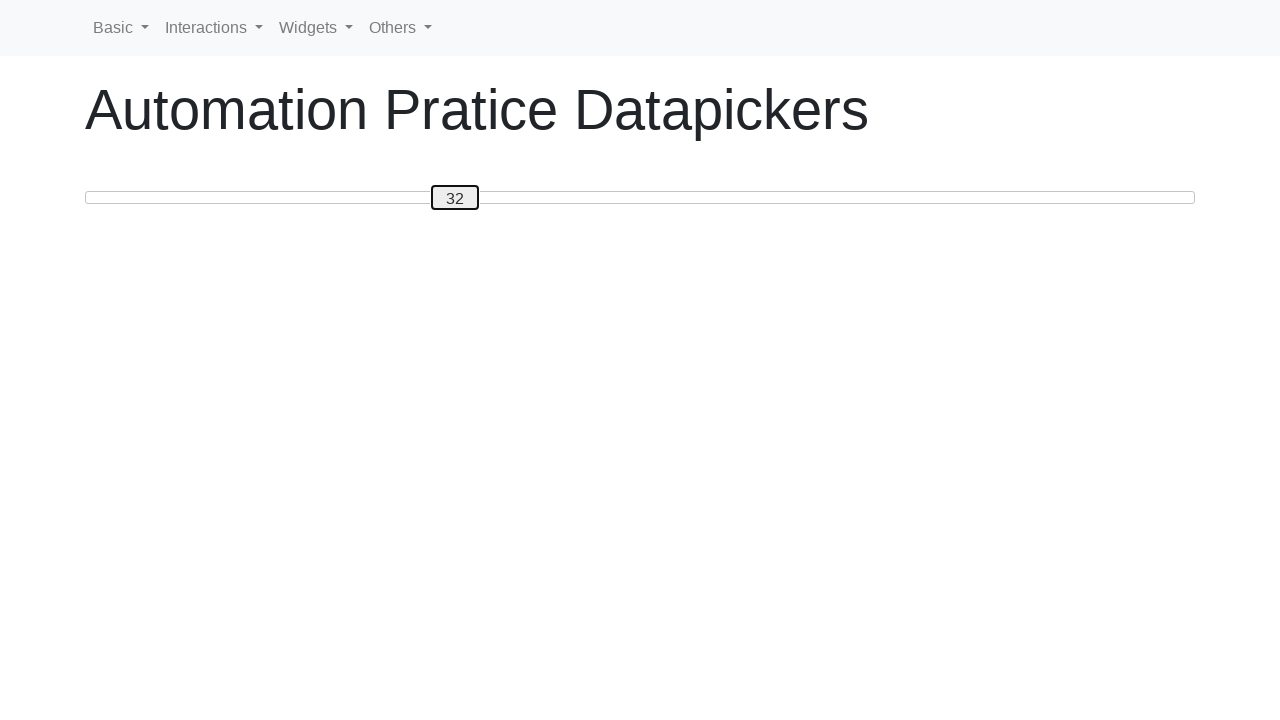

Pressed ArrowLeft to move slider towards 30 on #custom-handle
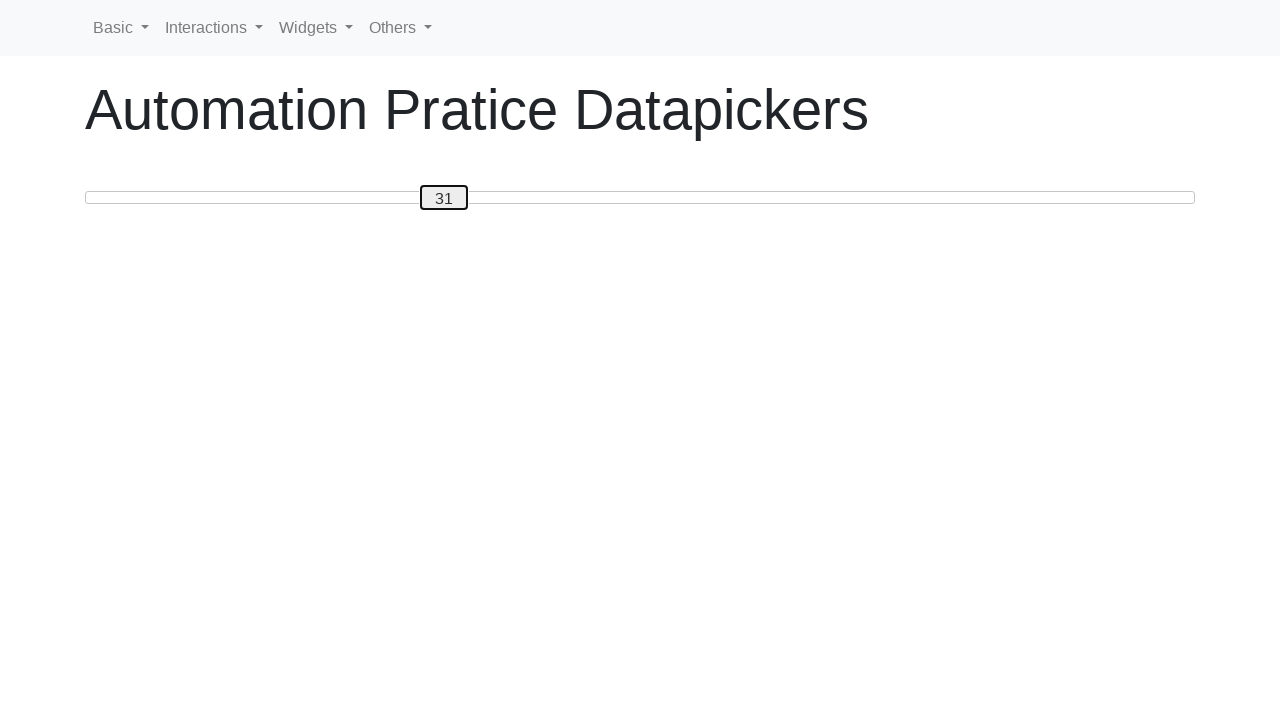

Pressed ArrowLeft to move slider towards 30 on #custom-handle
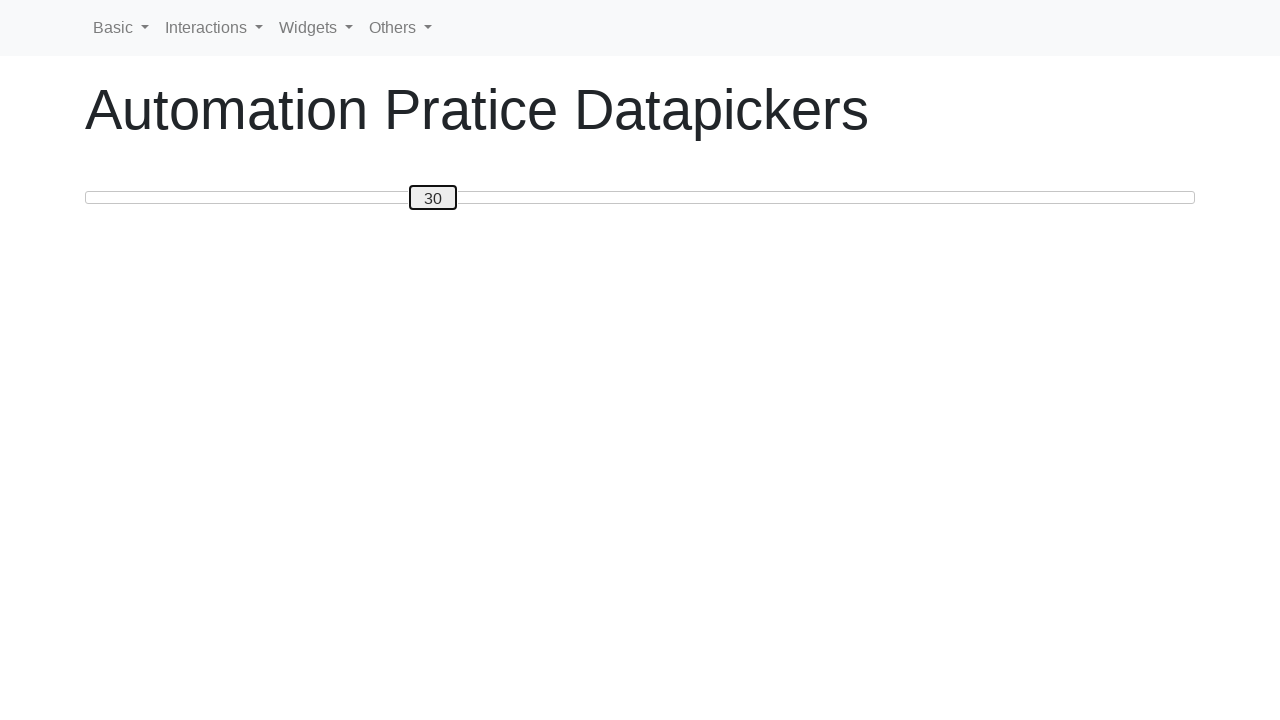

Successfully moved slider to position 30
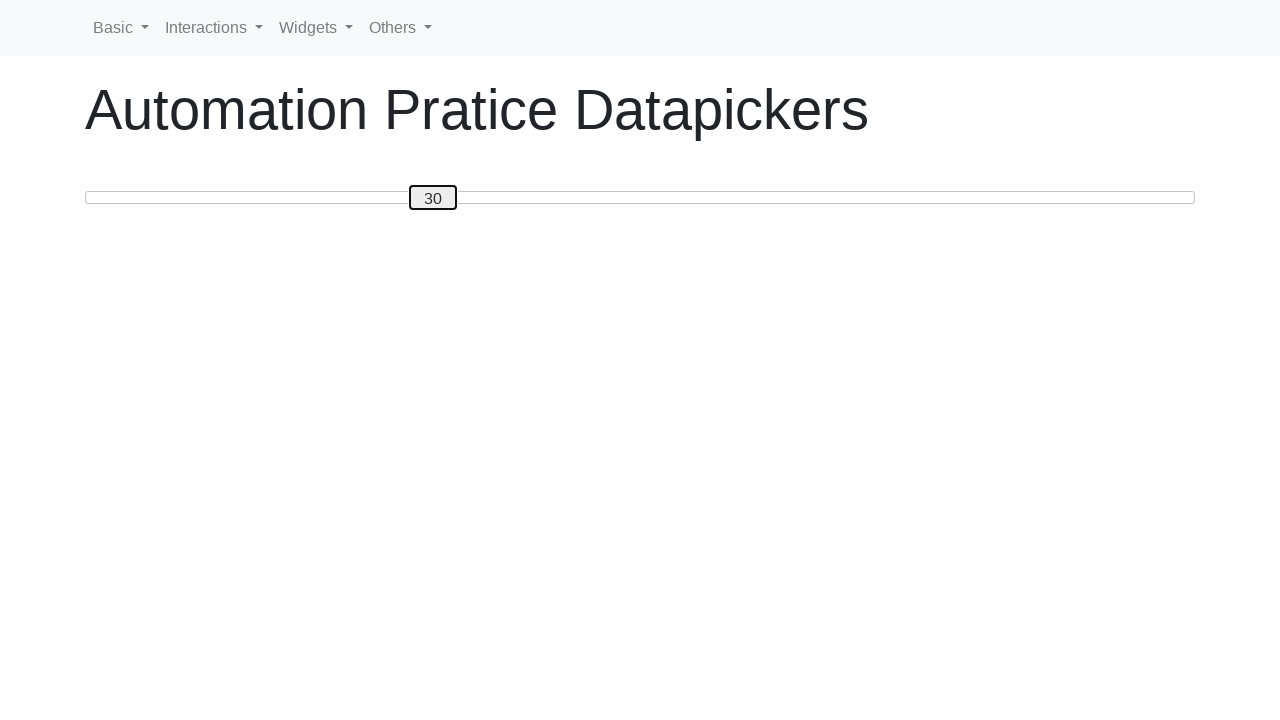

Retrieved current slider value: 30
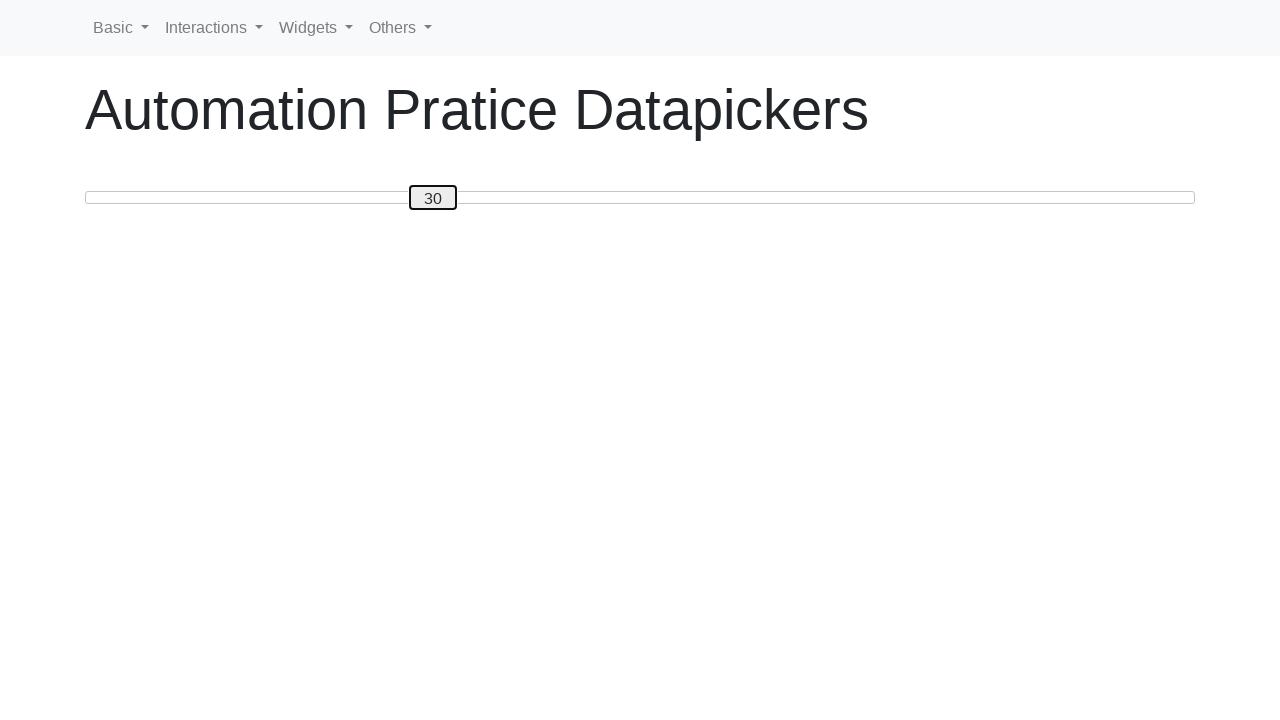

Slider already at position 30, no movement needed
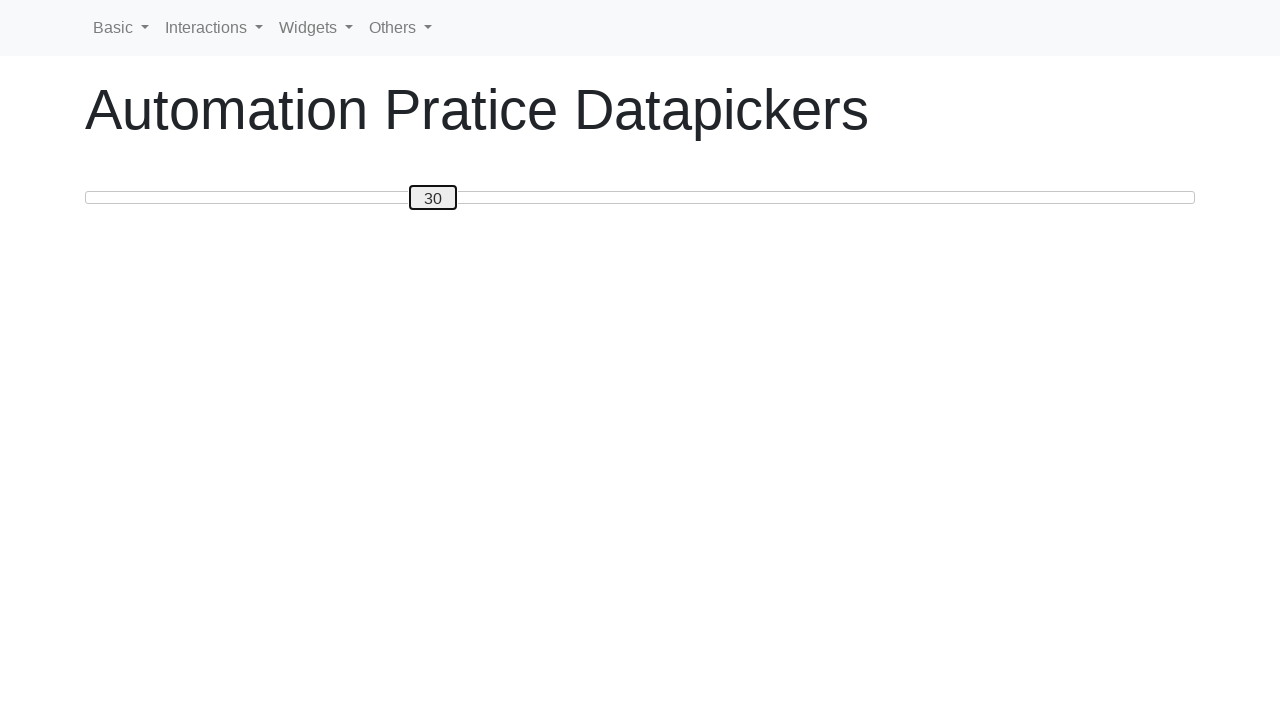

Retrieved current slider value: 30
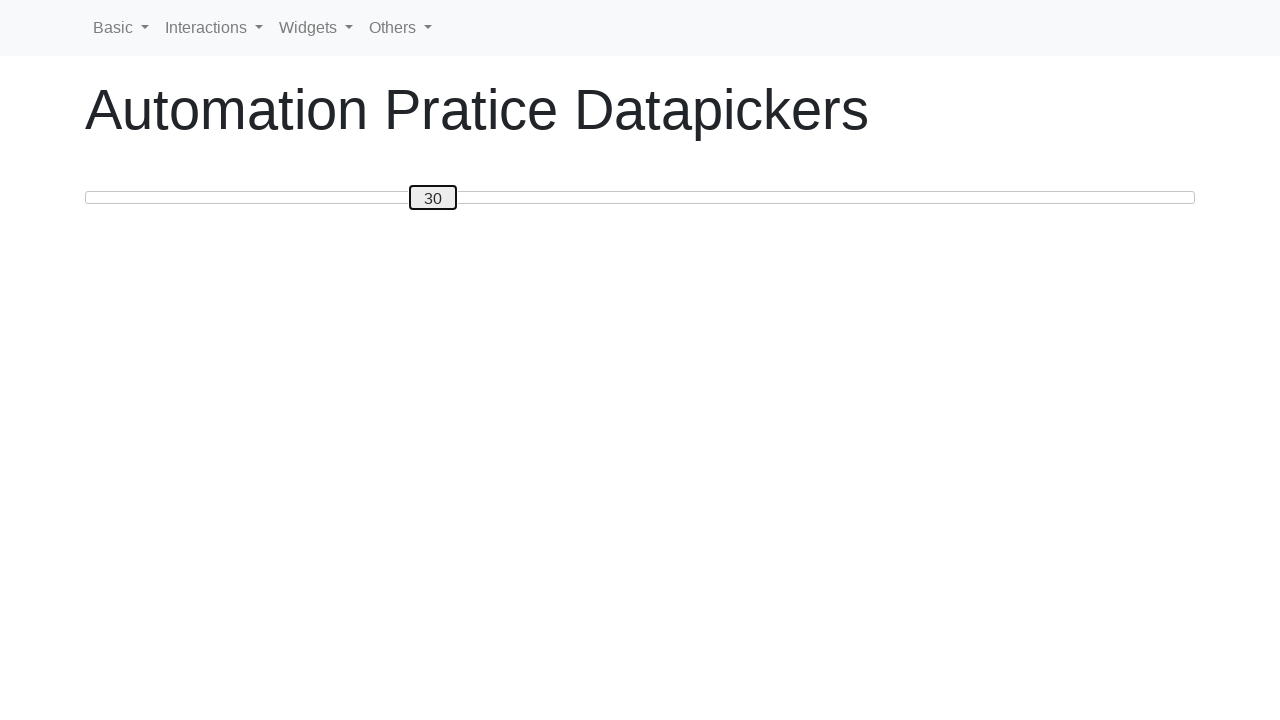

Pressed ArrowRight to move slider towards 80 on #custom-handle
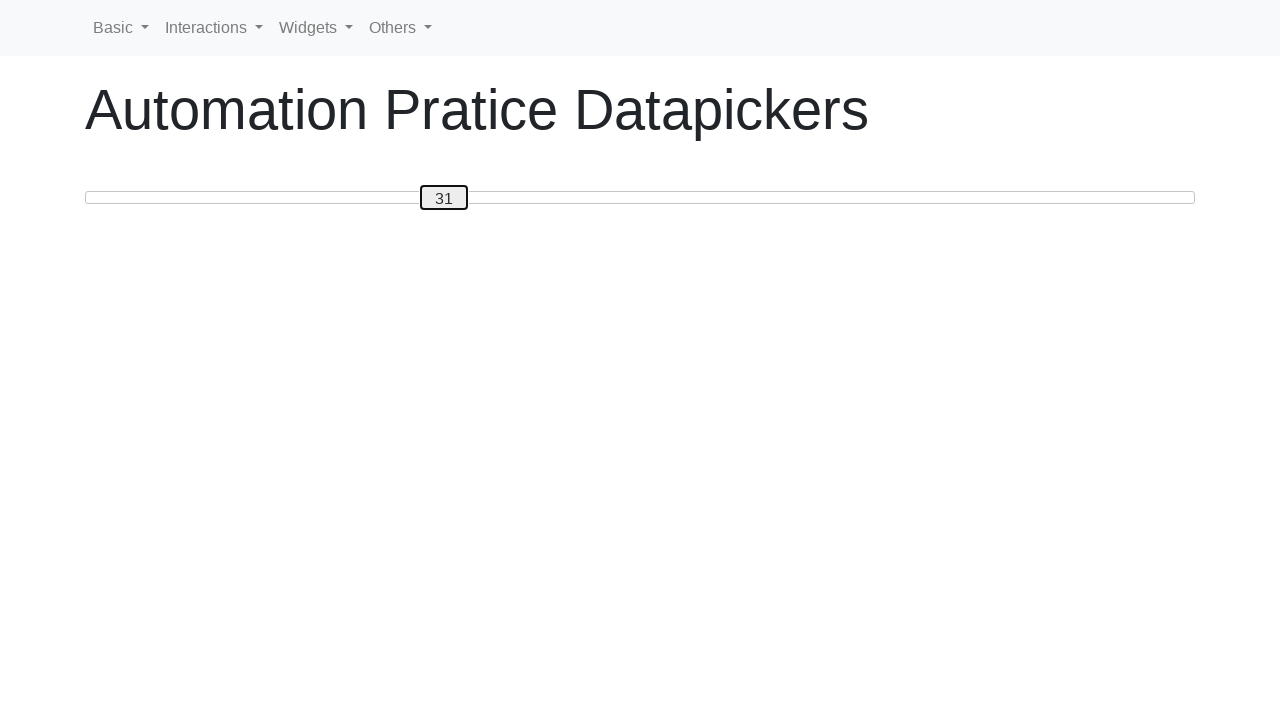

Pressed ArrowRight to move slider towards 80 on #custom-handle
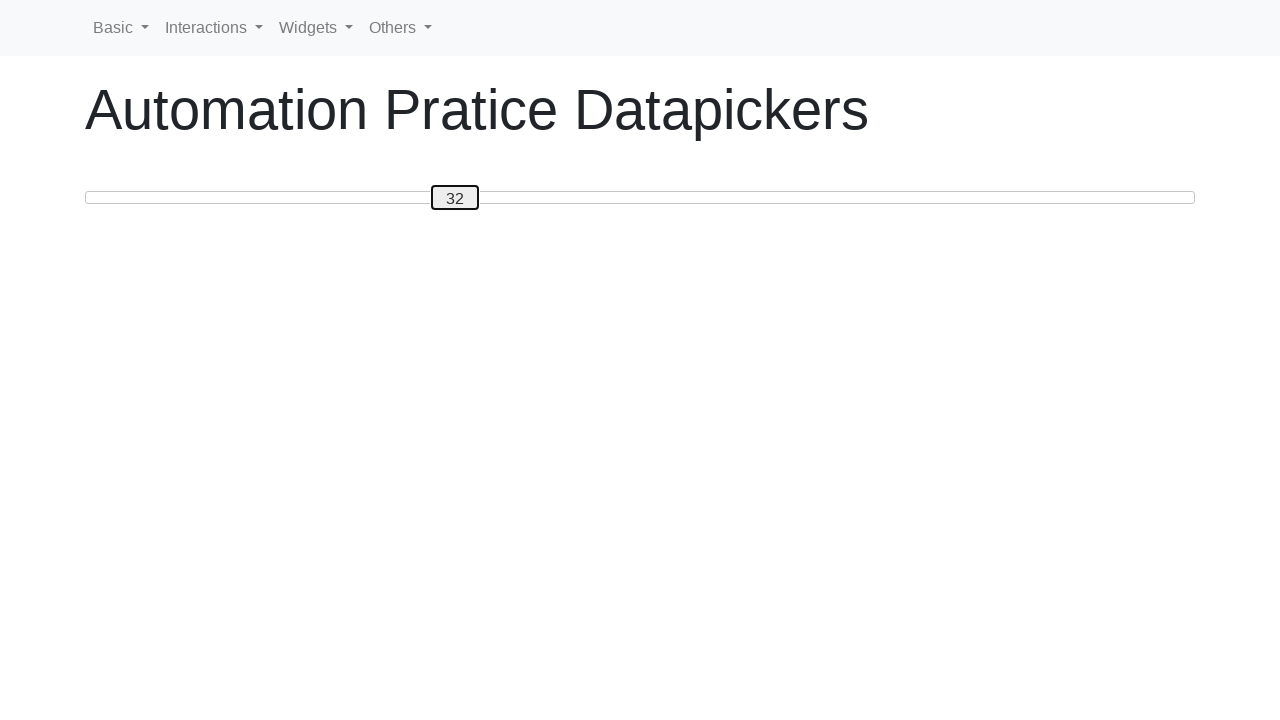

Pressed ArrowRight to move slider towards 80 on #custom-handle
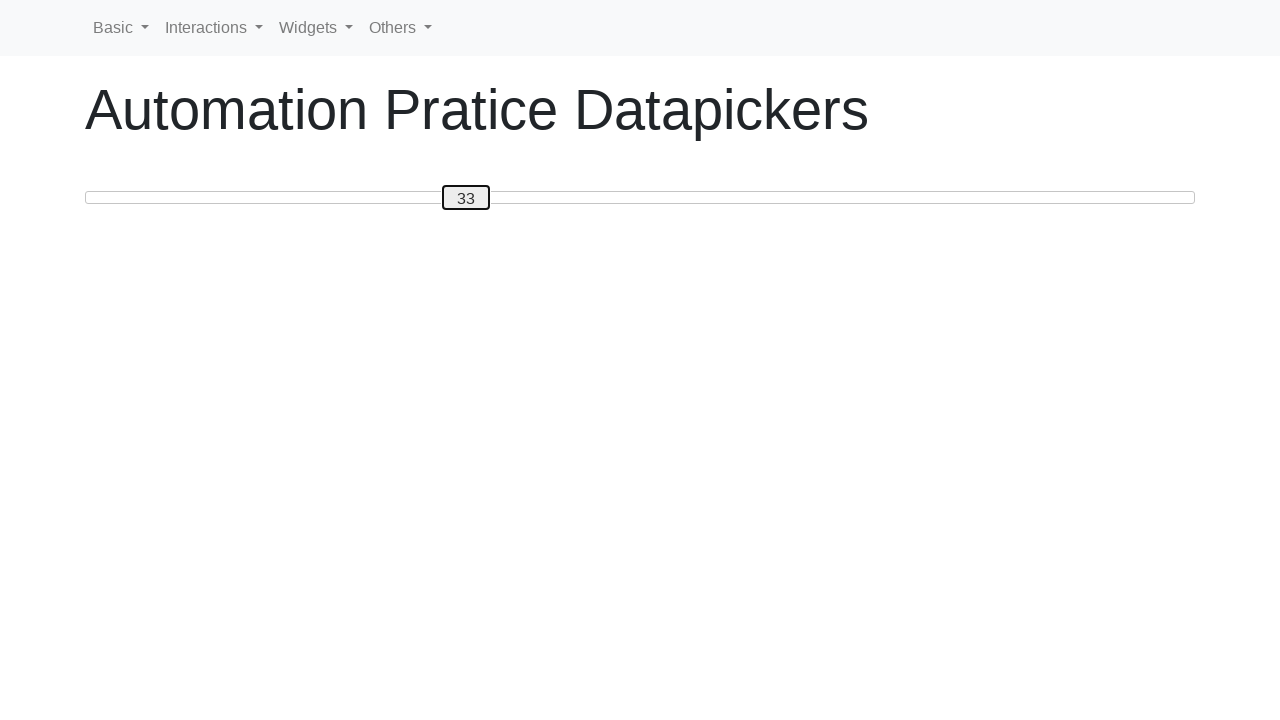

Pressed ArrowRight to move slider towards 80 on #custom-handle
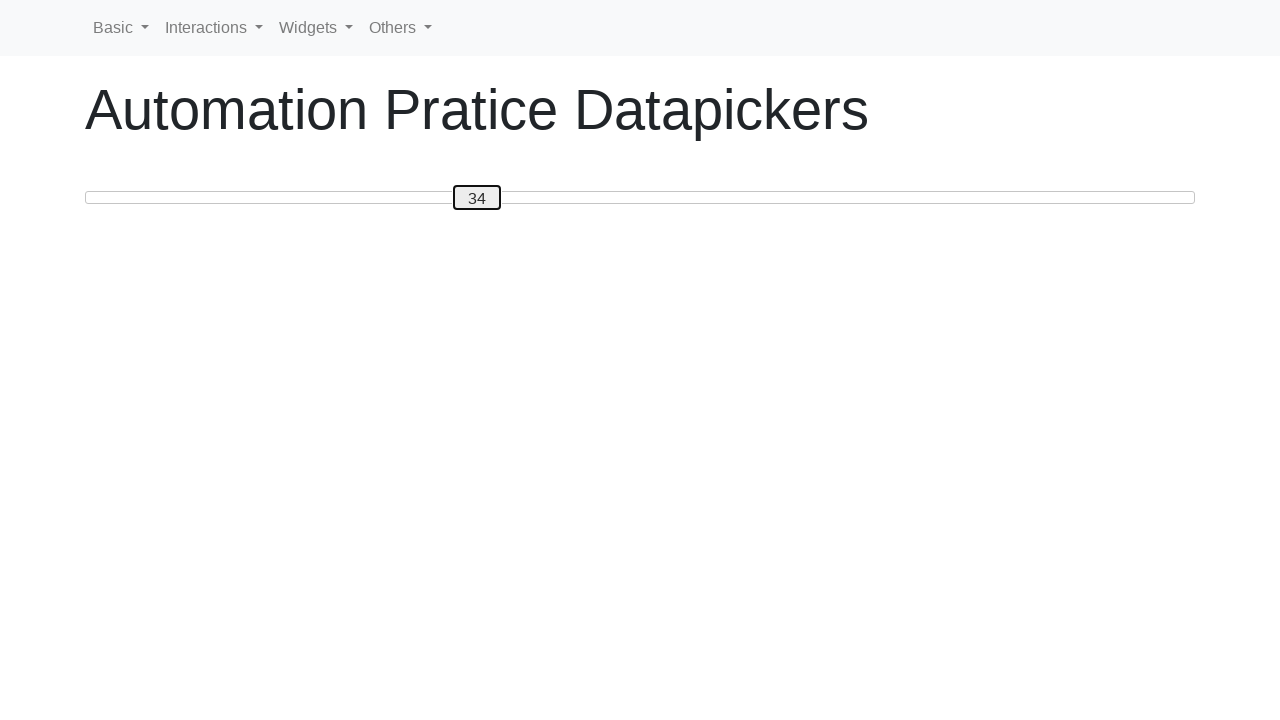

Pressed ArrowRight to move slider towards 80 on #custom-handle
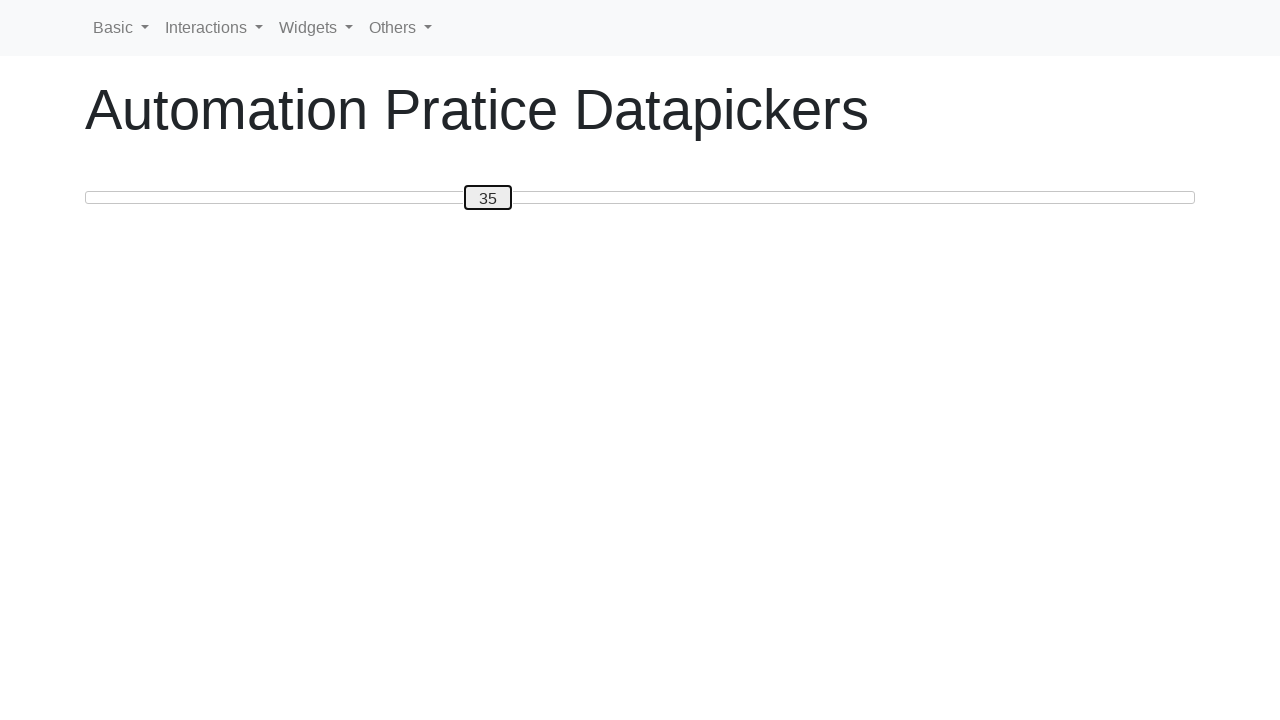

Pressed ArrowRight to move slider towards 80 on #custom-handle
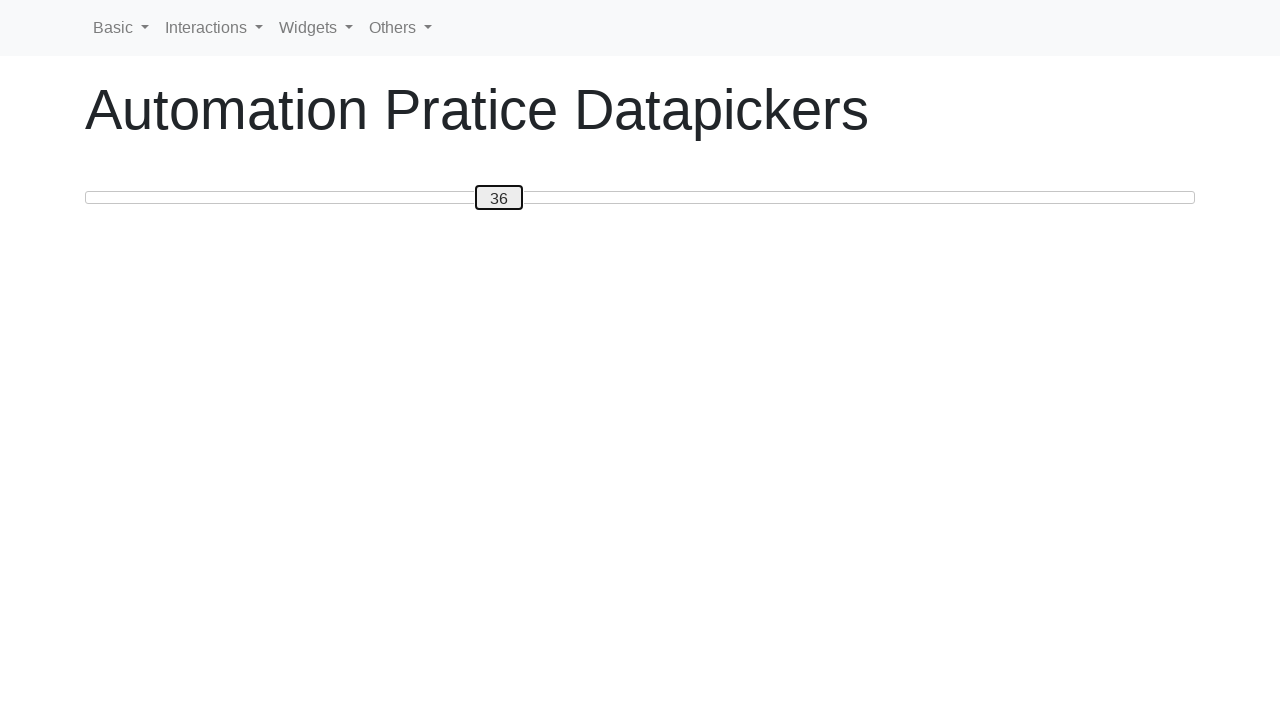

Pressed ArrowRight to move slider towards 80 on #custom-handle
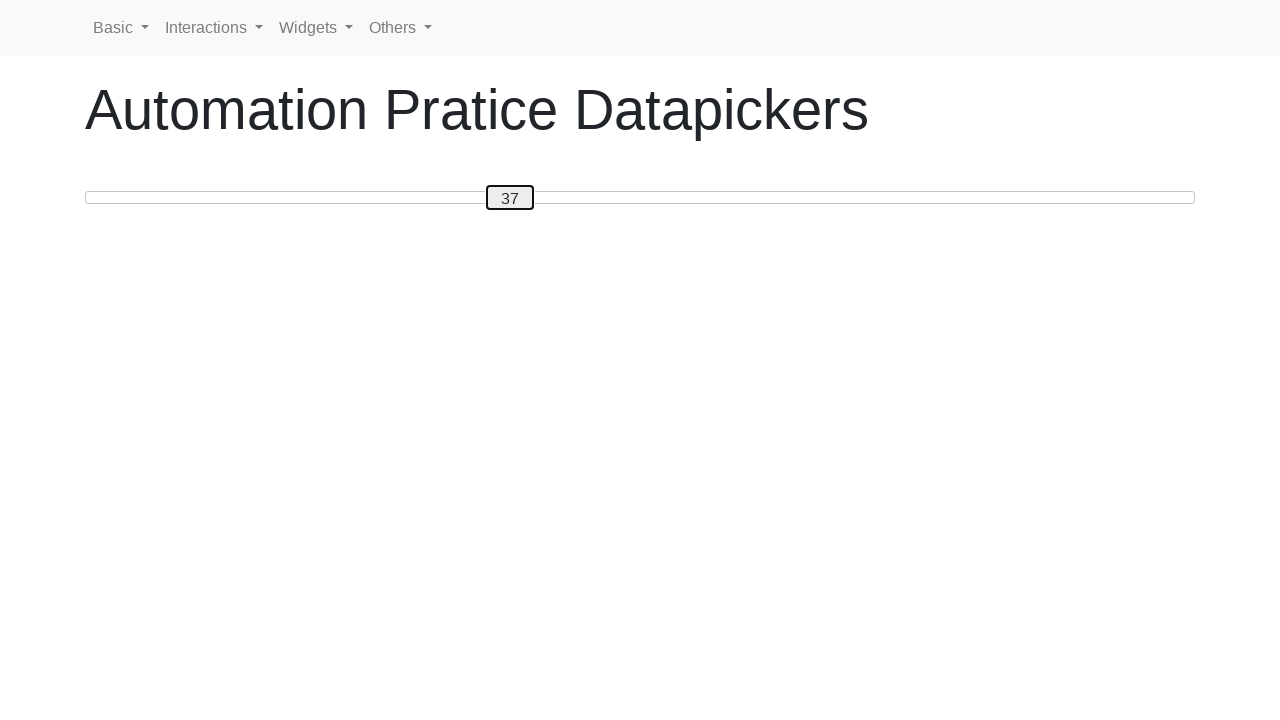

Pressed ArrowRight to move slider towards 80 on #custom-handle
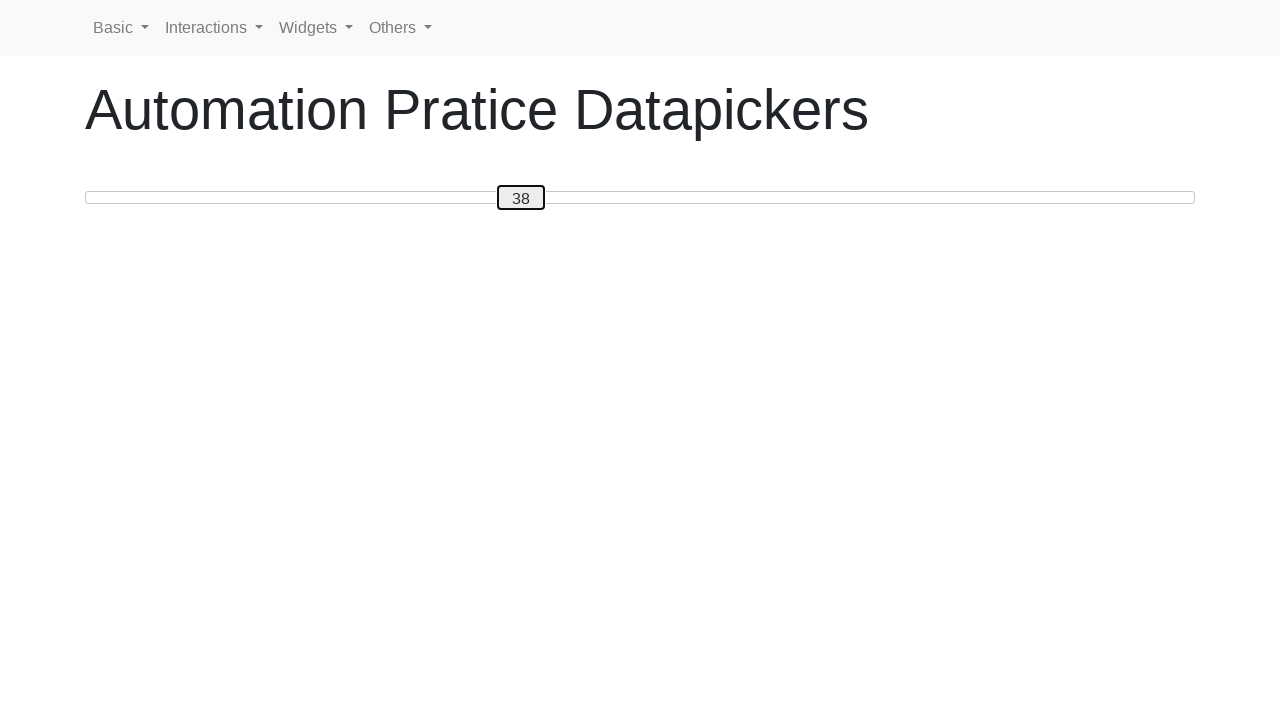

Pressed ArrowRight to move slider towards 80 on #custom-handle
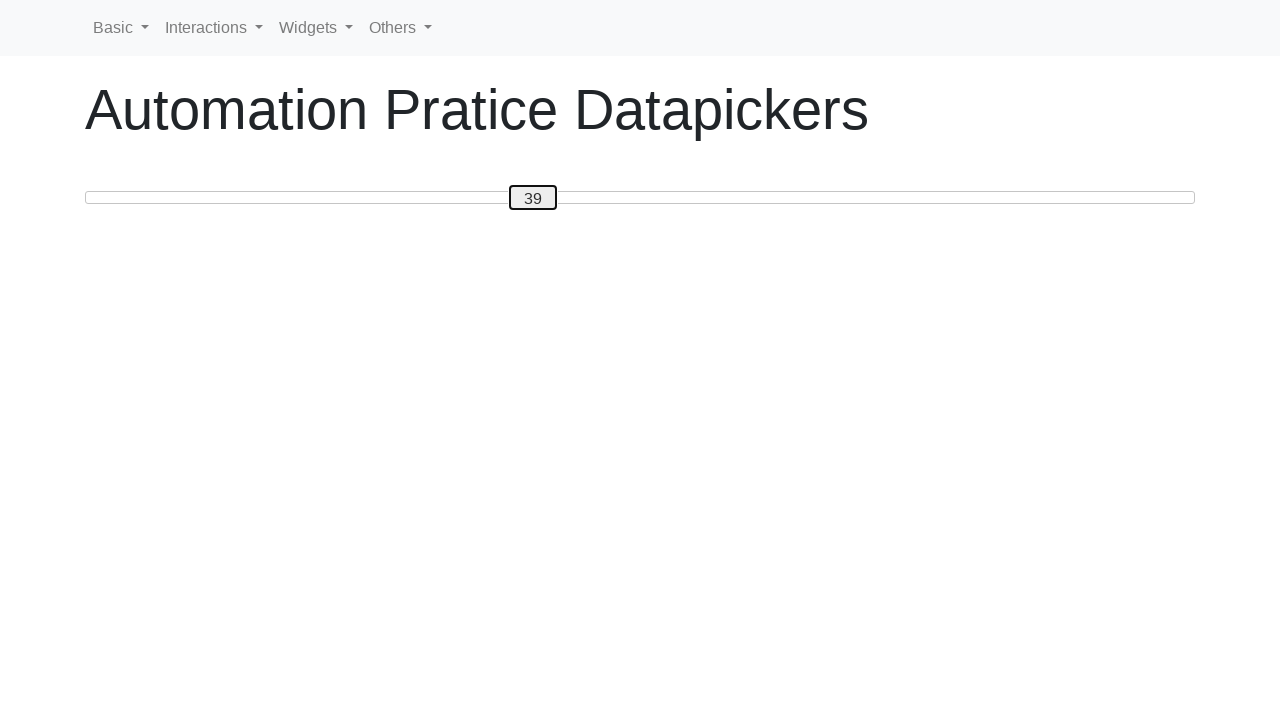

Pressed ArrowRight to move slider towards 80 on #custom-handle
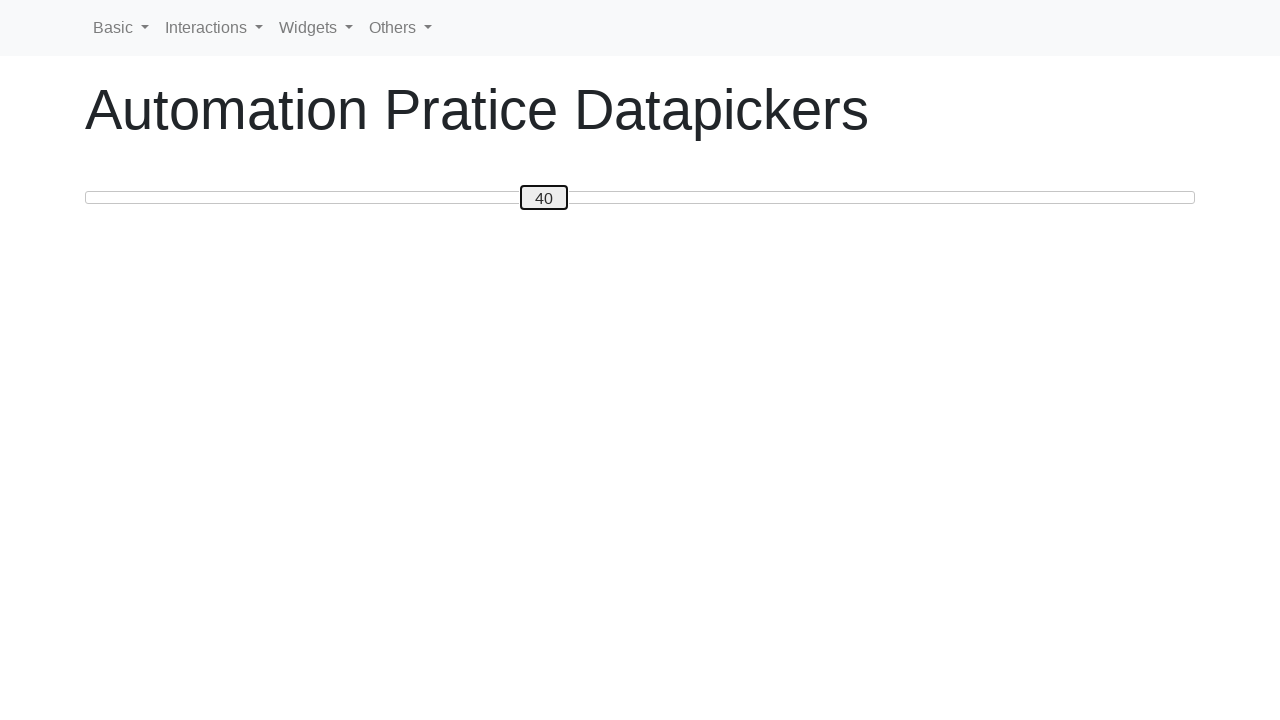

Pressed ArrowRight to move slider towards 80 on #custom-handle
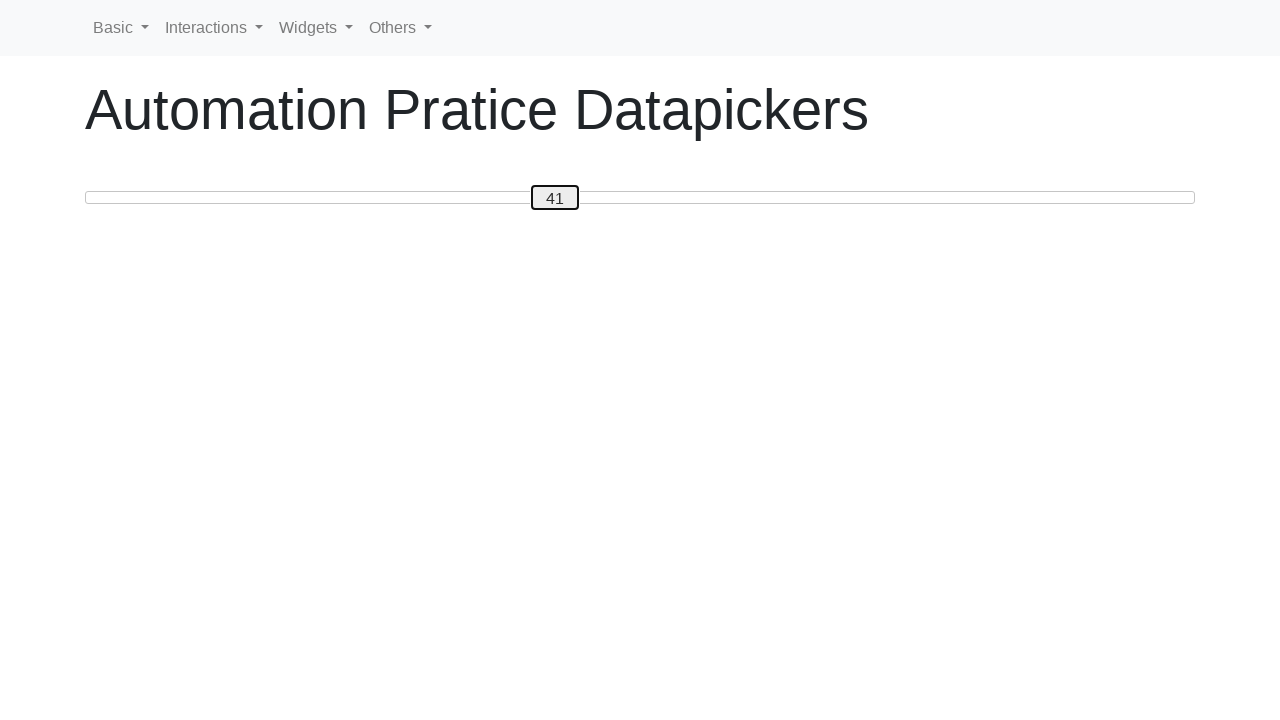

Pressed ArrowRight to move slider towards 80 on #custom-handle
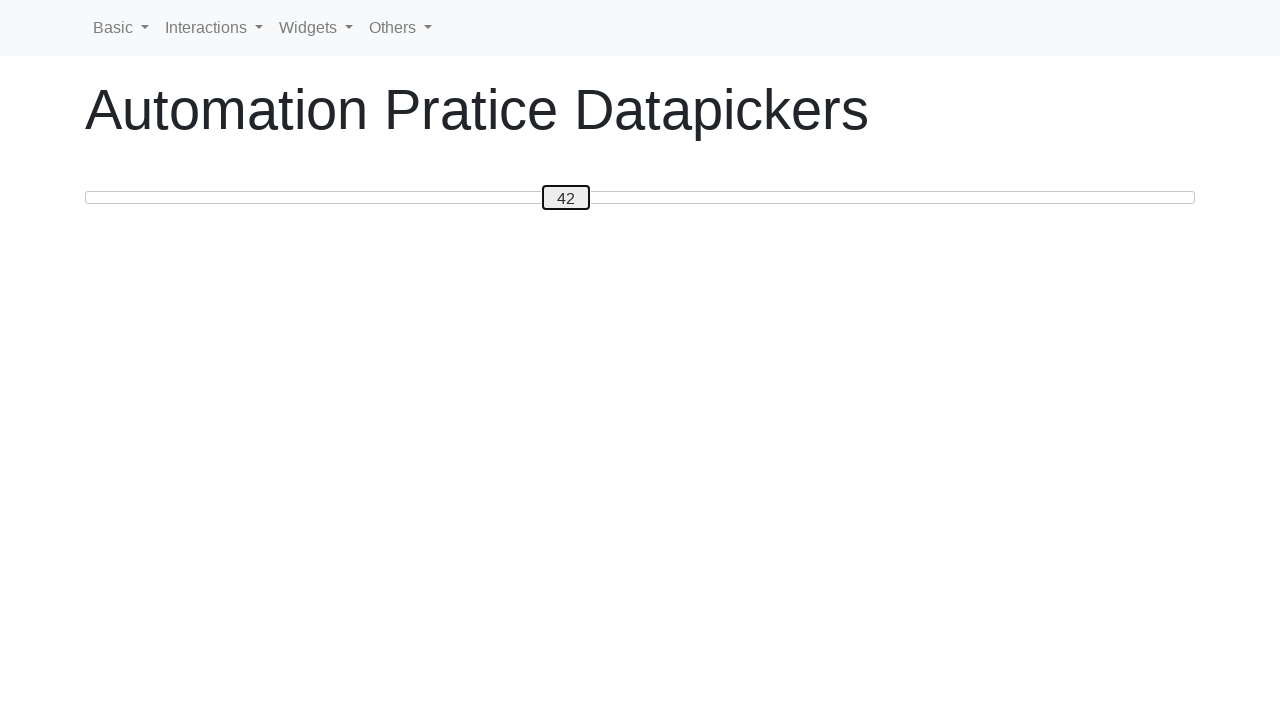

Pressed ArrowRight to move slider towards 80 on #custom-handle
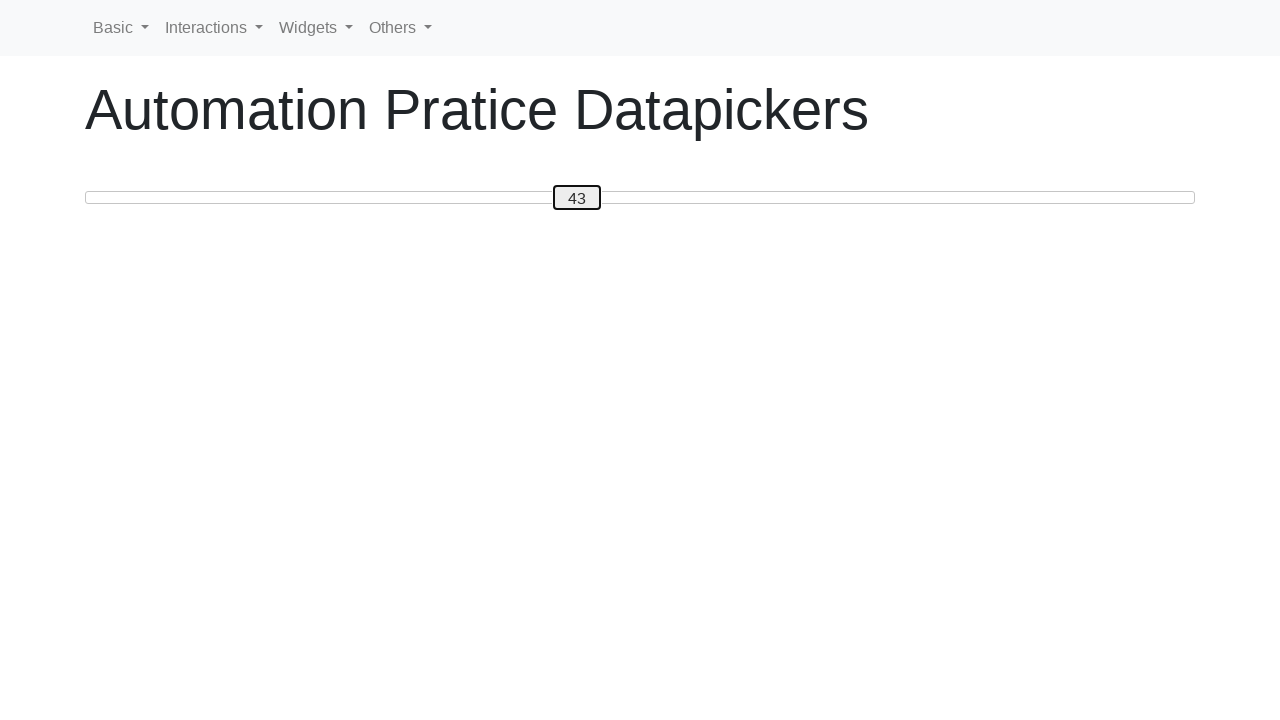

Pressed ArrowRight to move slider towards 80 on #custom-handle
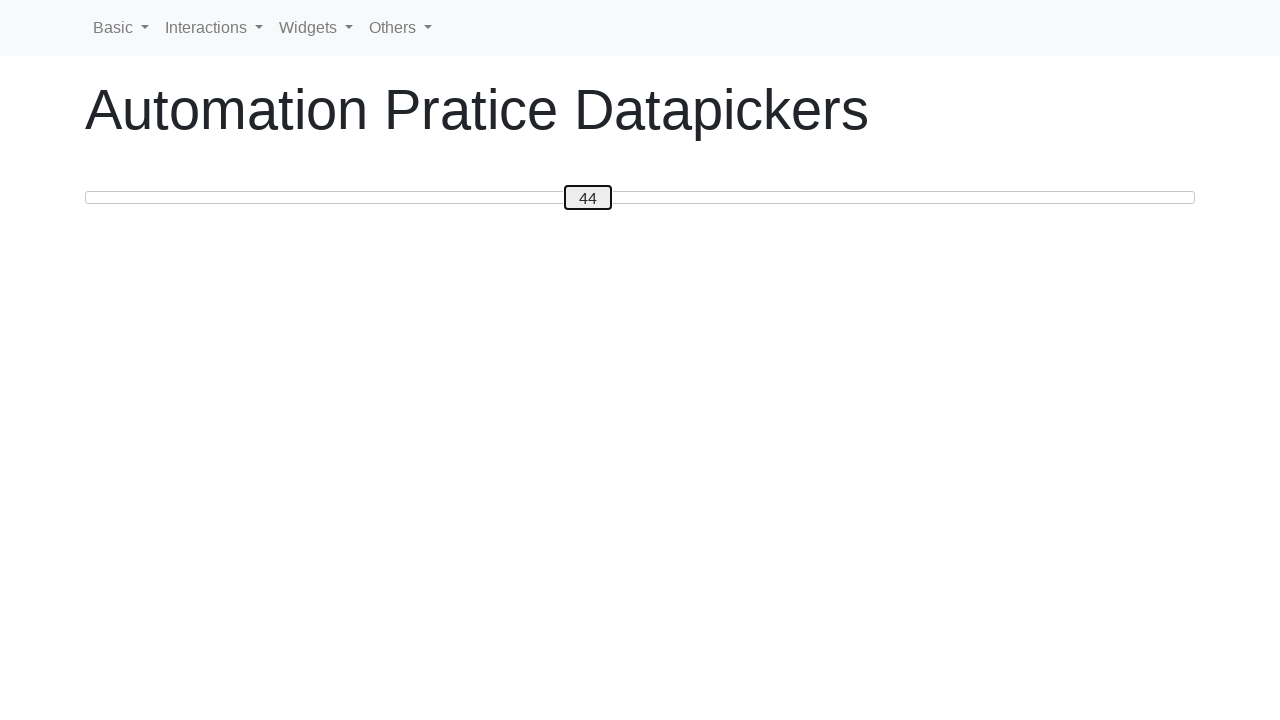

Pressed ArrowRight to move slider towards 80 on #custom-handle
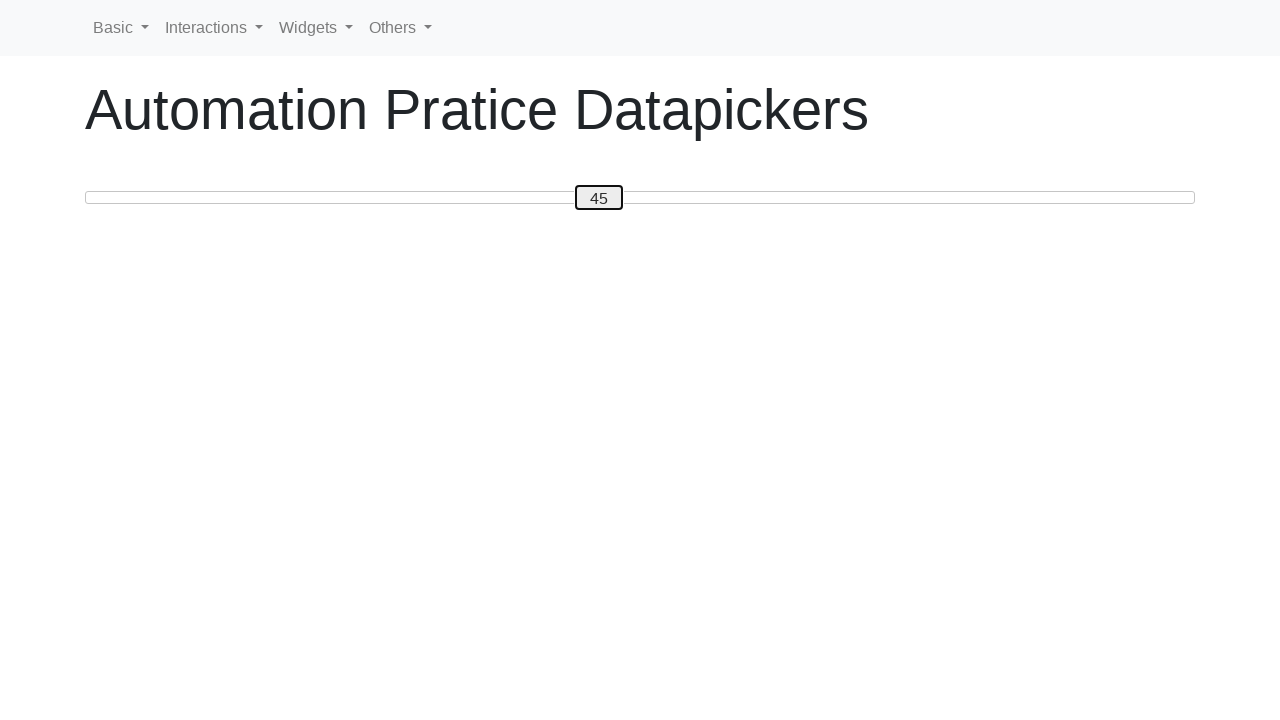

Pressed ArrowRight to move slider towards 80 on #custom-handle
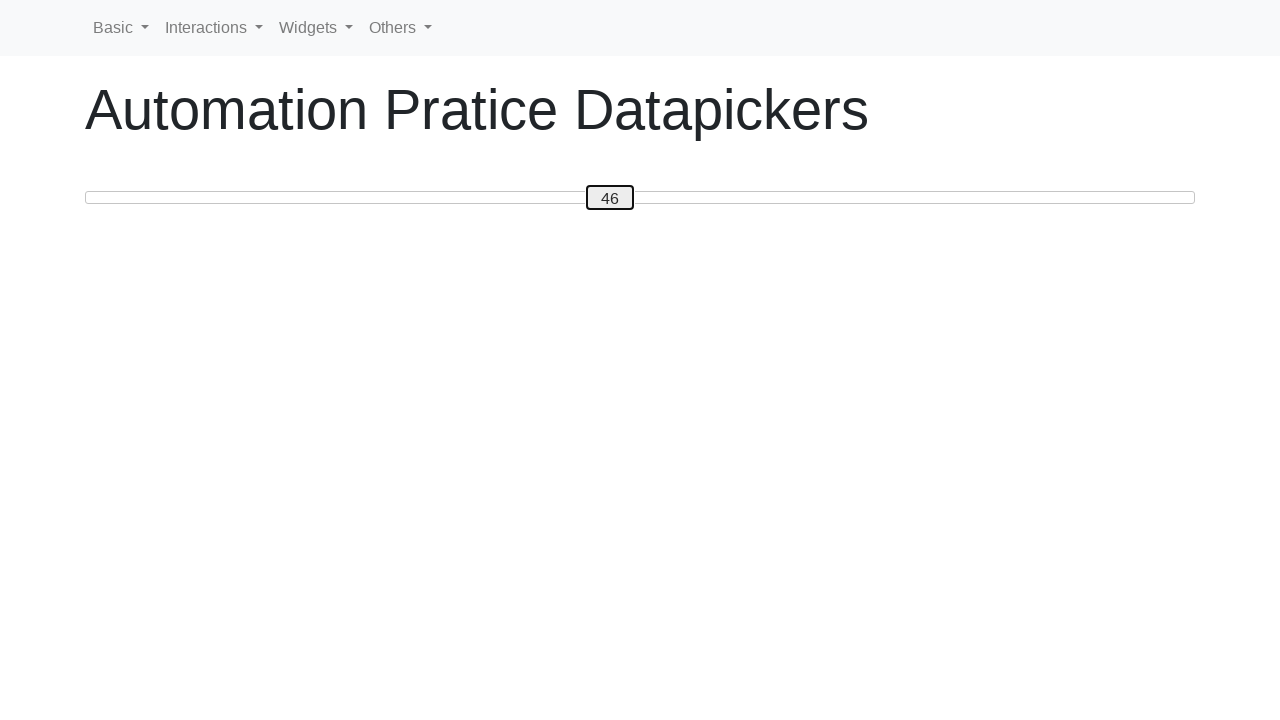

Pressed ArrowRight to move slider towards 80 on #custom-handle
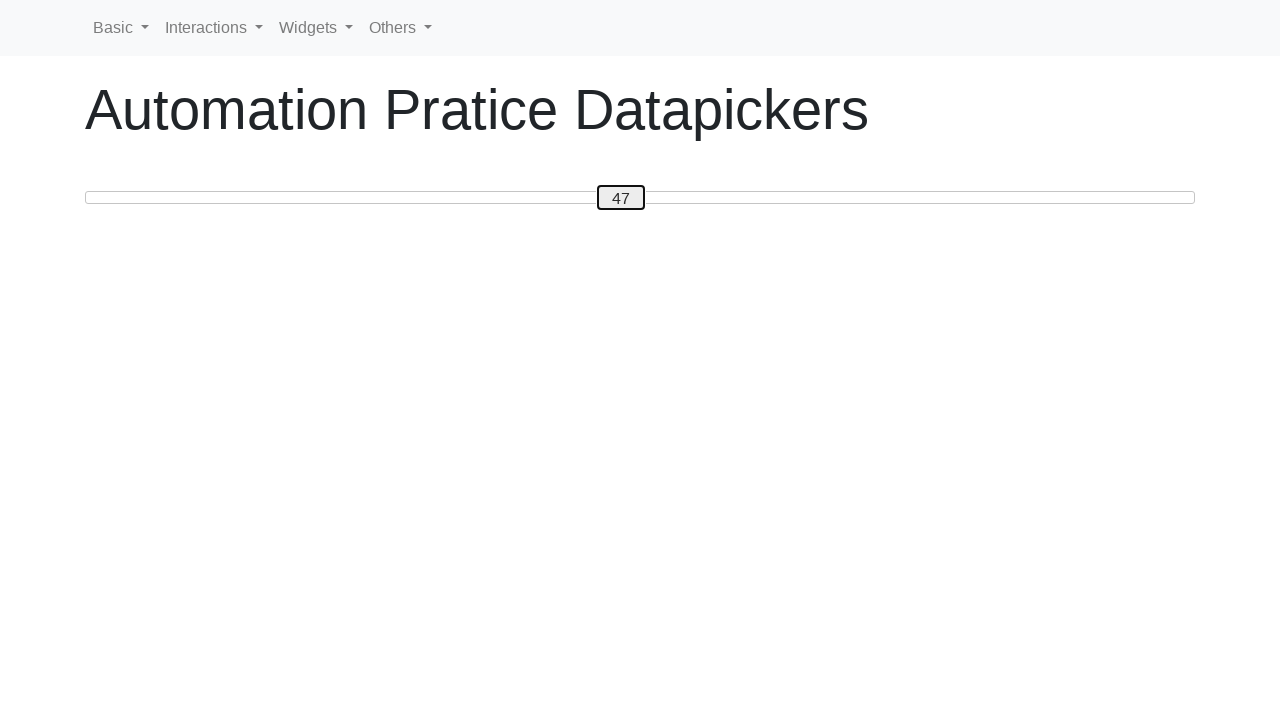

Pressed ArrowRight to move slider towards 80 on #custom-handle
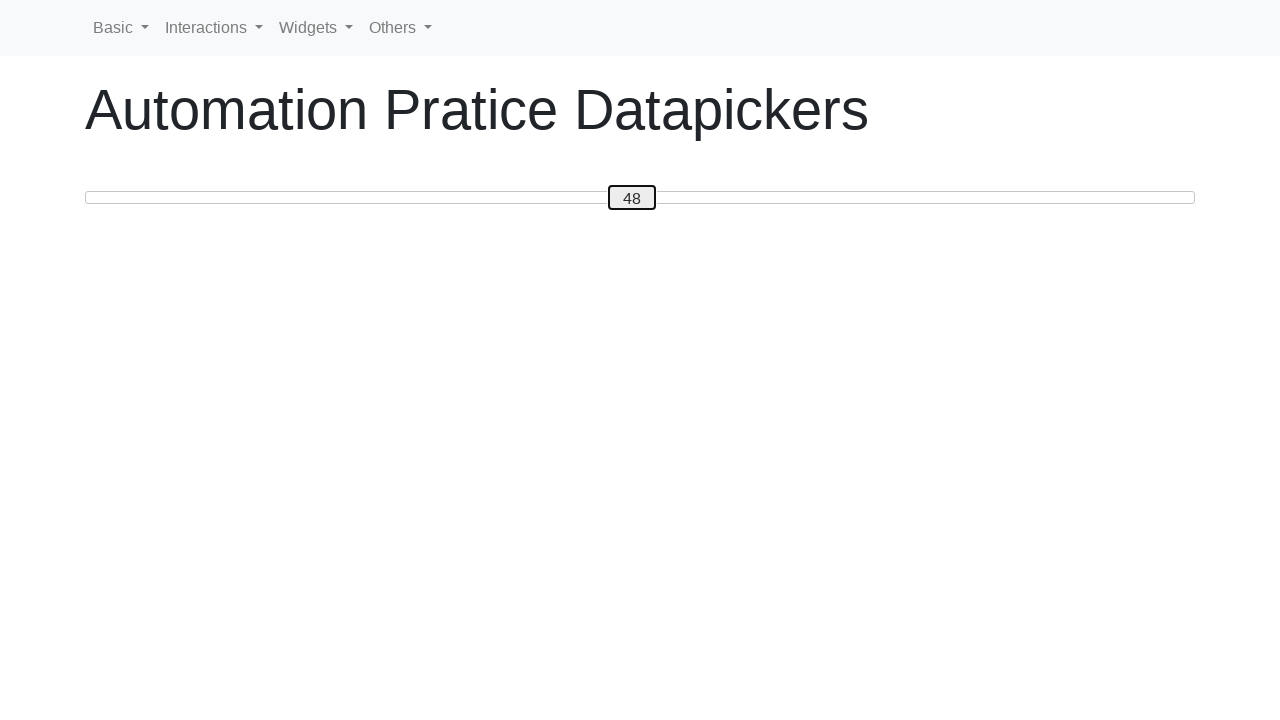

Pressed ArrowRight to move slider towards 80 on #custom-handle
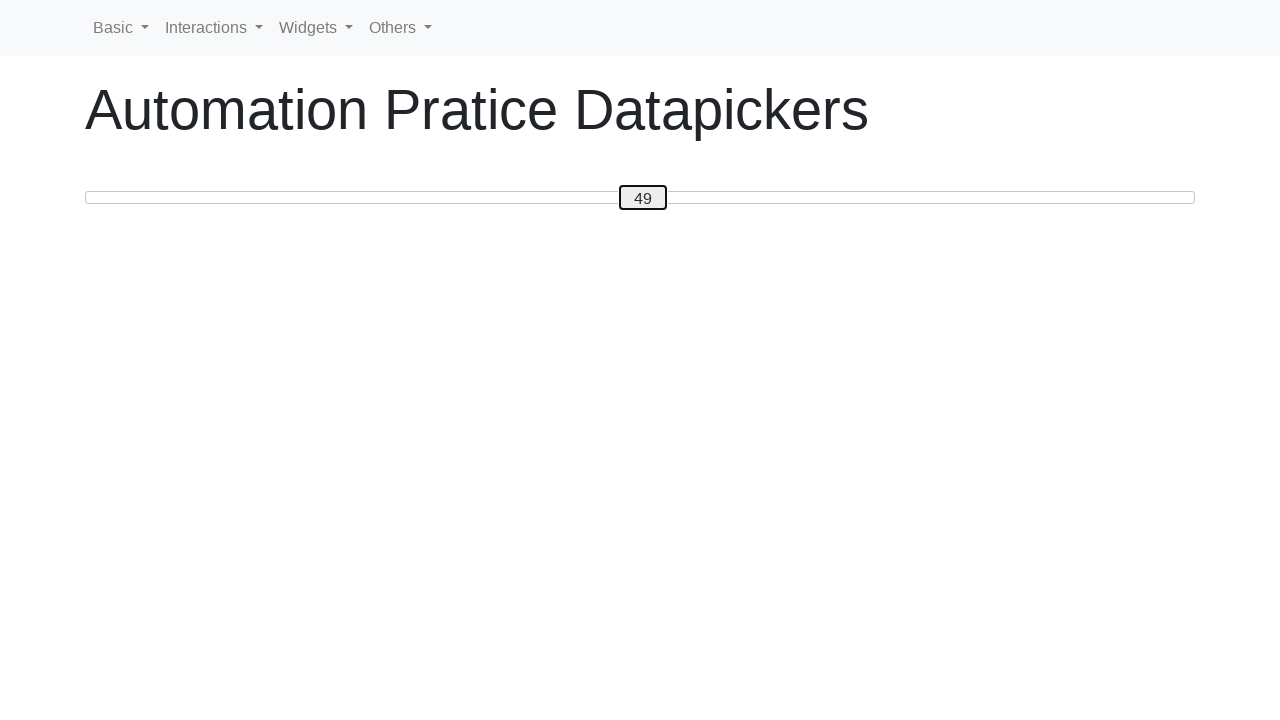

Pressed ArrowRight to move slider towards 80 on #custom-handle
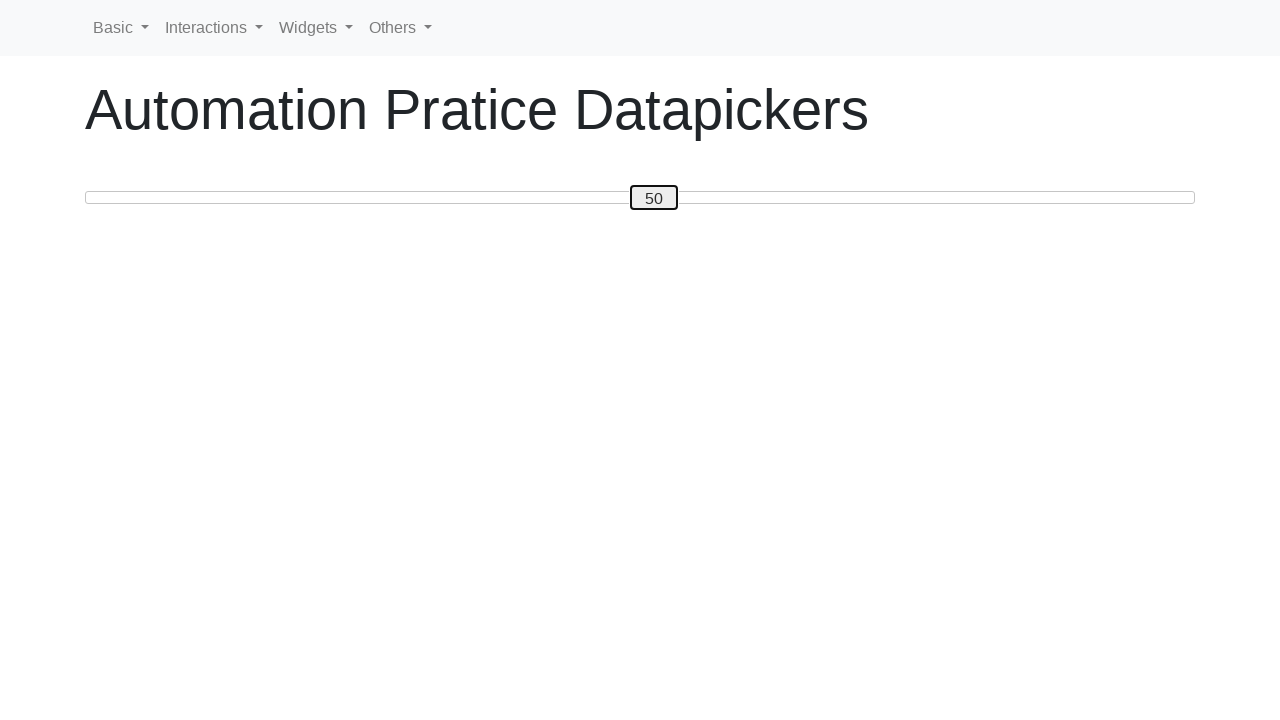

Pressed ArrowRight to move slider towards 80 on #custom-handle
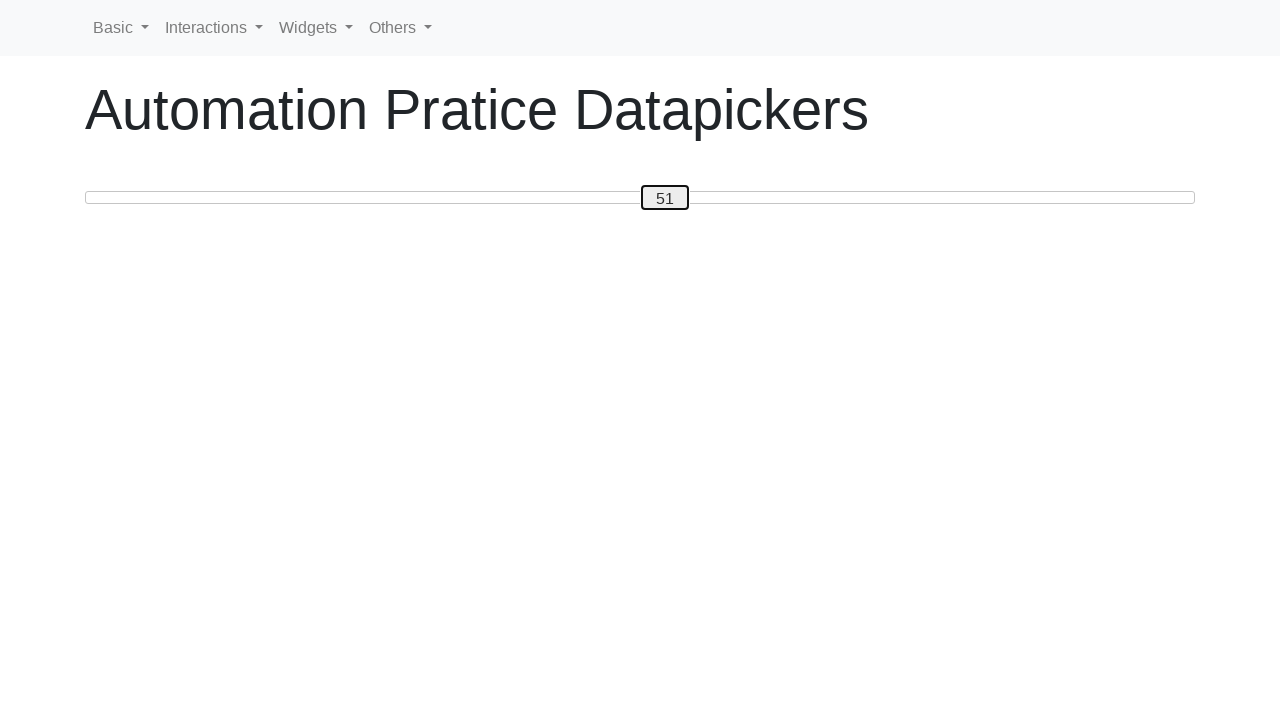

Pressed ArrowRight to move slider towards 80 on #custom-handle
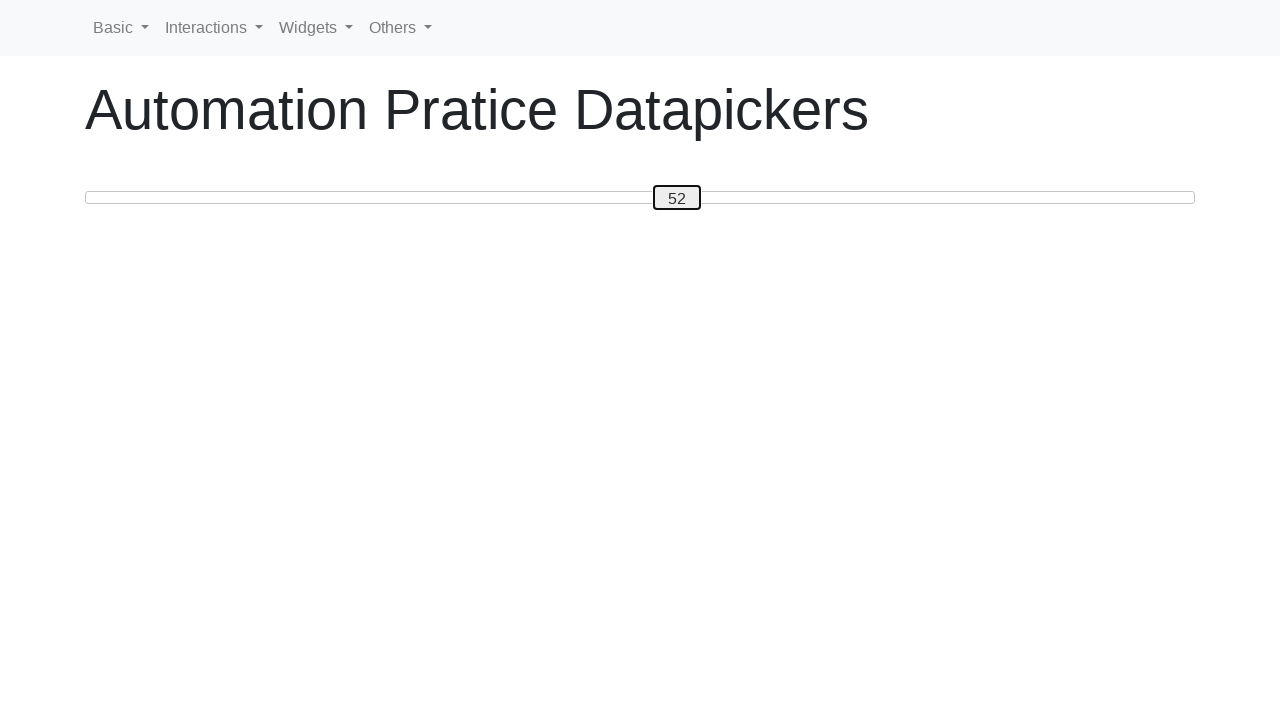

Pressed ArrowRight to move slider towards 80 on #custom-handle
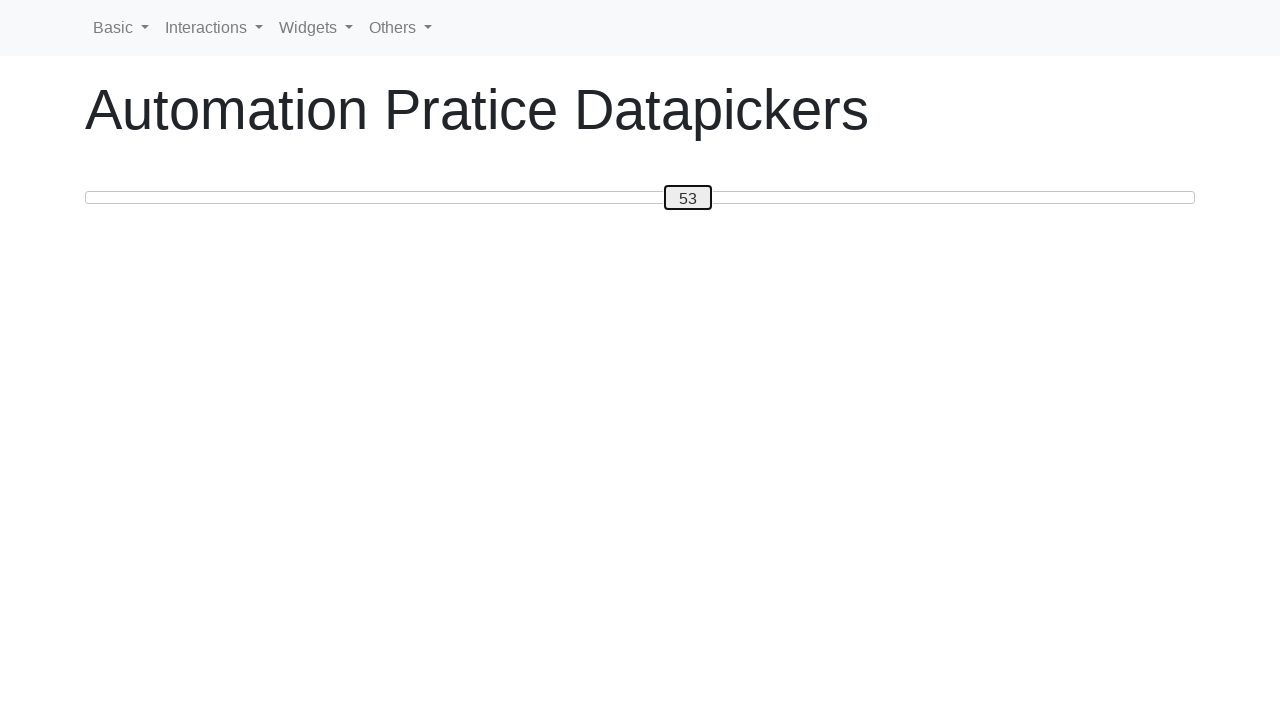

Pressed ArrowRight to move slider towards 80 on #custom-handle
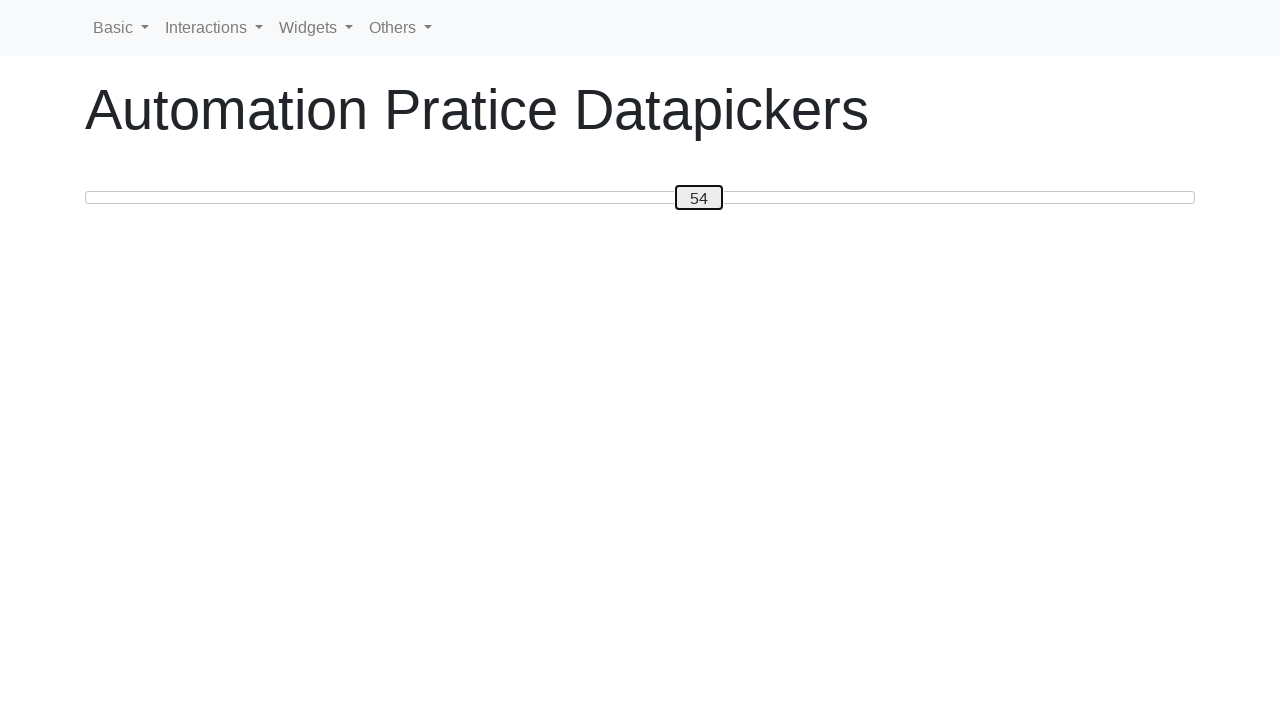

Pressed ArrowRight to move slider towards 80 on #custom-handle
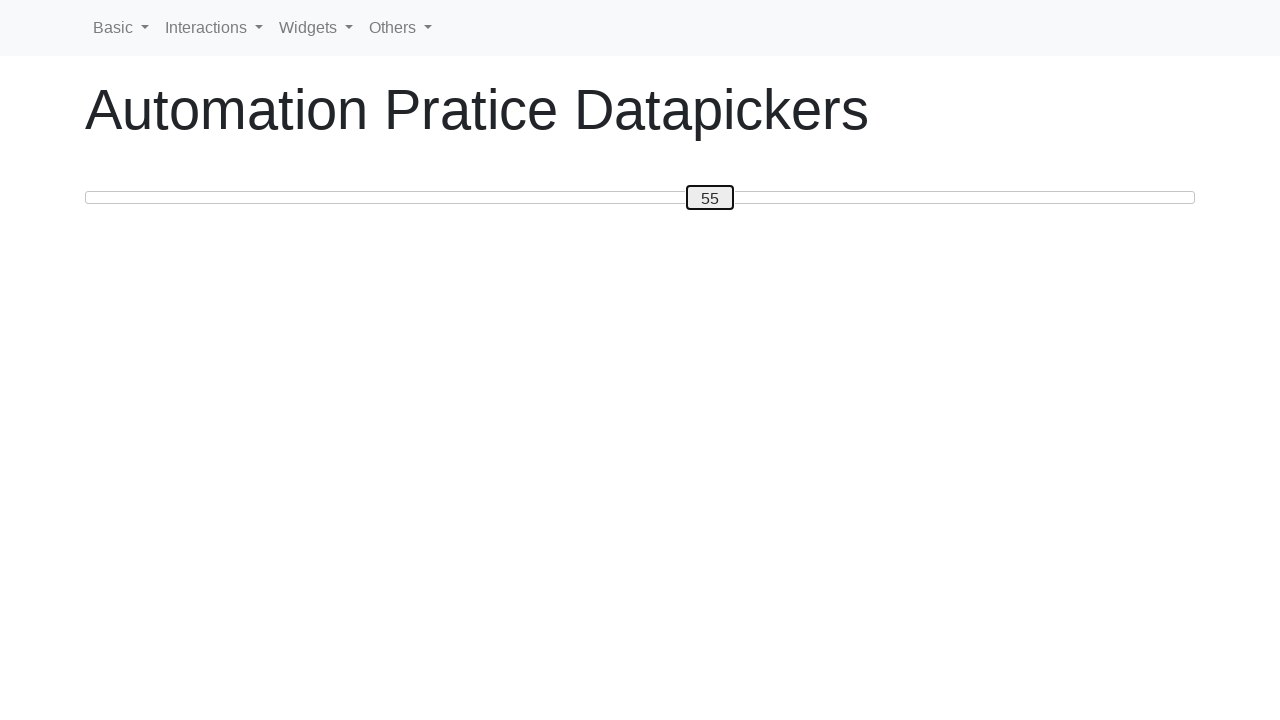

Pressed ArrowRight to move slider towards 80 on #custom-handle
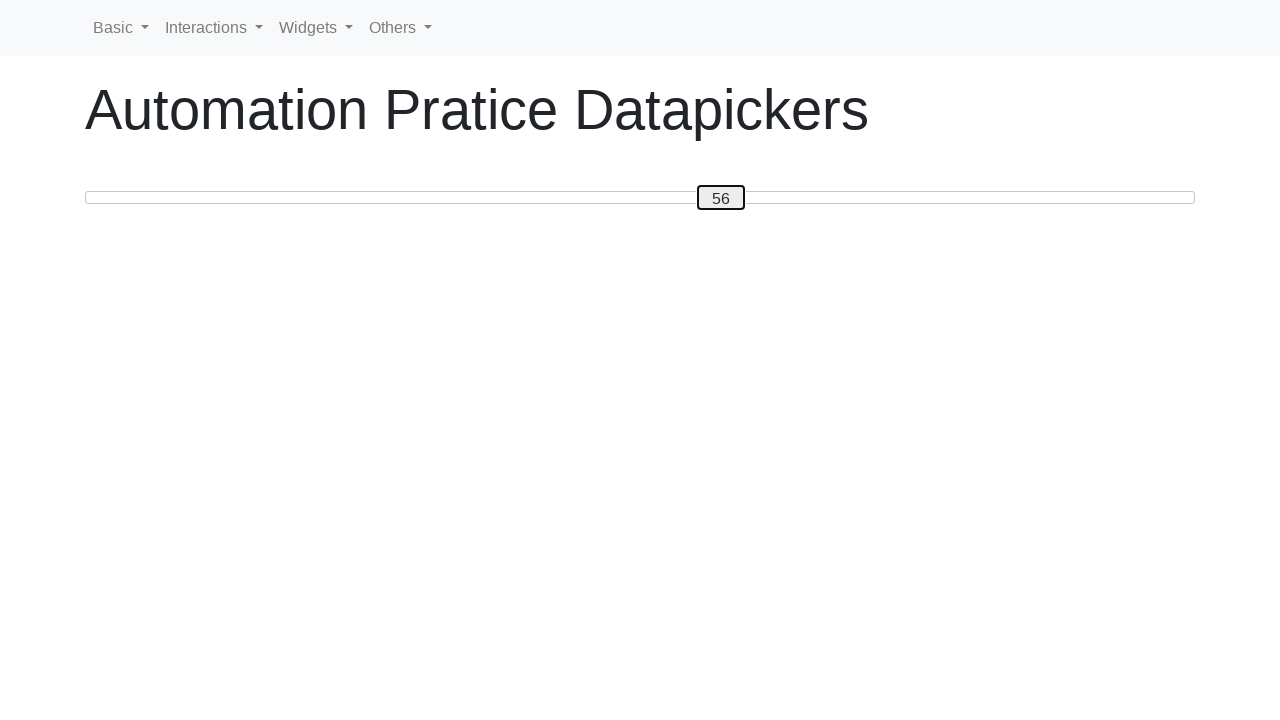

Pressed ArrowRight to move slider towards 80 on #custom-handle
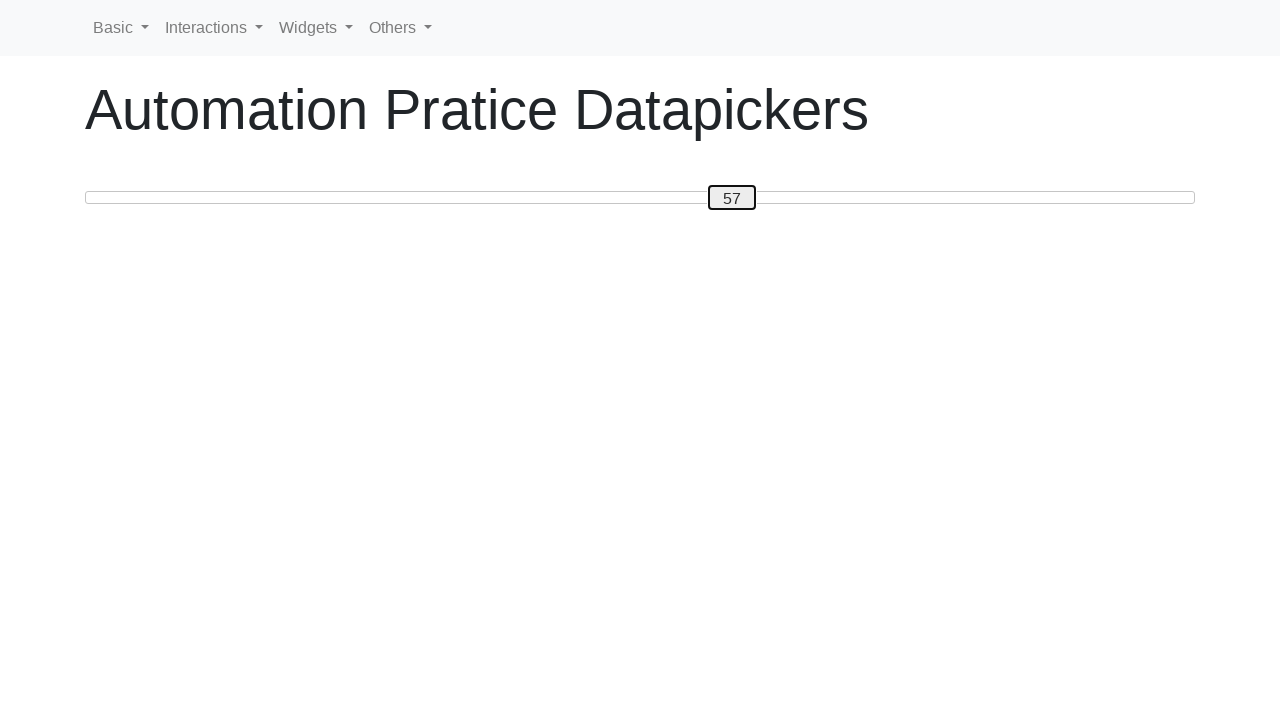

Pressed ArrowRight to move slider towards 80 on #custom-handle
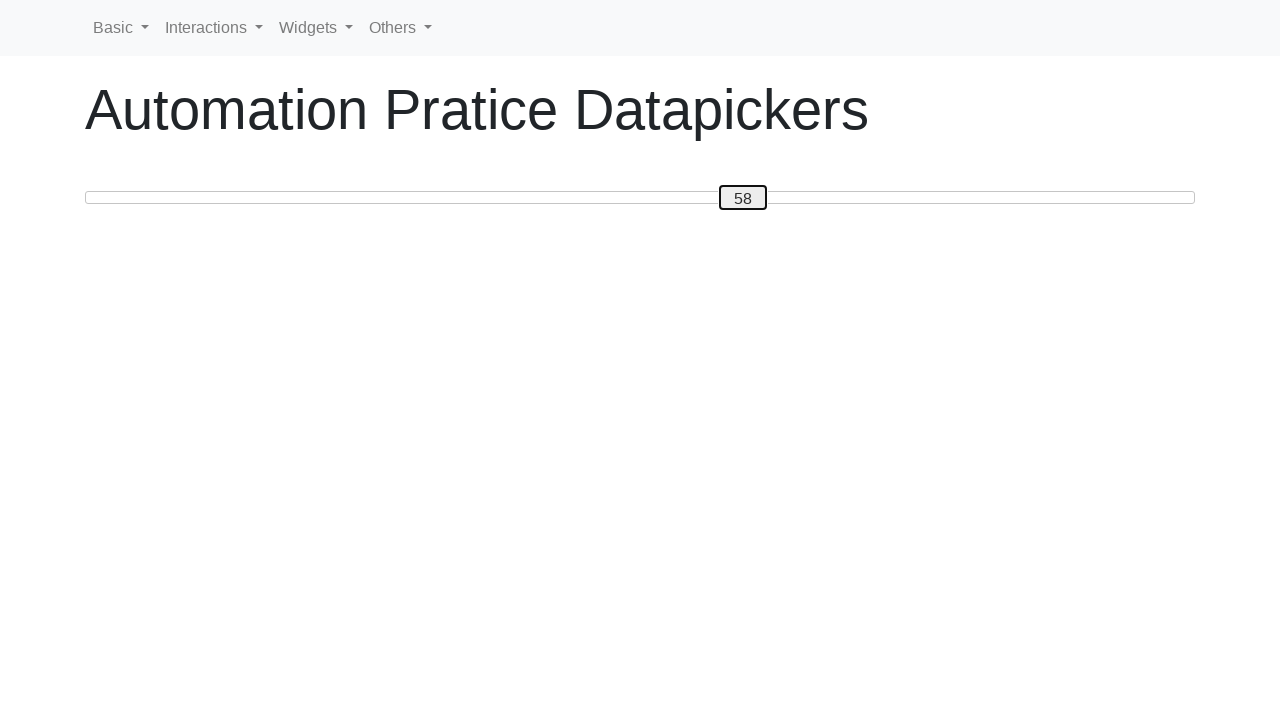

Pressed ArrowRight to move slider towards 80 on #custom-handle
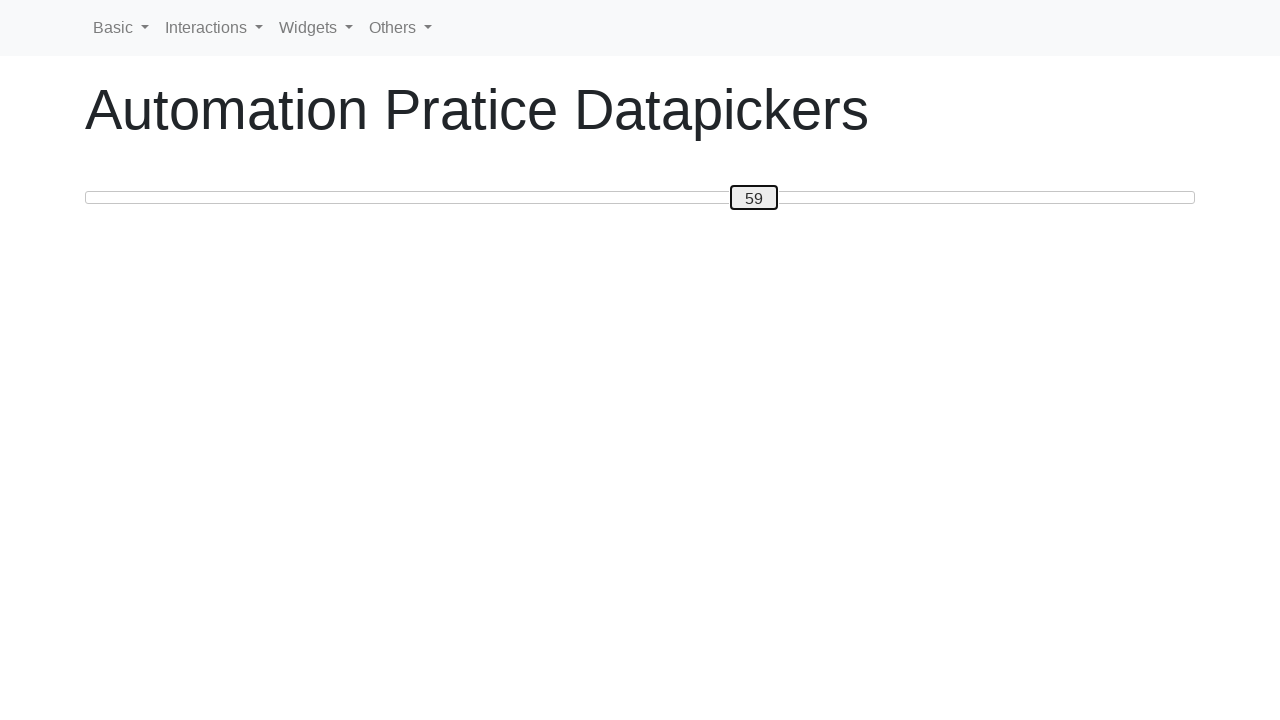

Pressed ArrowRight to move slider towards 80 on #custom-handle
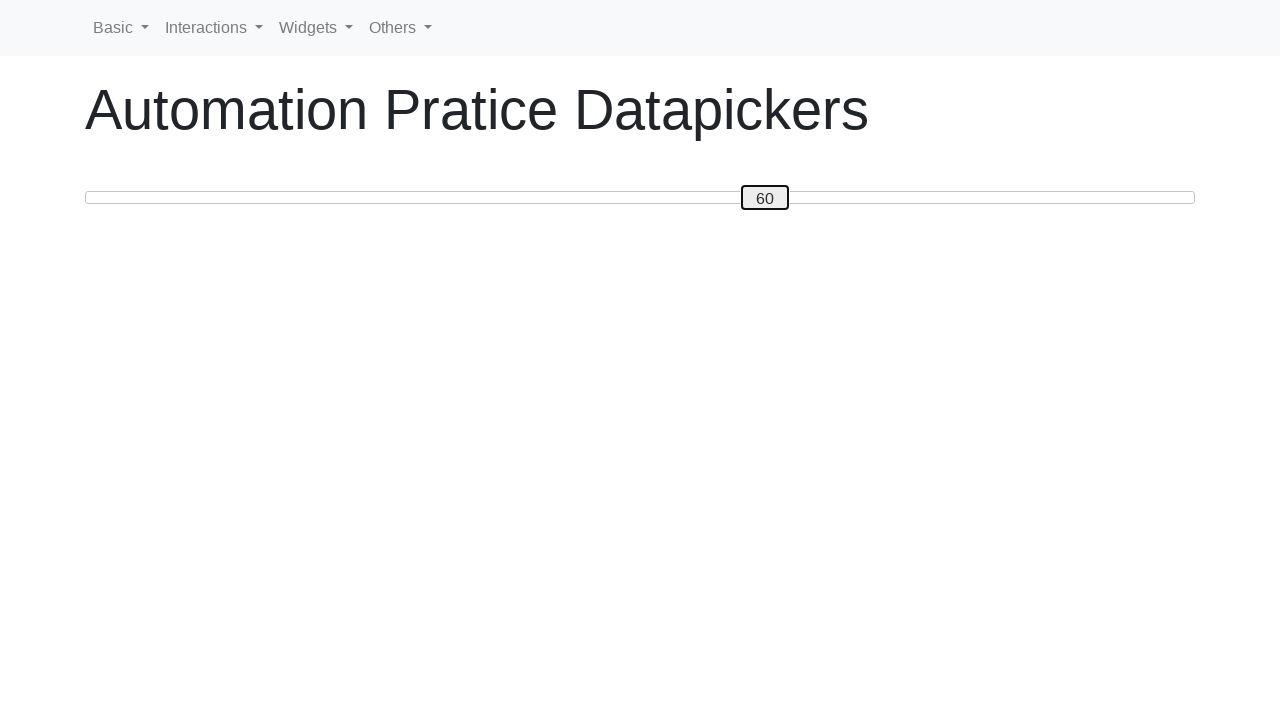

Pressed ArrowRight to move slider towards 80 on #custom-handle
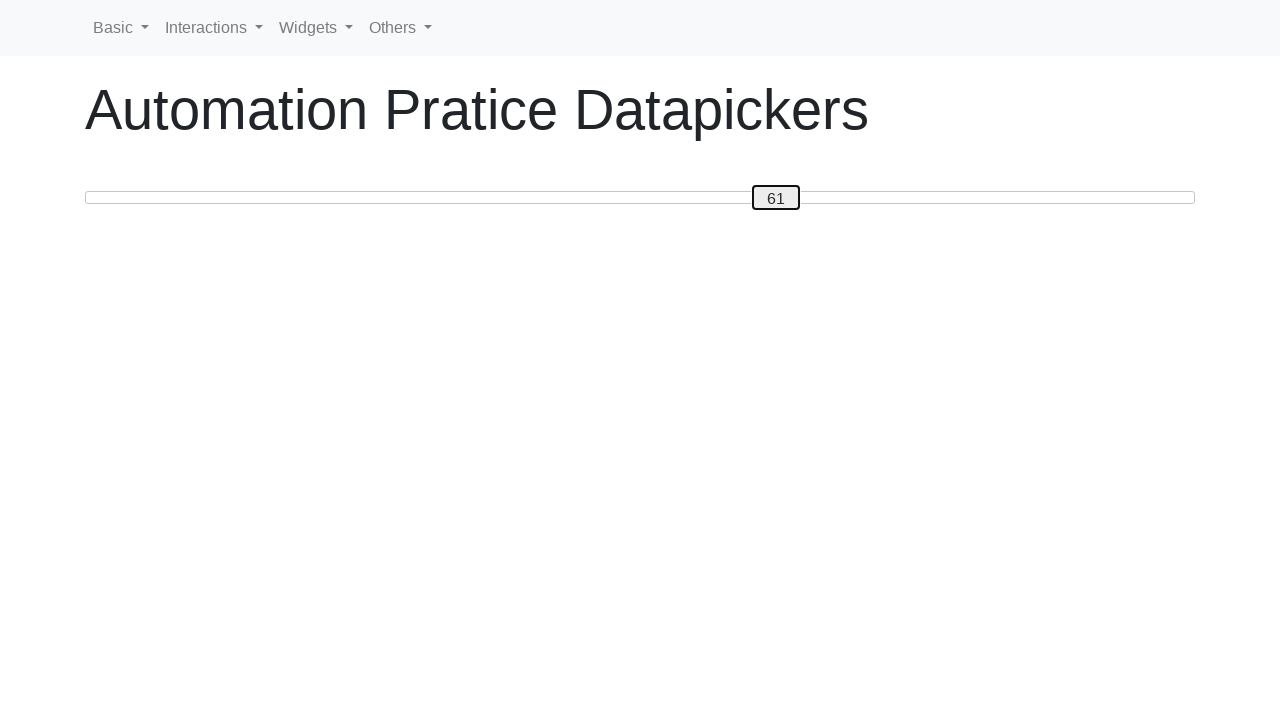

Pressed ArrowRight to move slider towards 80 on #custom-handle
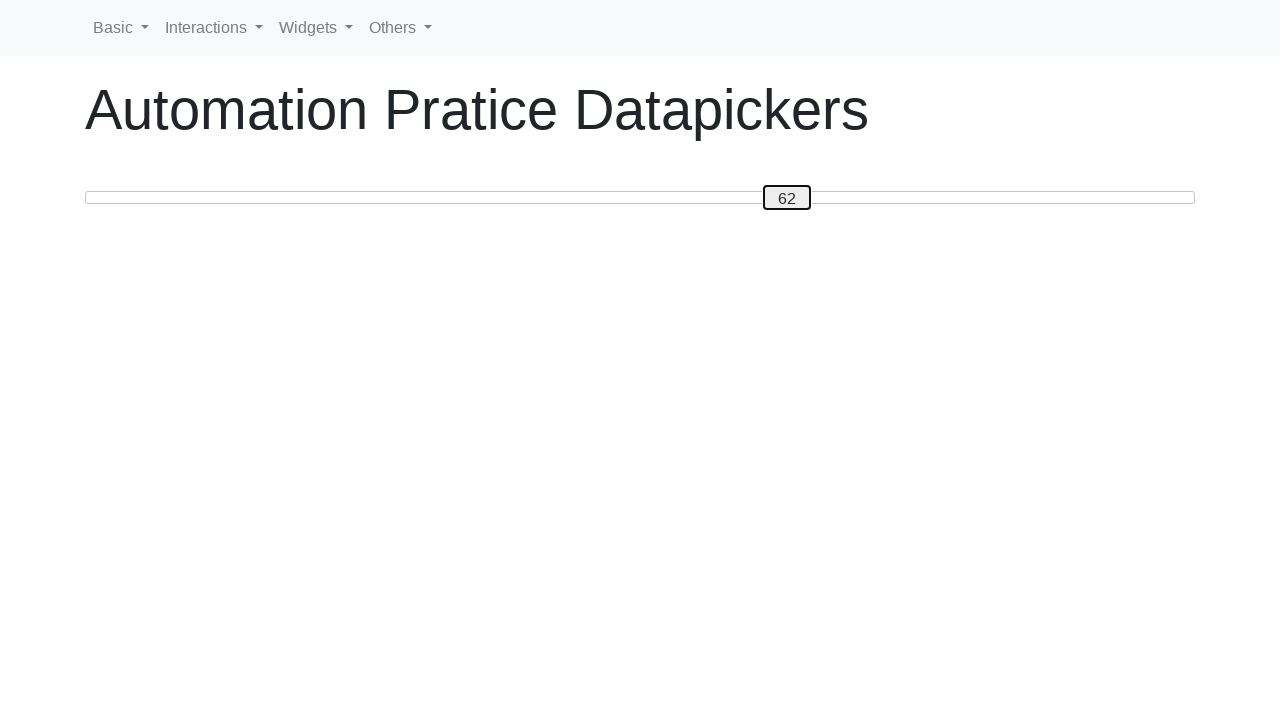

Pressed ArrowRight to move slider towards 80 on #custom-handle
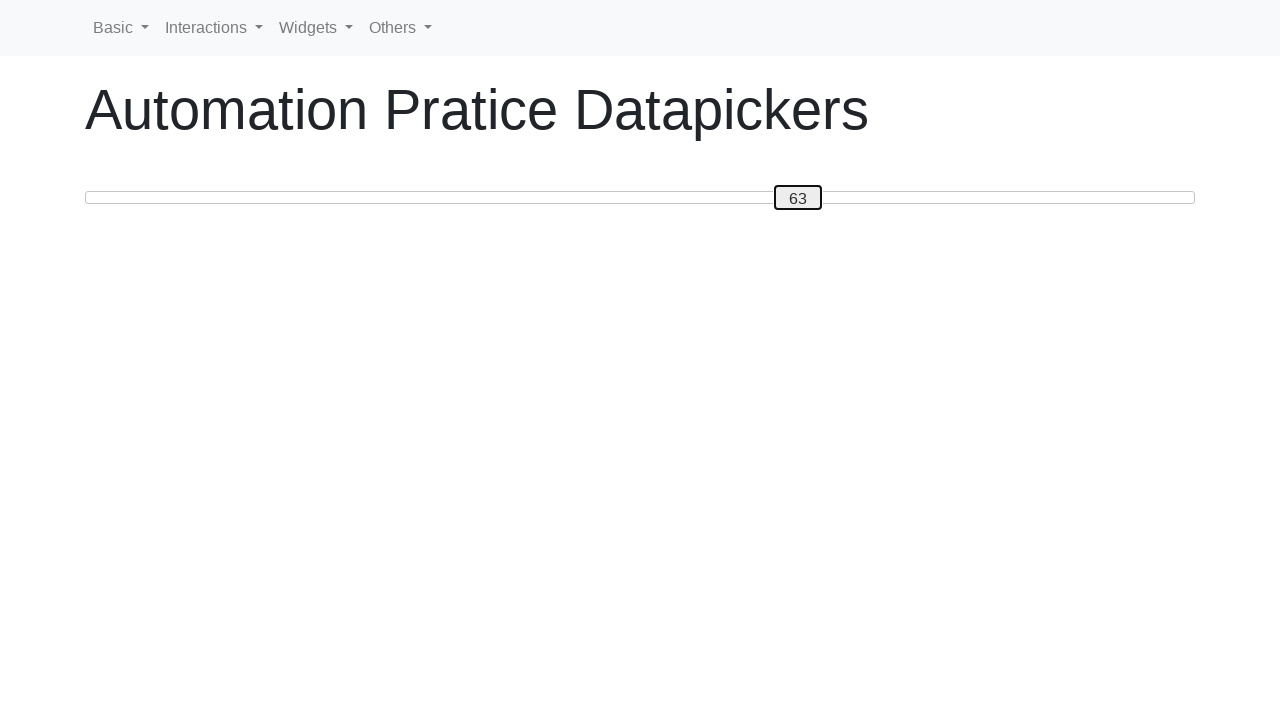

Pressed ArrowRight to move slider towards 80 on #custom-handle
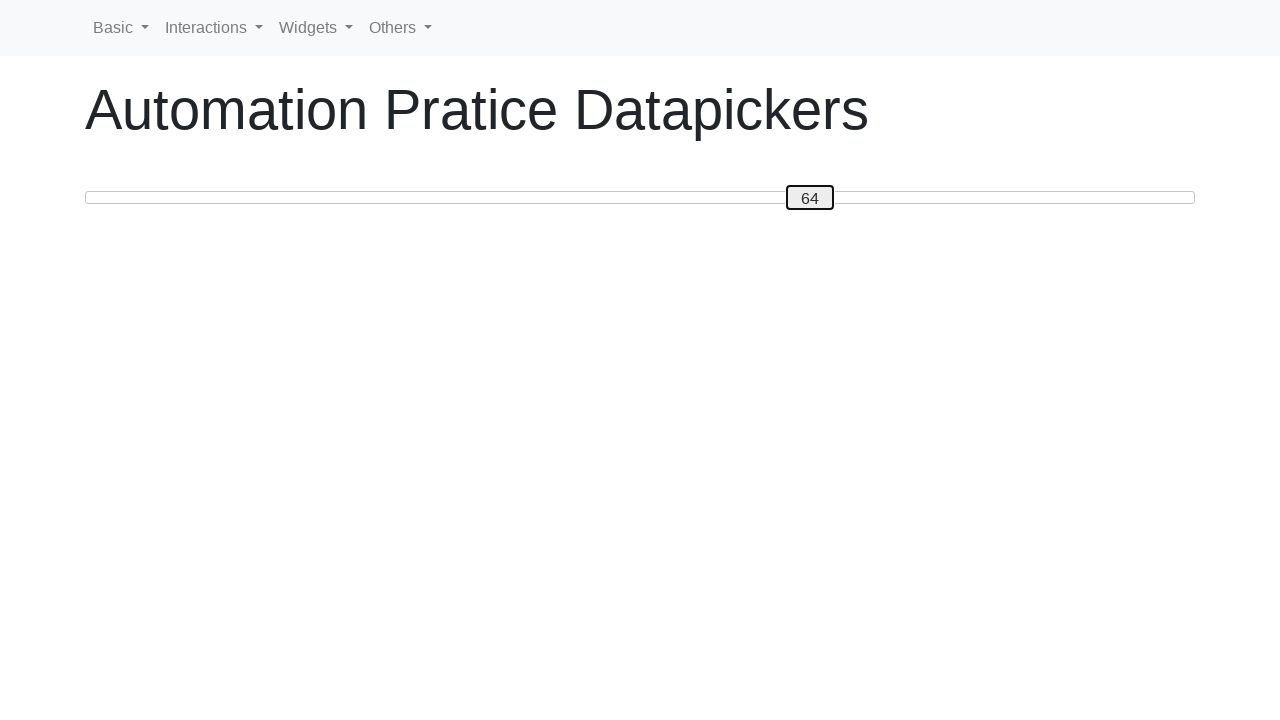

Pressed ArrowRight to move slider towards 80 on #custom-handle
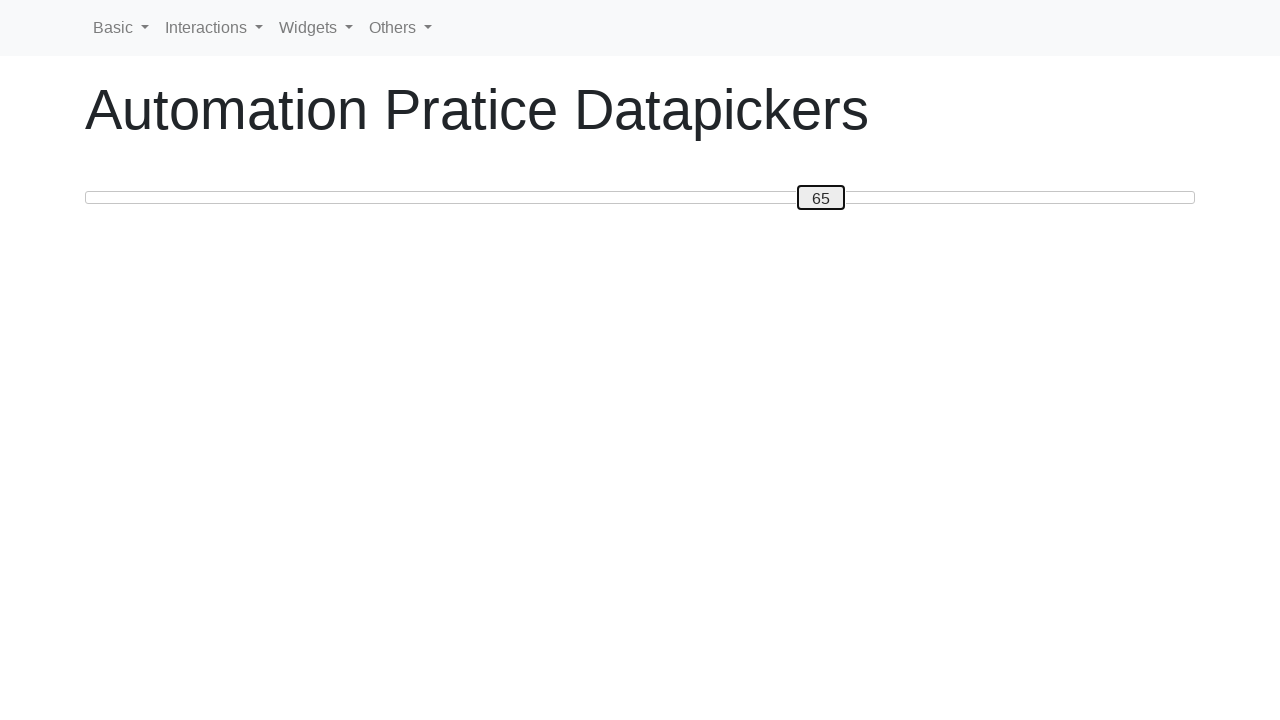

Pressed ArrowRight to move slider towards 80 on #custom-handle
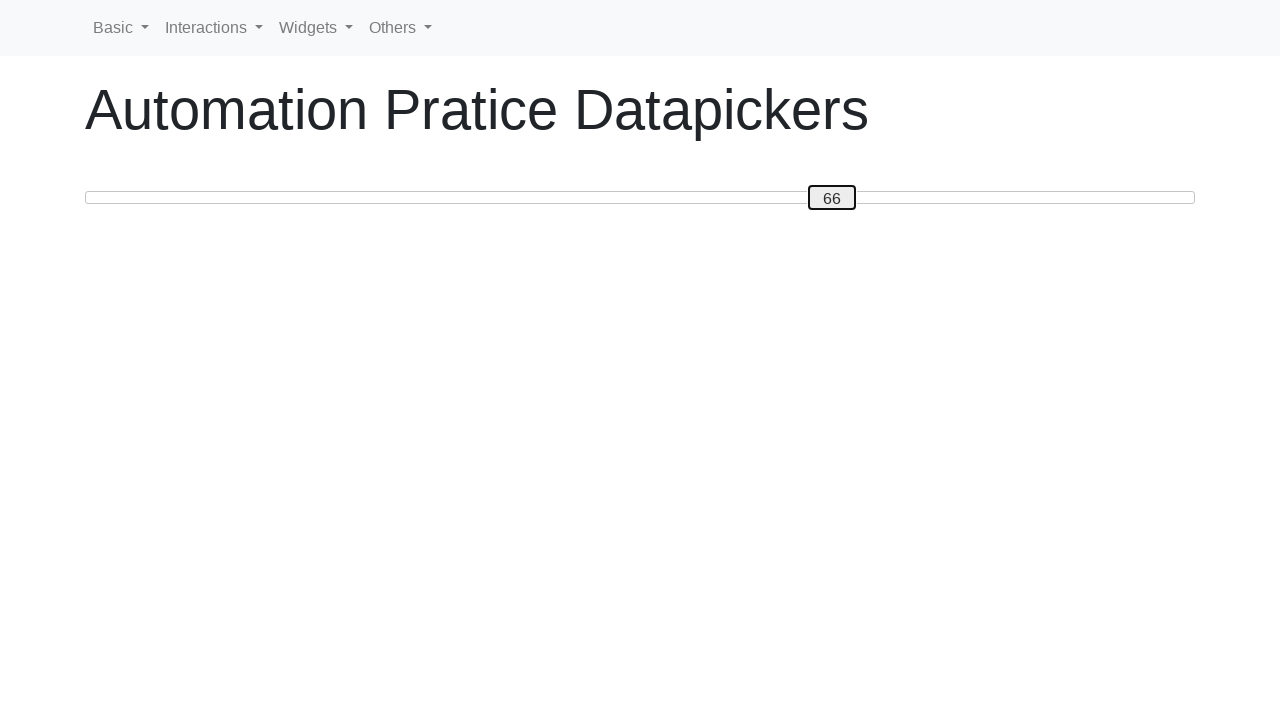

Pressed ArrowRight to move slider towards 80 on #custom-handle
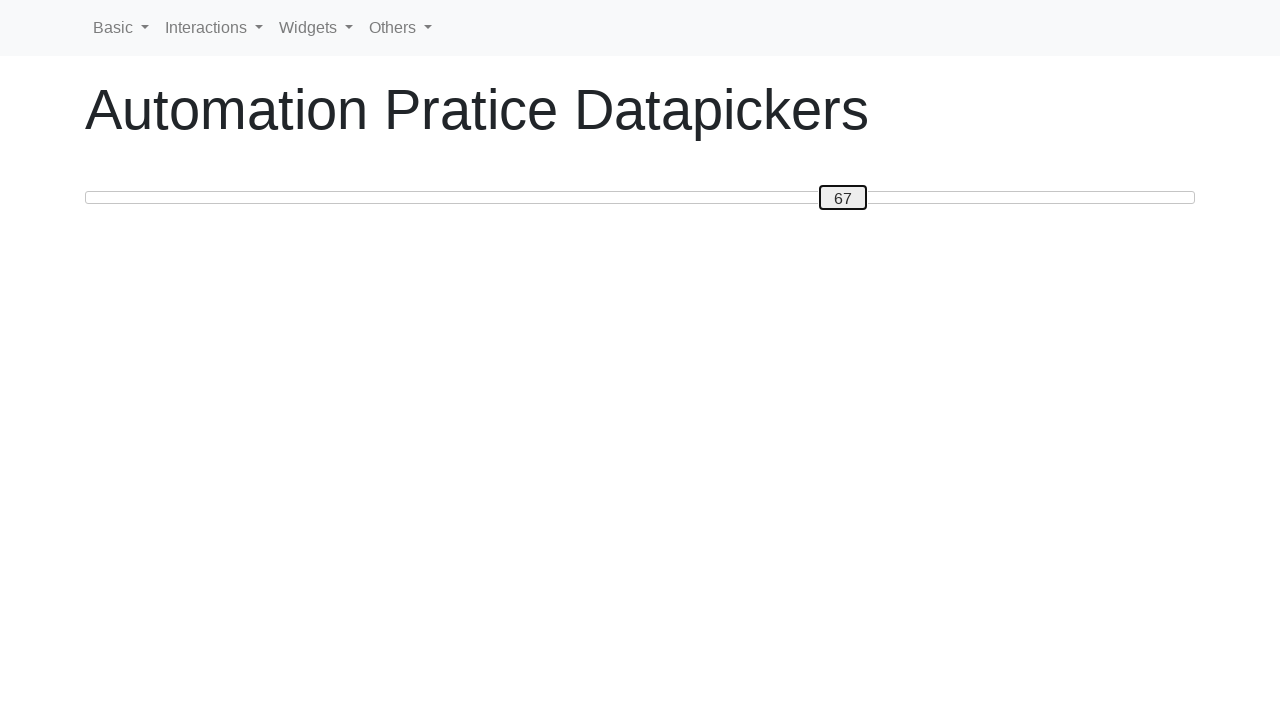

Pressed ArrowRight to move slider towards 80 on #custom-handle
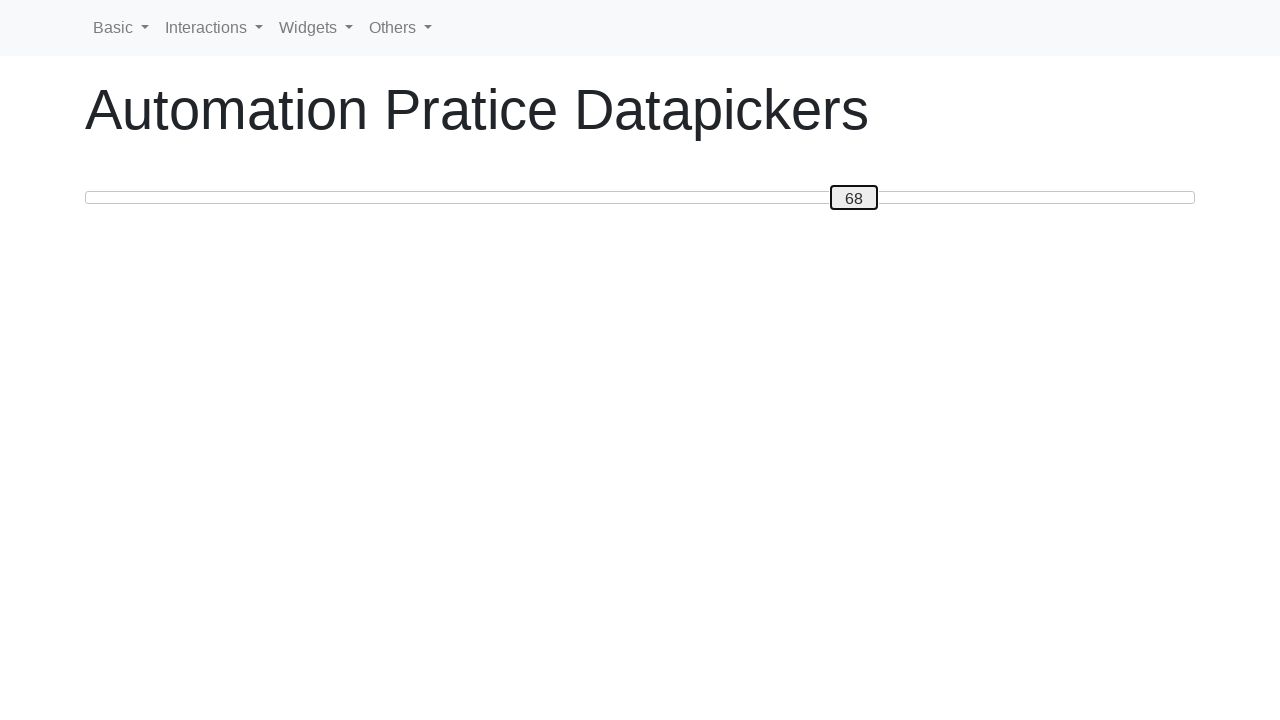

Pressed ArrowRight to move slider towards 80 on #custom-handle
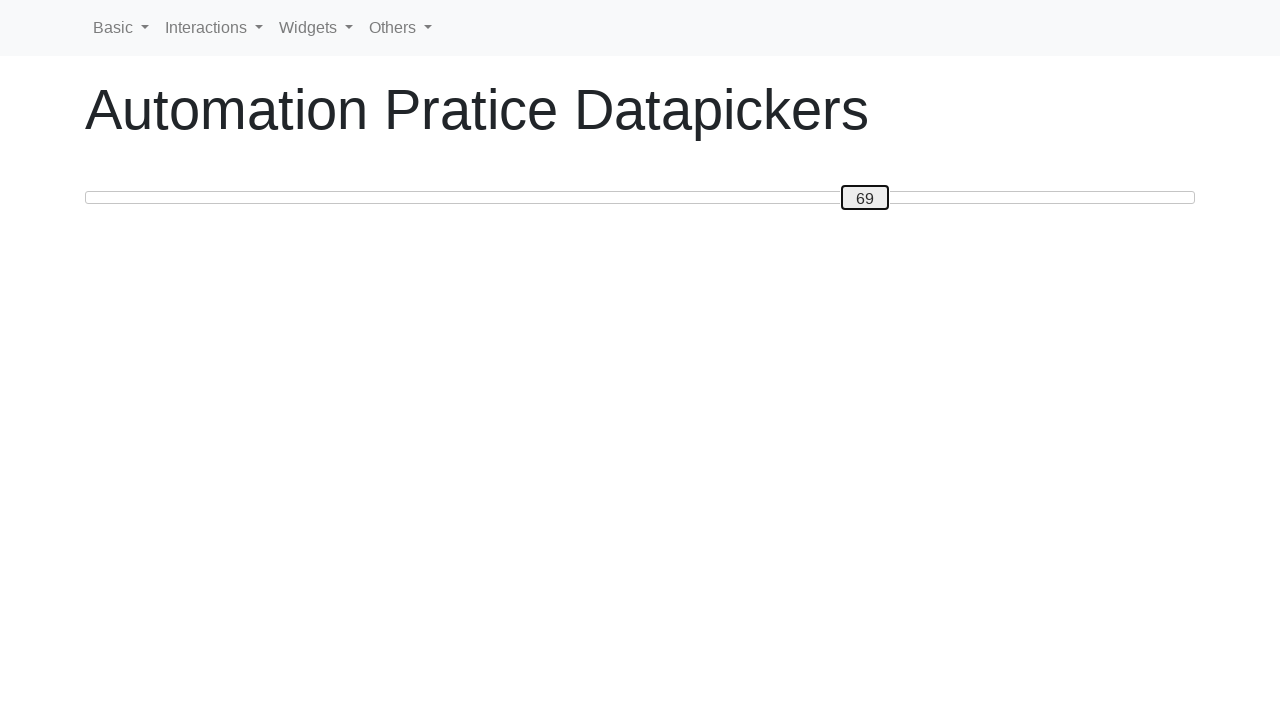

Pressed ArrowRight to move slider towards 80 on #custom-handle
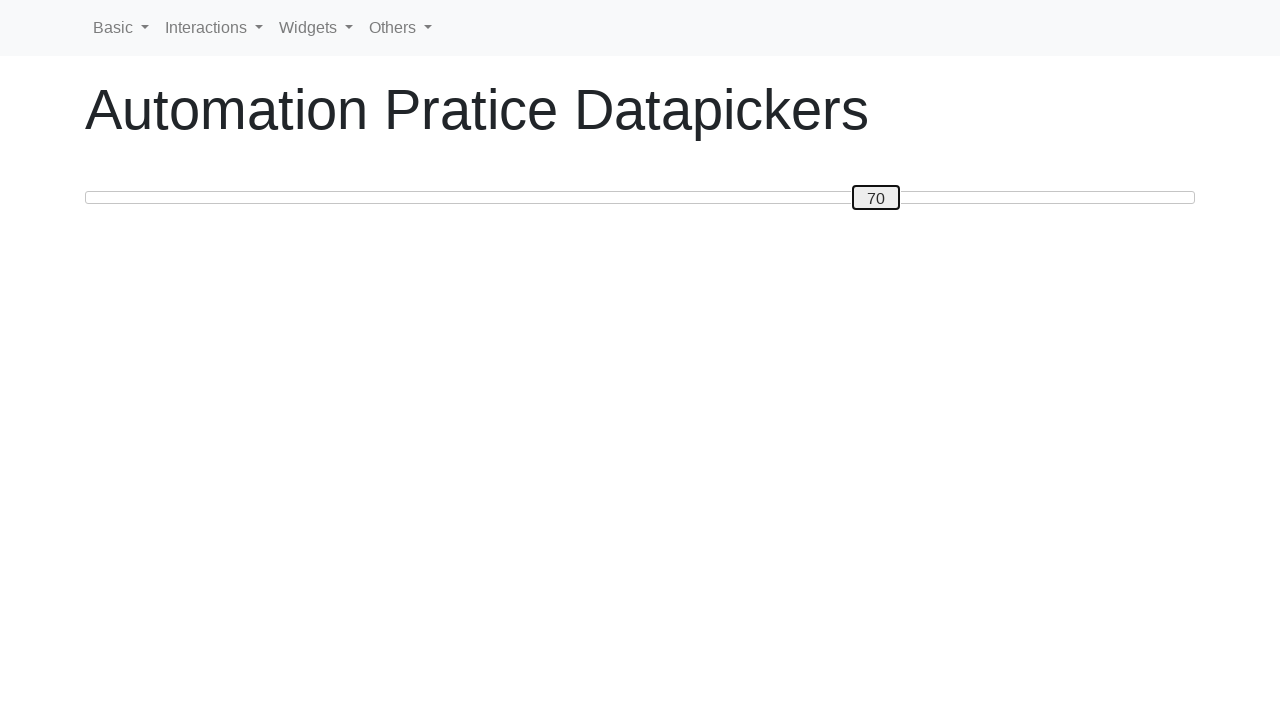

Pressed ArrowRight to move slider towards 80 on #custom-handle
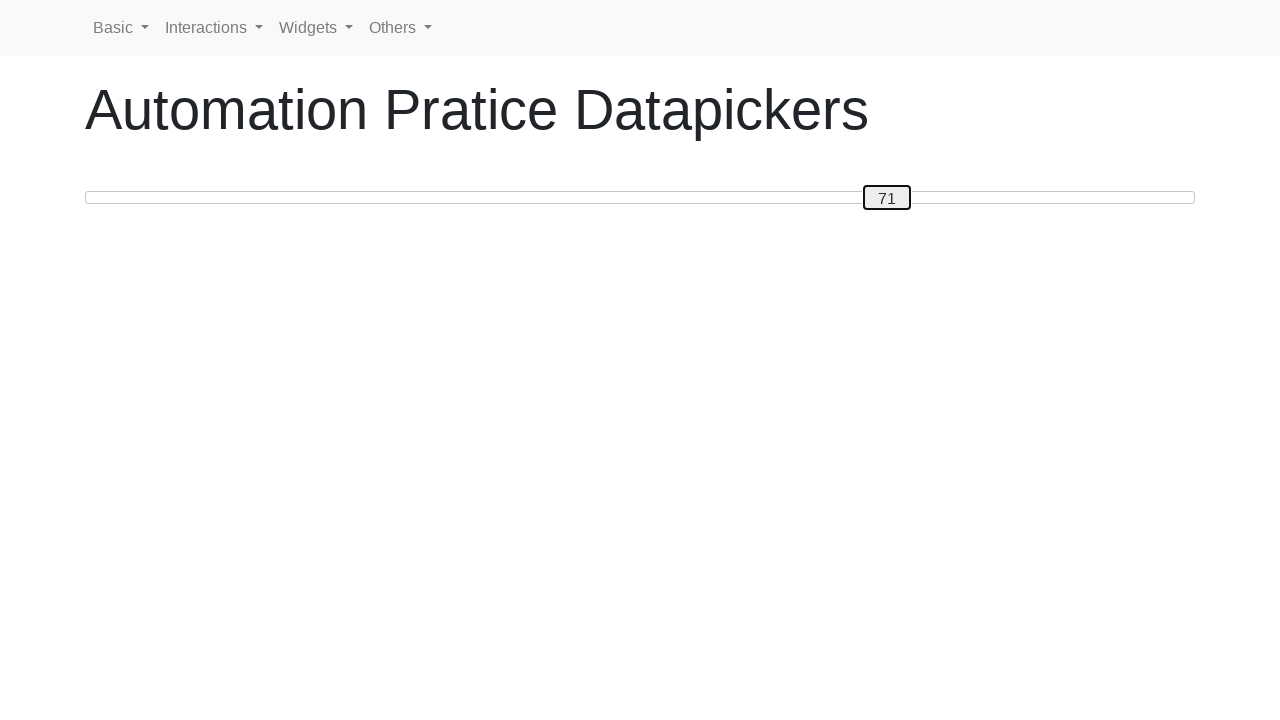

Pressed ArrowRight to move slider towards 80 on #custom-handle
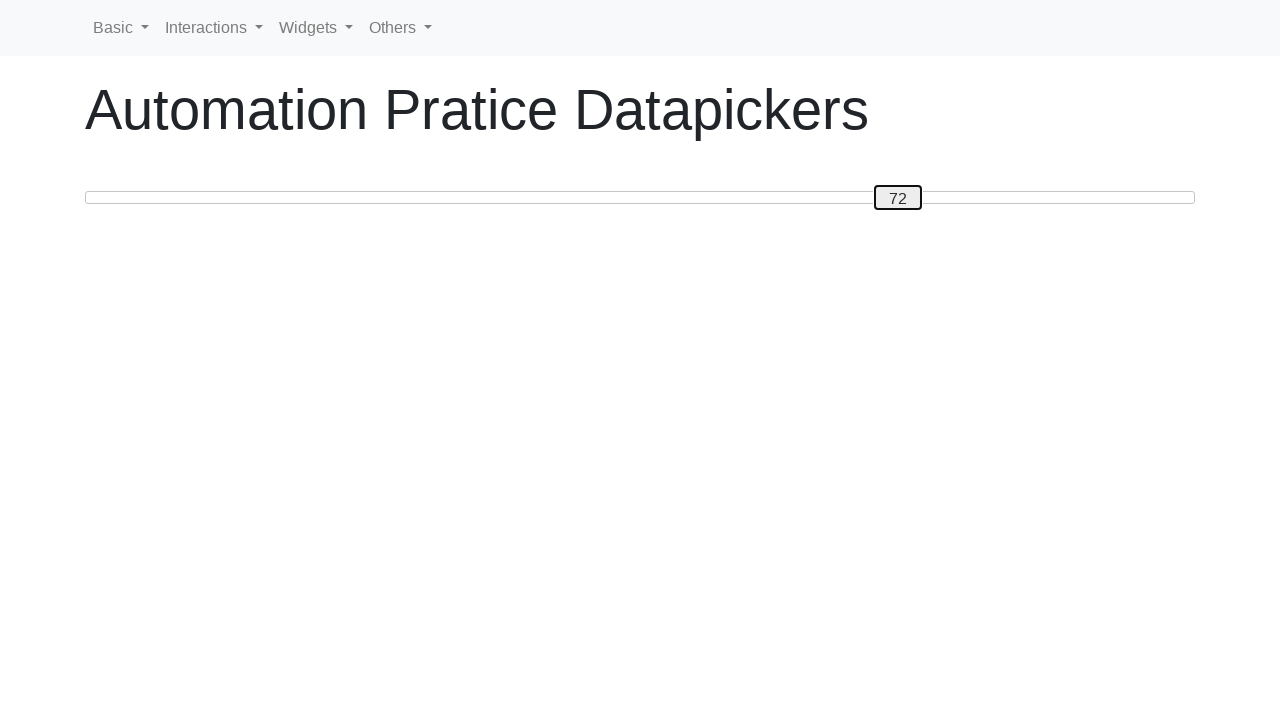

Pressed ArrowRight to move slider towards 80 on #custom-handle
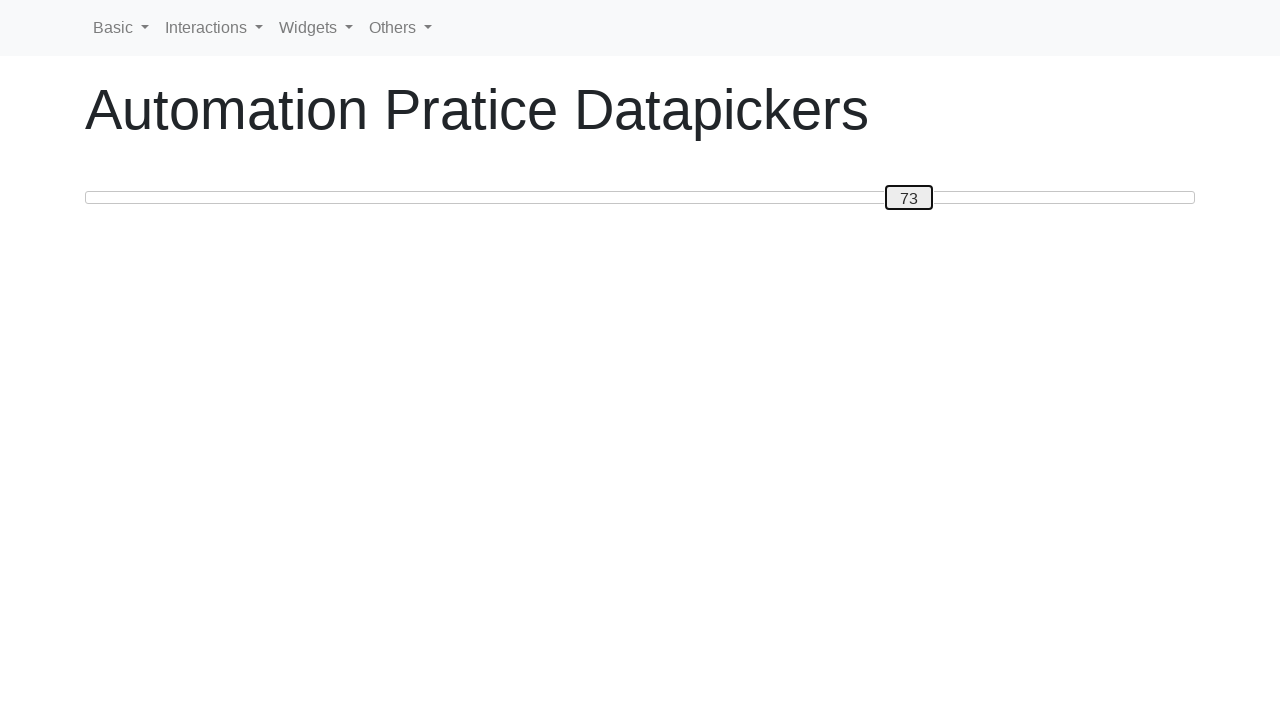

Pressed ArrowRight to move slider towards 80 on #custom-handle
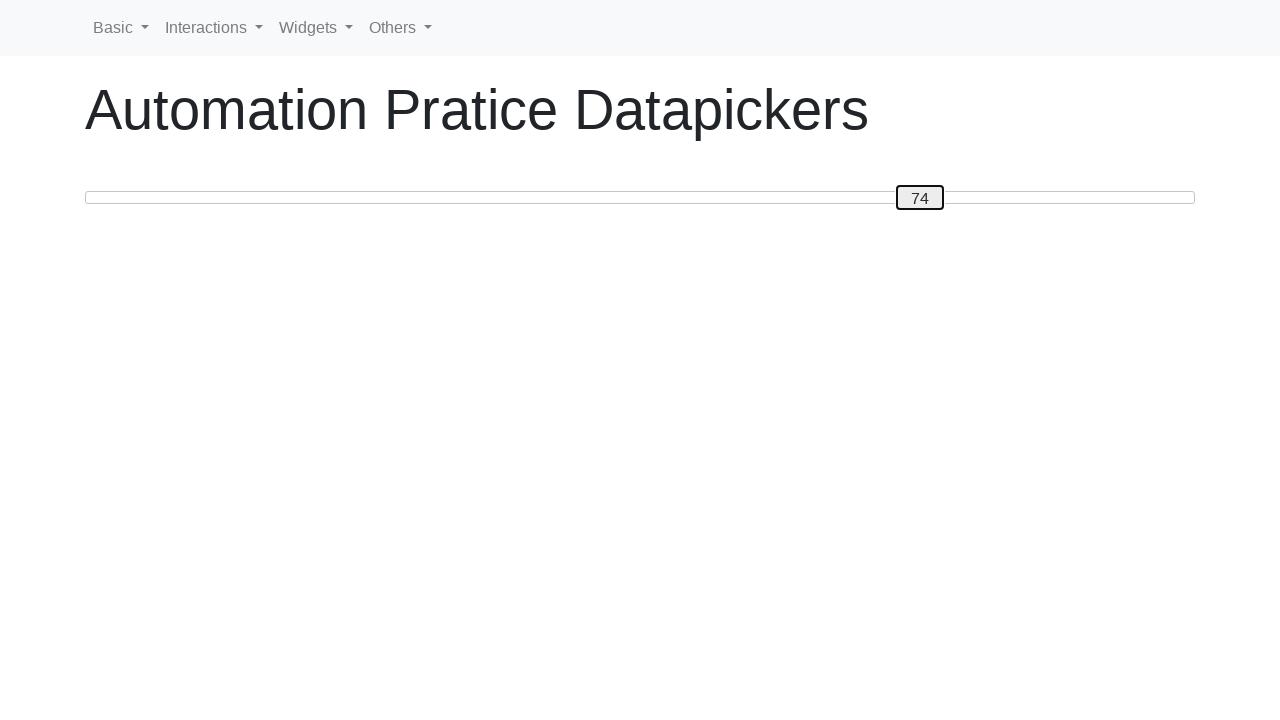

Pressed ArrowRight to move slider towards 80 on #custom-handle
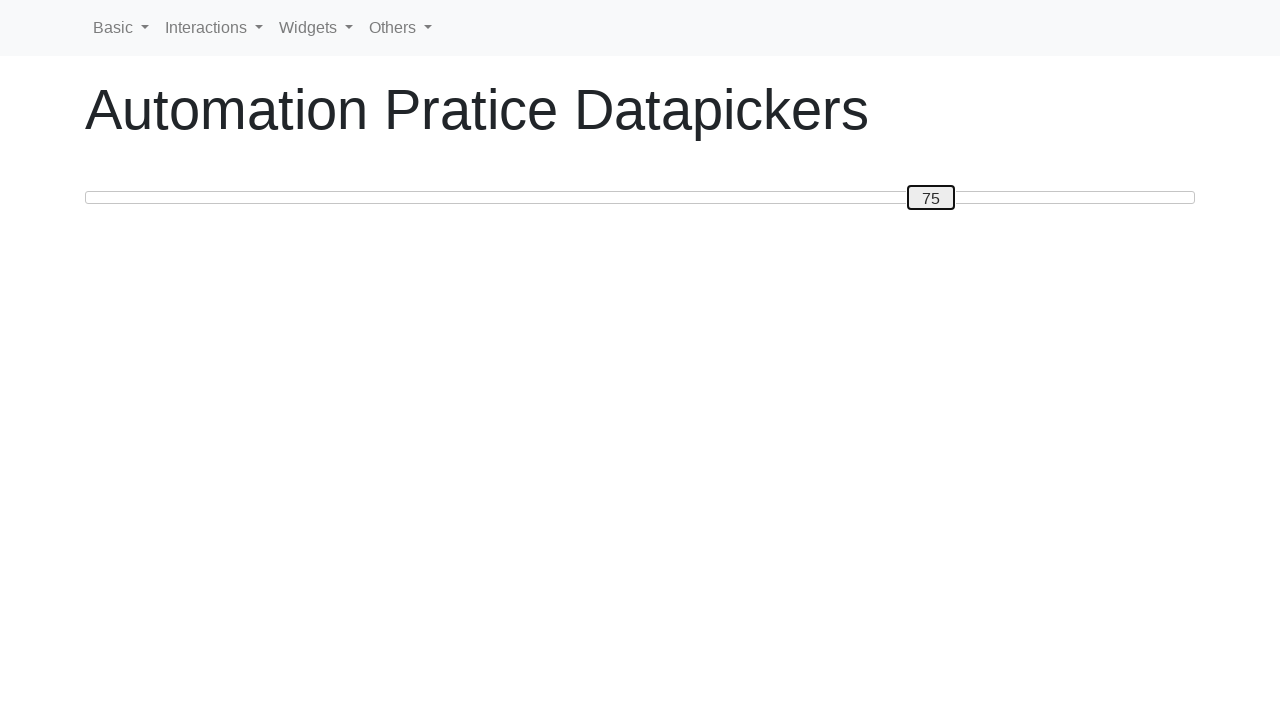

Pressed ArrowRight to move slider towards 80 on #custom-handle
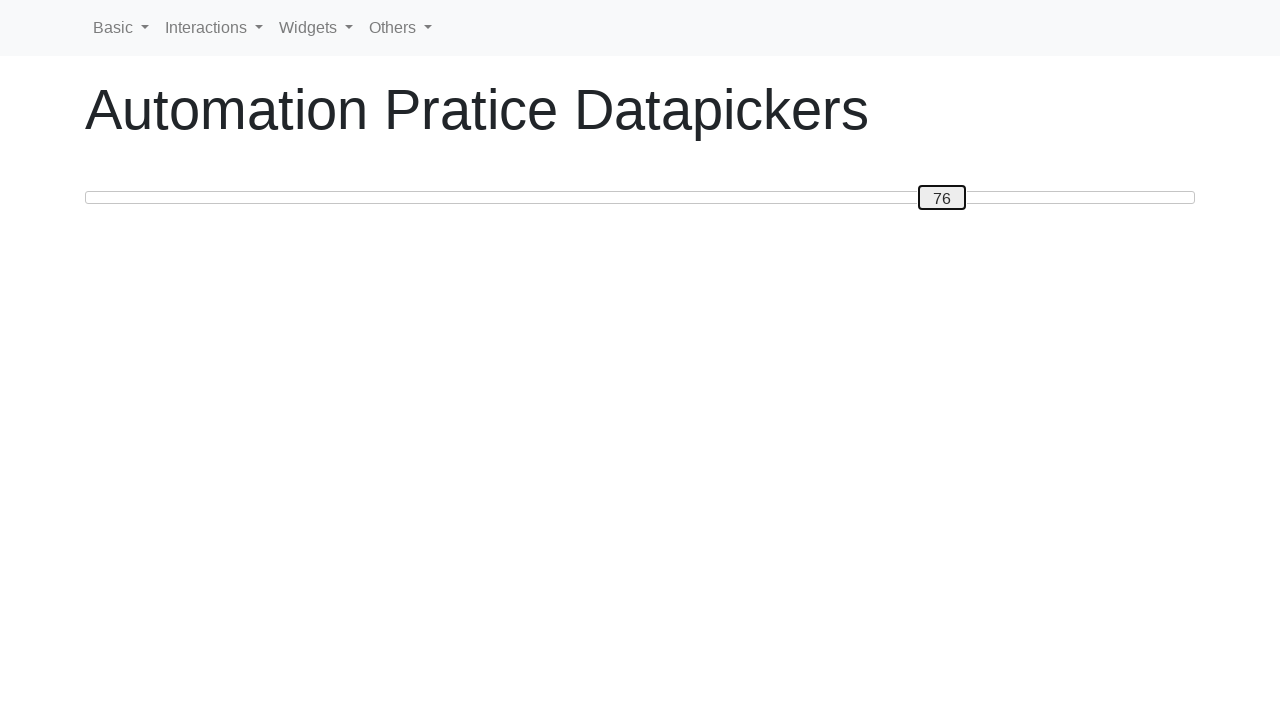

Pressed ArrowRight to move slider towards 80 on #custom-handle
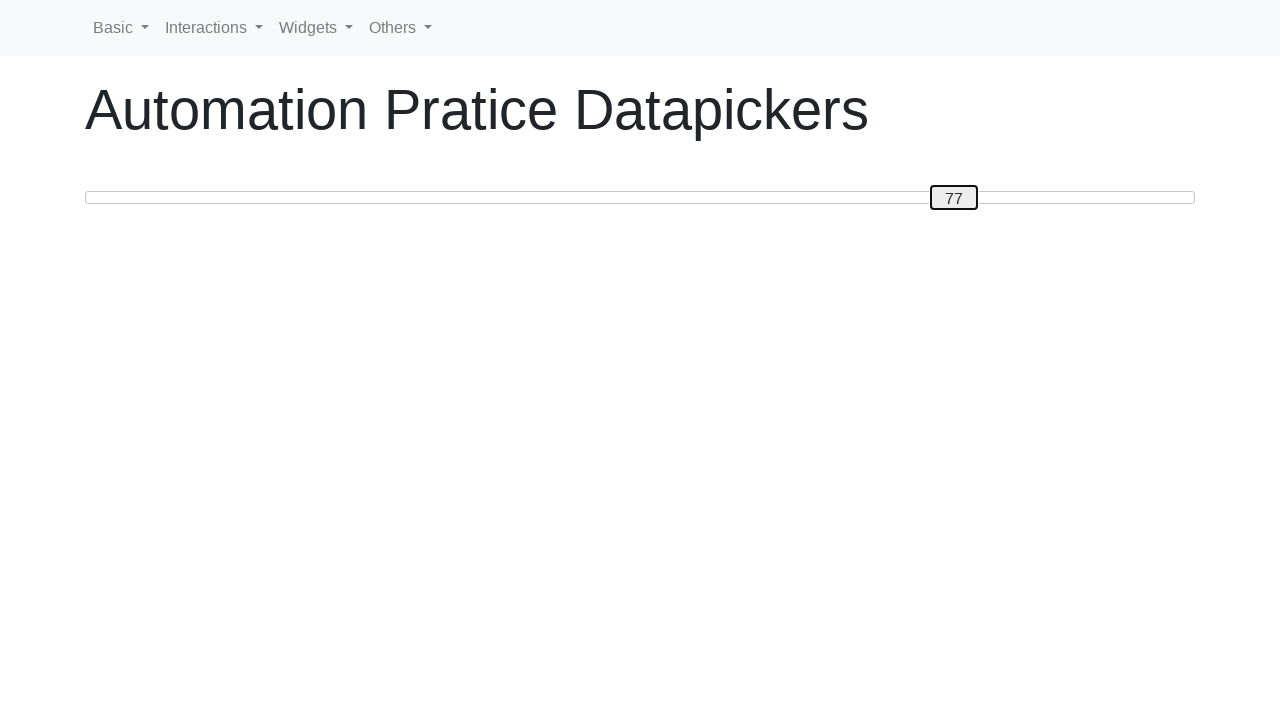

Pressed ArrowRight to move slider towards 80 on #custom-handle
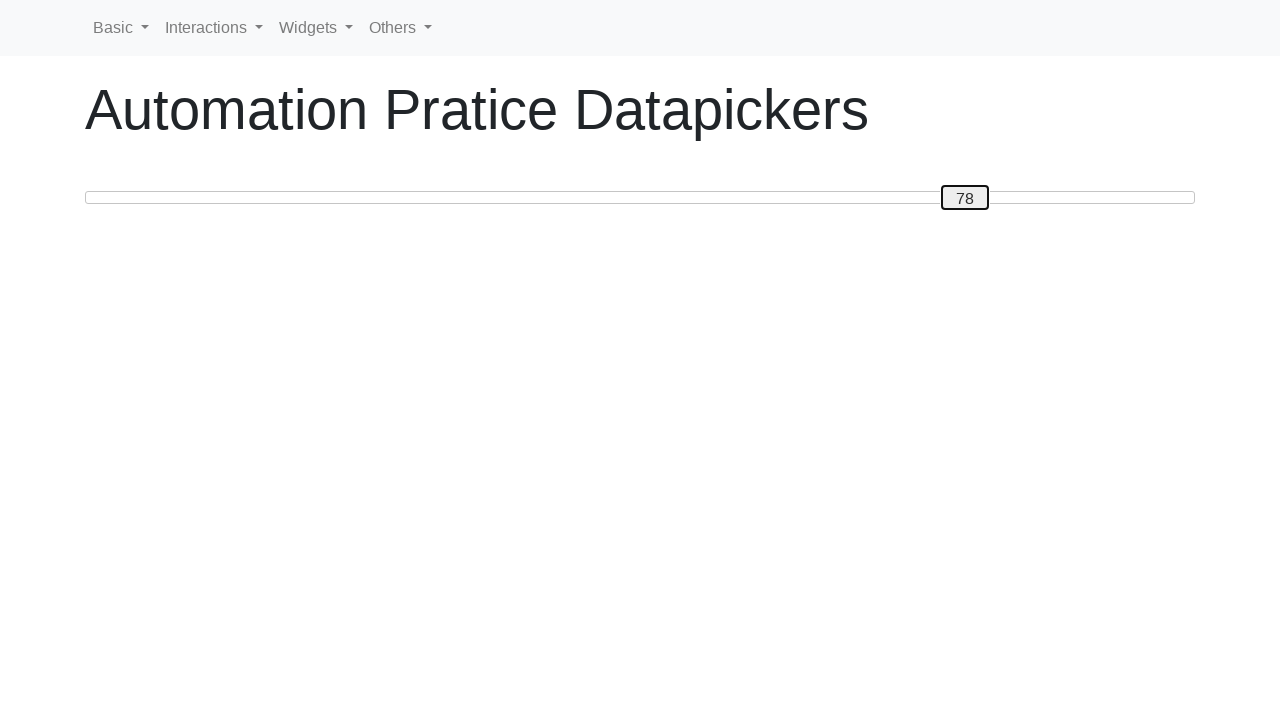

Pressed ArrowRight to move slider towards 80 on #custom-handle
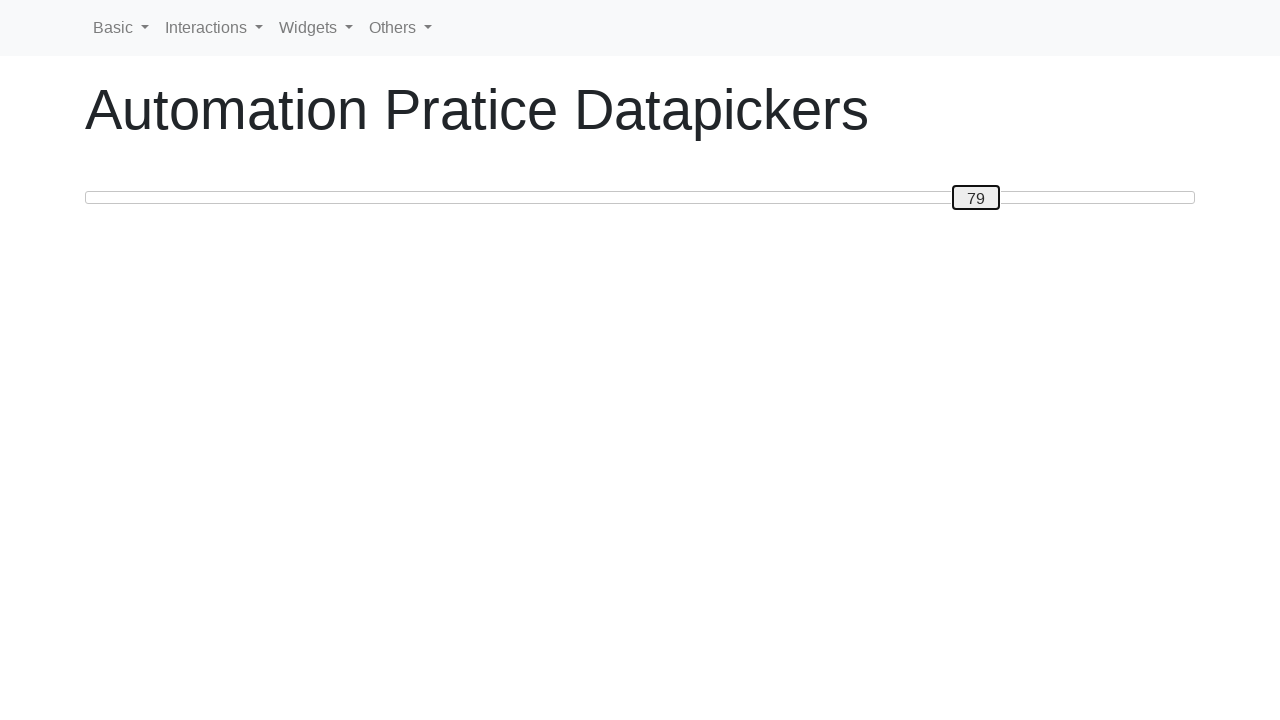

Pressed ArrowRight to move slider towards 80 on #custom-handle
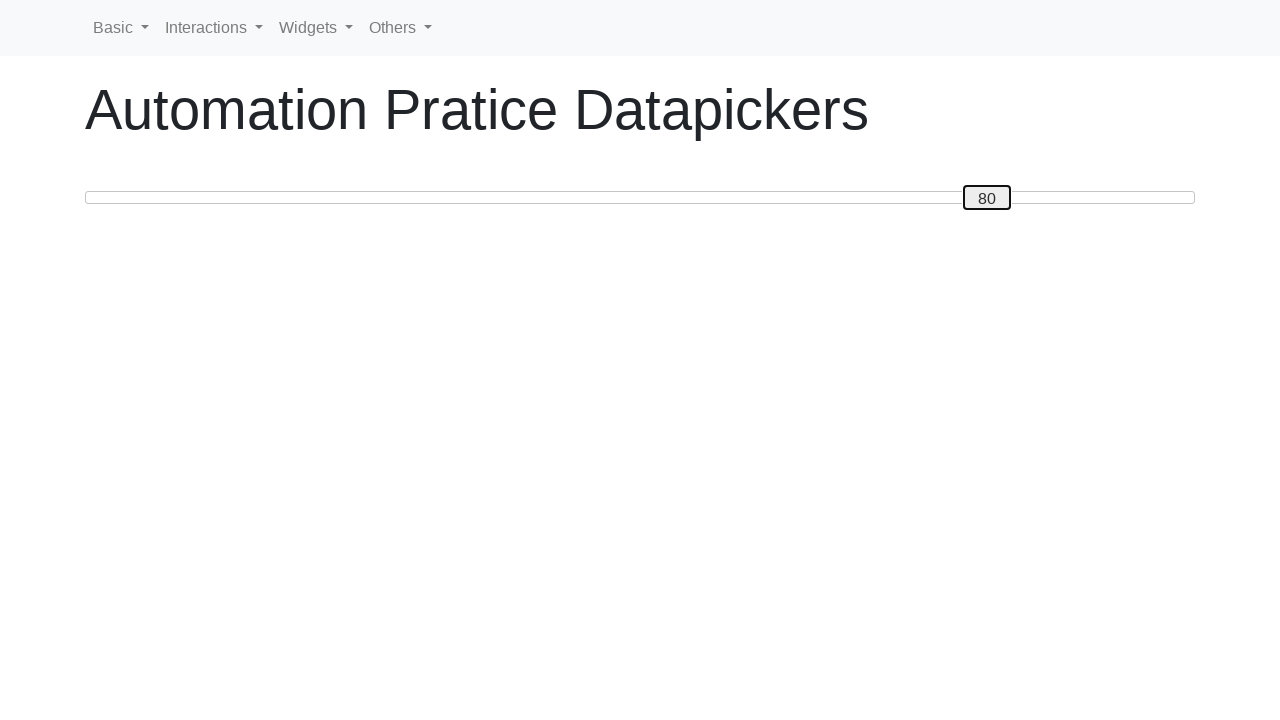

Successfully moved slider to position 80
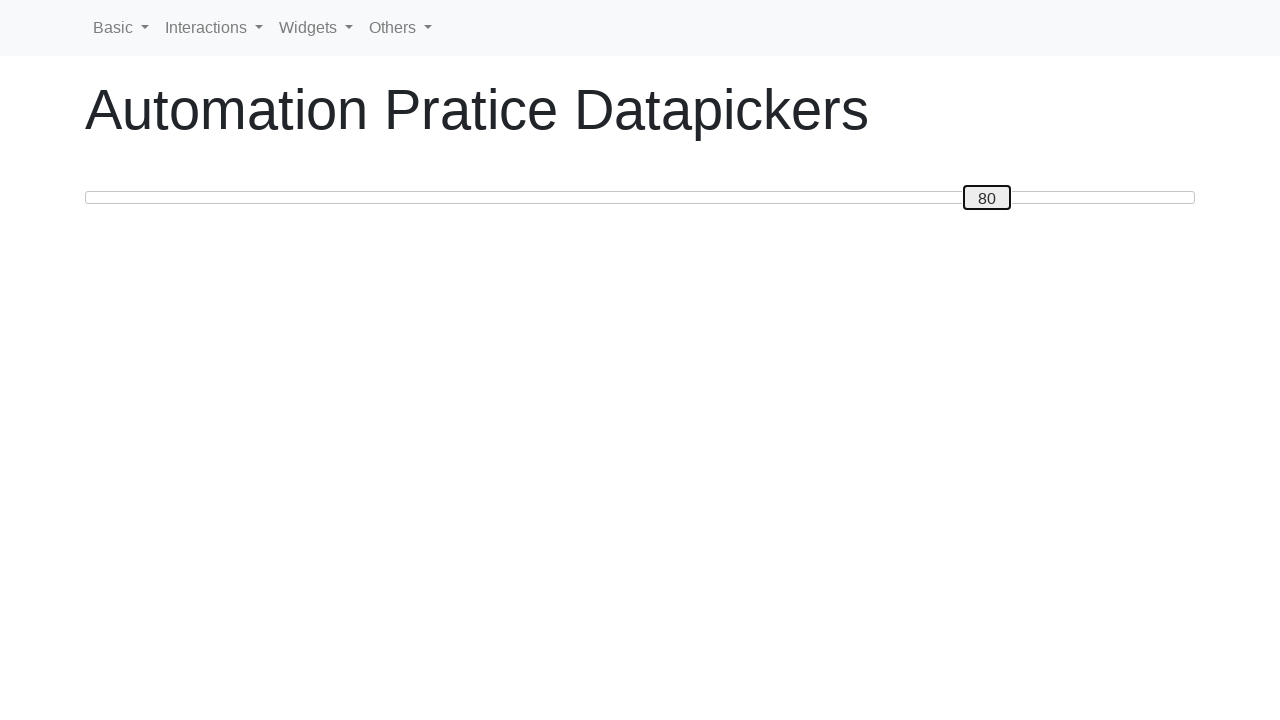

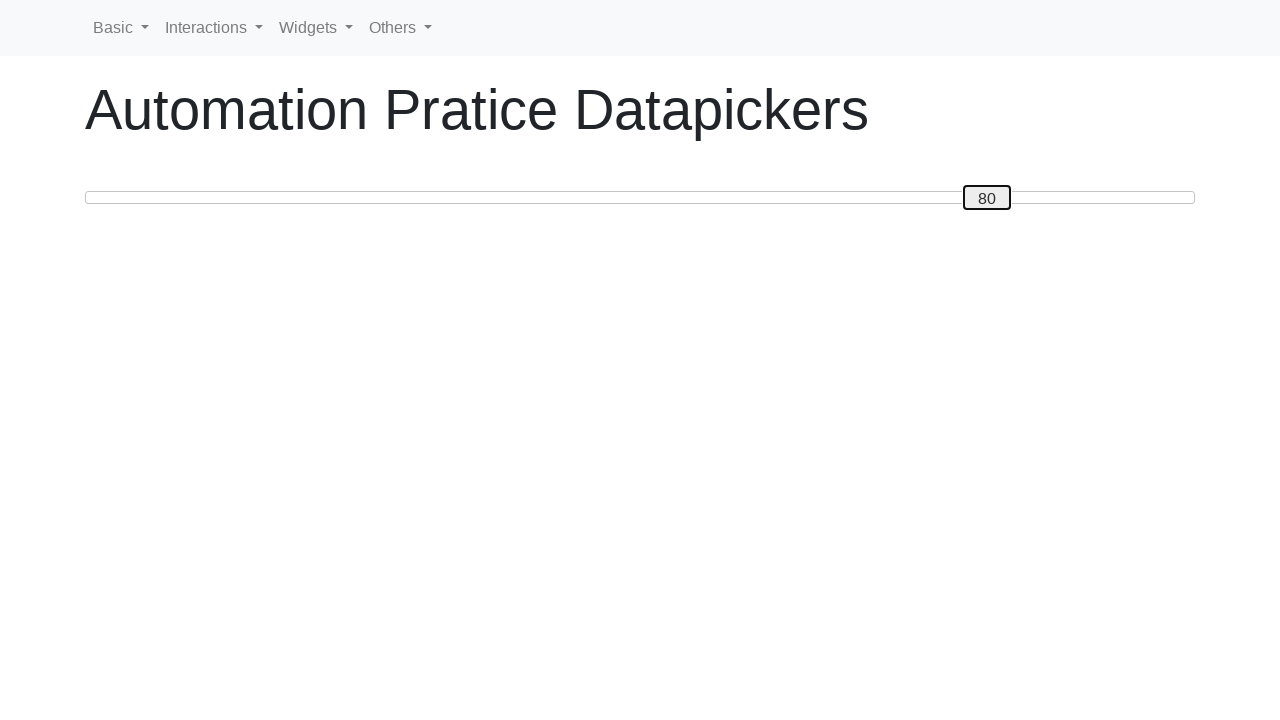